Tests webpage scrolling functionality by scrolling down and then back up using JavaScript execution

Starting URL: https://www.actimind.com/

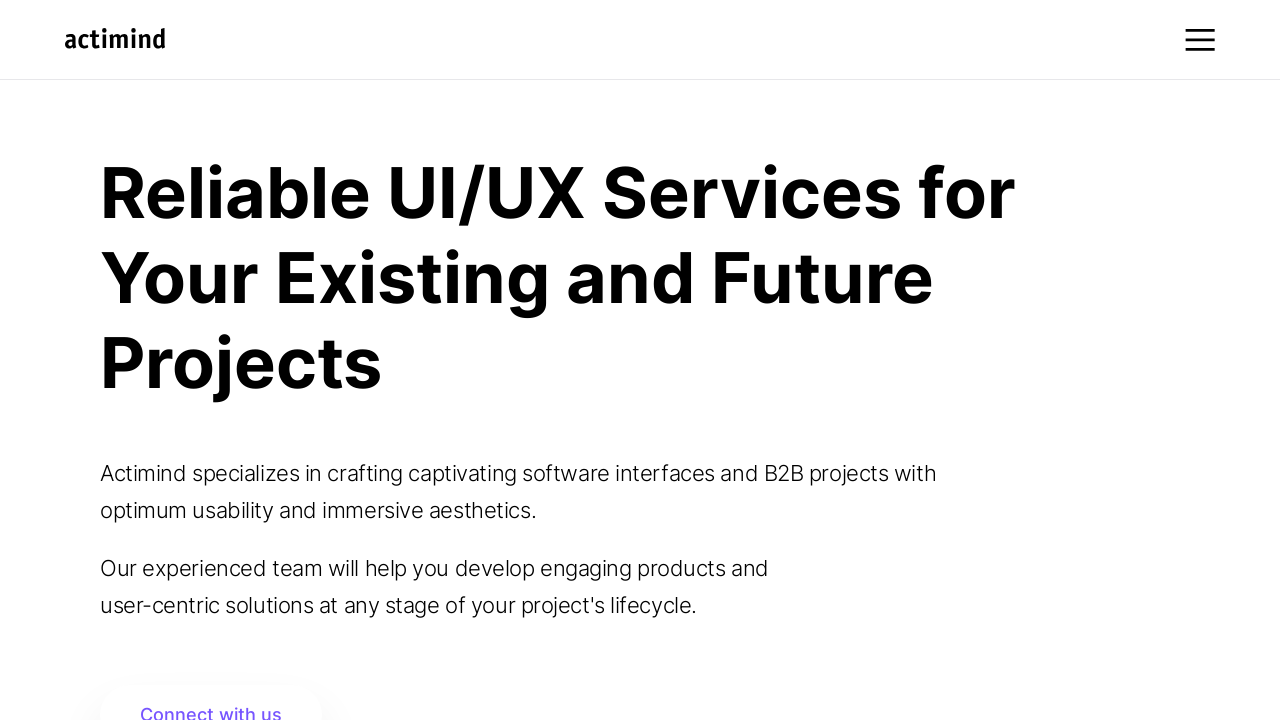

Scrolled to position 100 from top using JavaScript
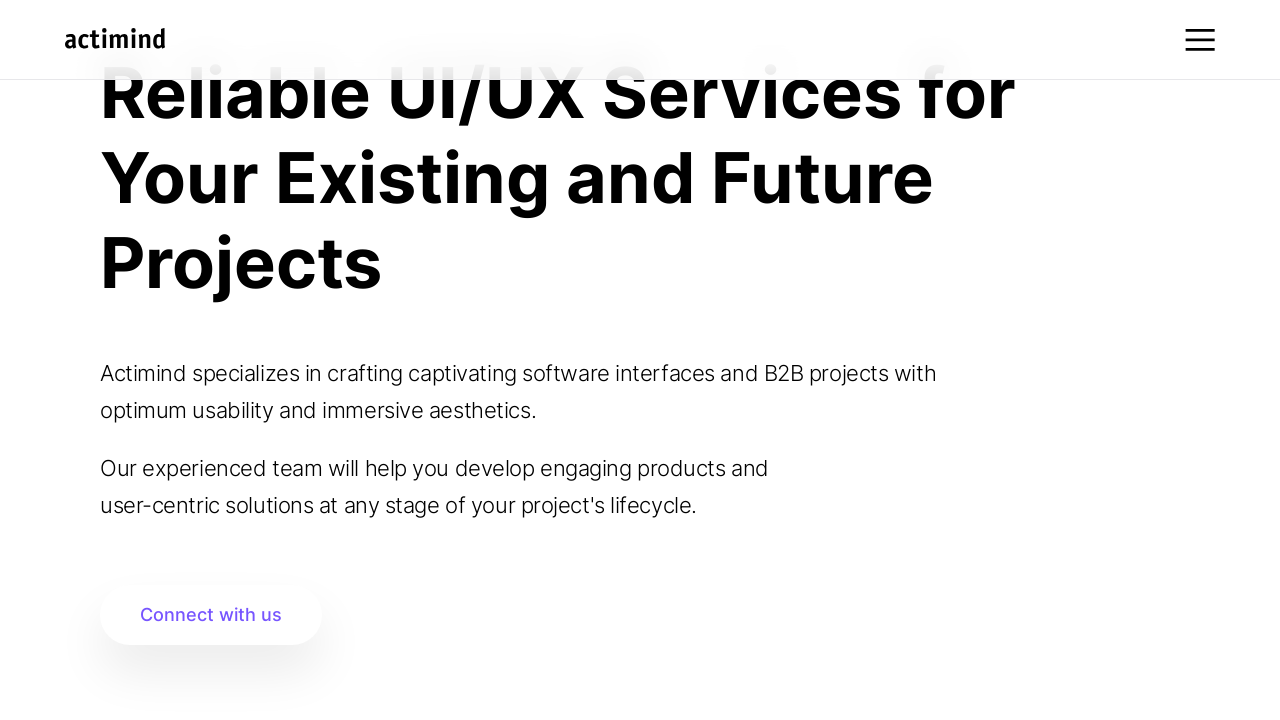

Scrolled down by 100 pixels (iteration 1/21)
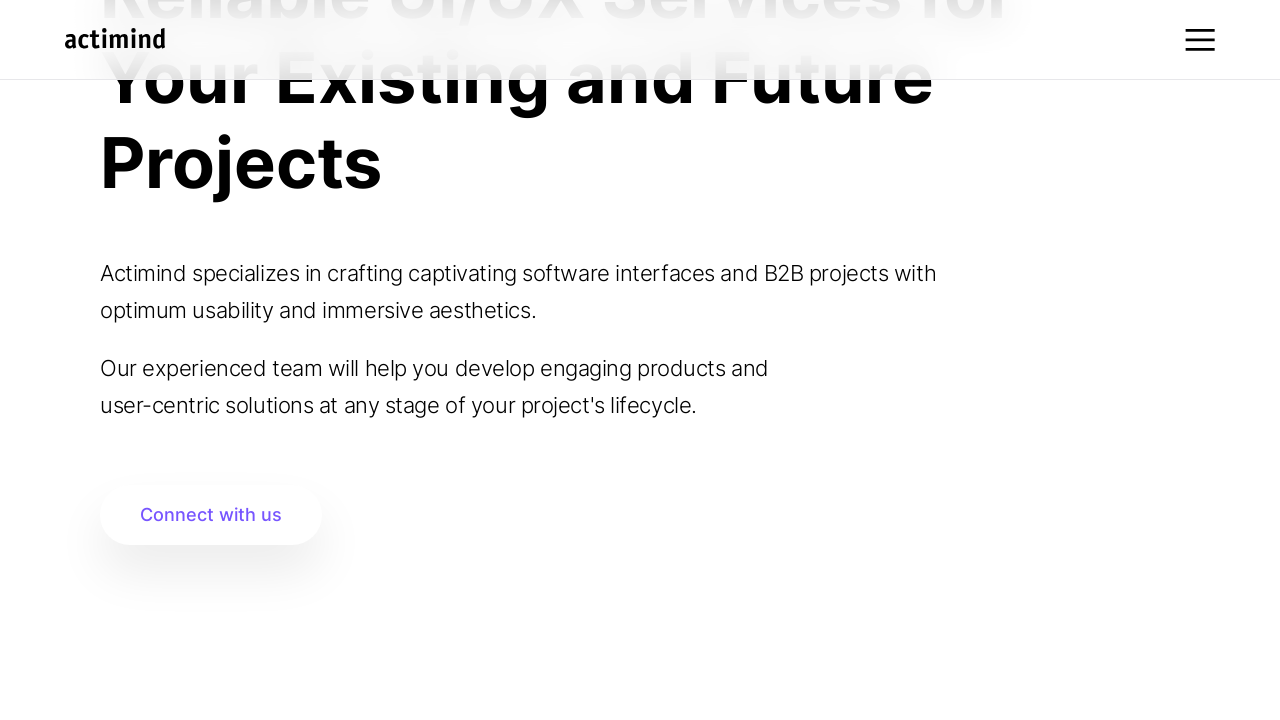

Waited 1 second before next scroll
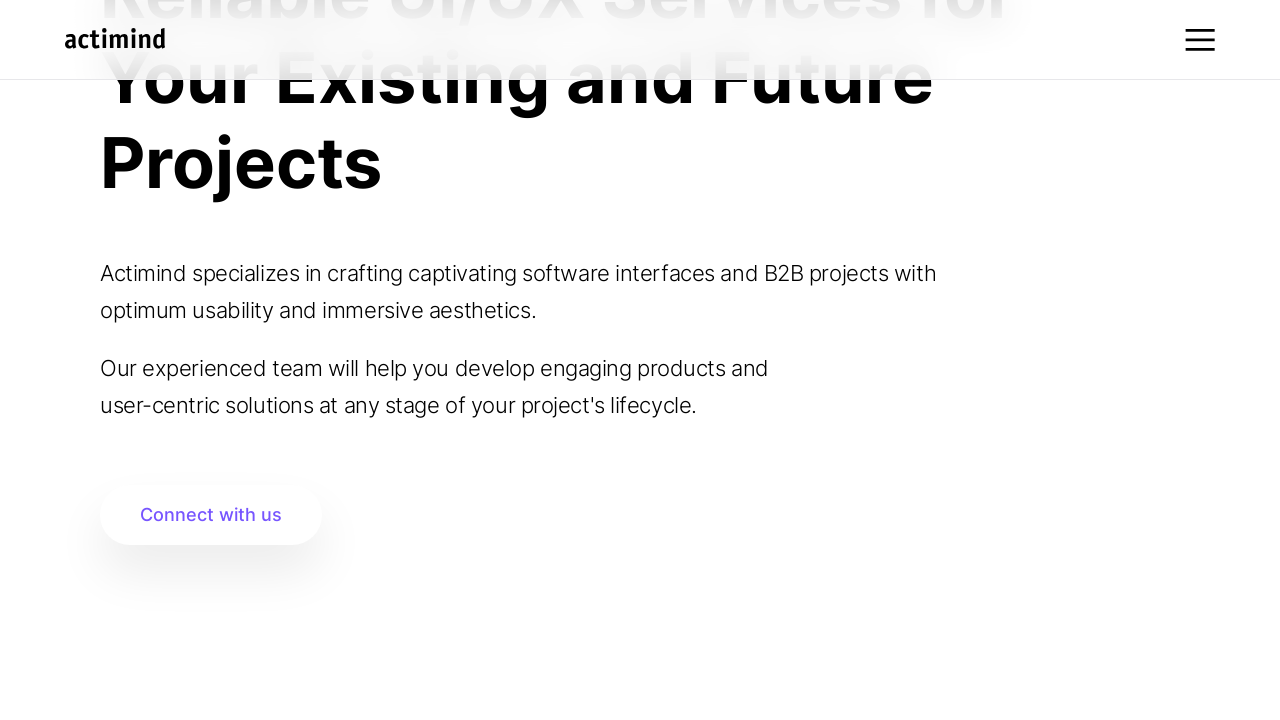

Scrolled down by 100 pixels (iteration 2/21)
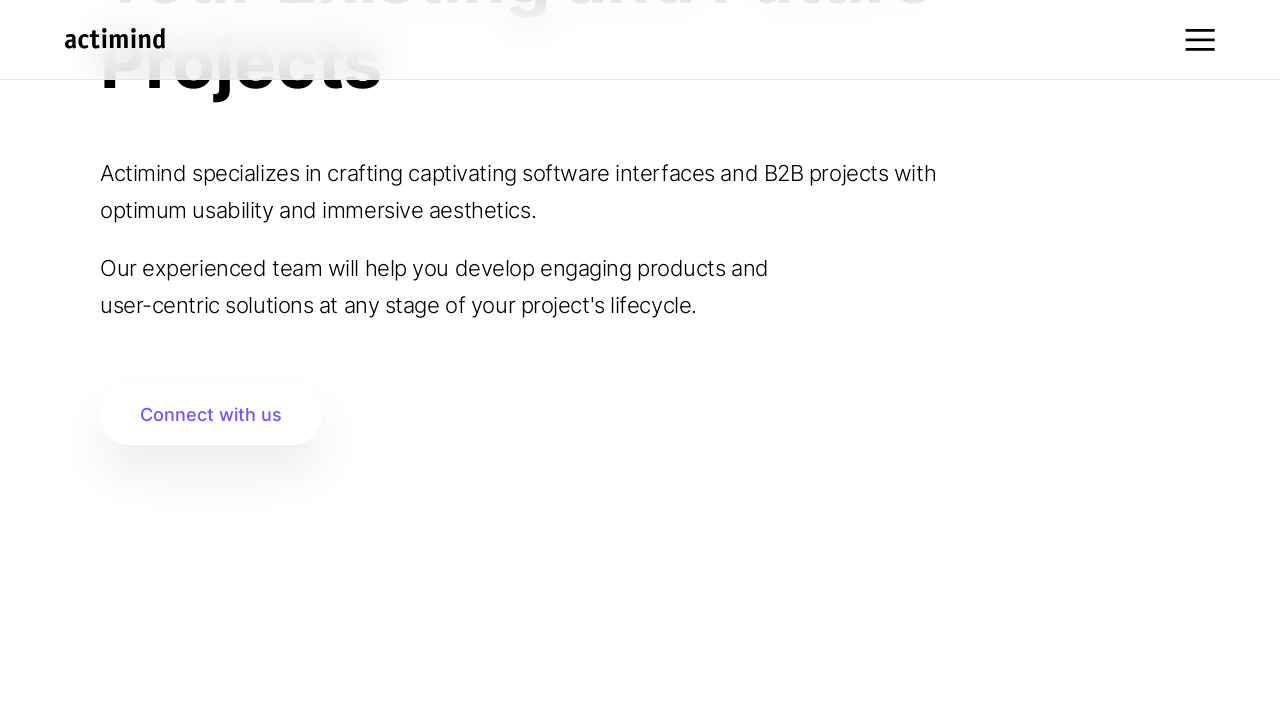

Waited 1 second before next scroll
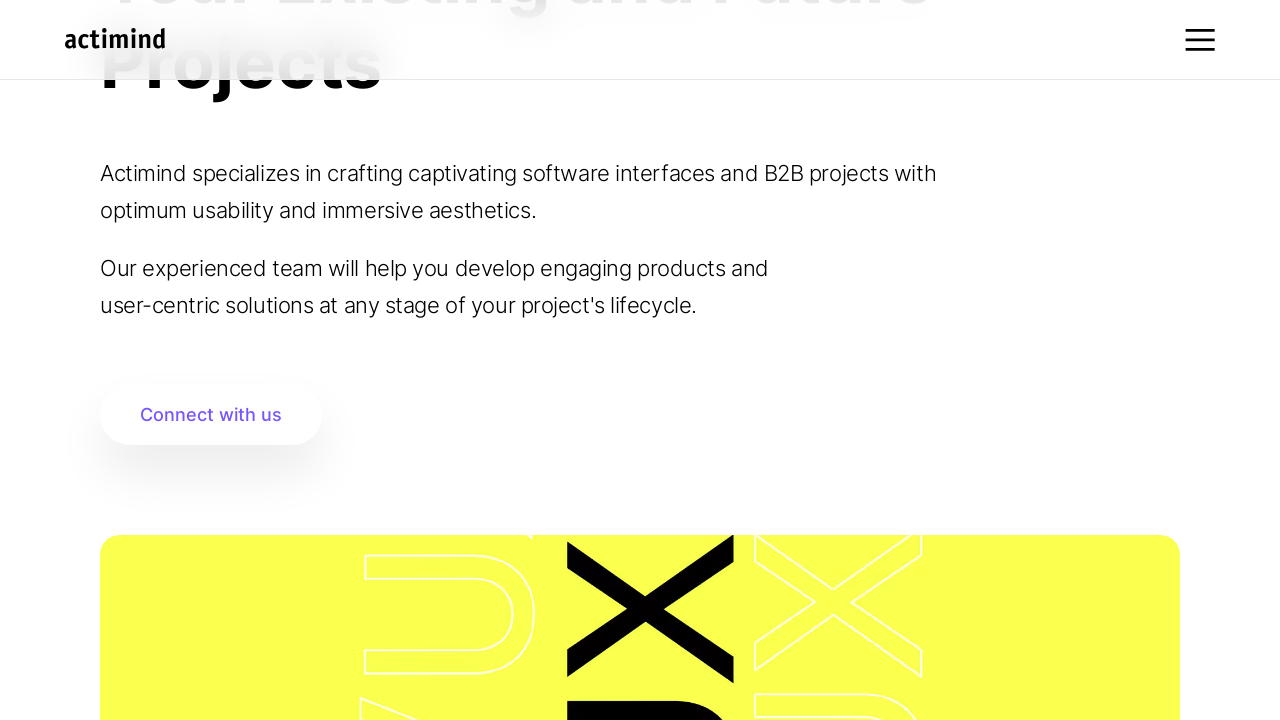

Scrolled down by 100 pixels (iteration 3/21)
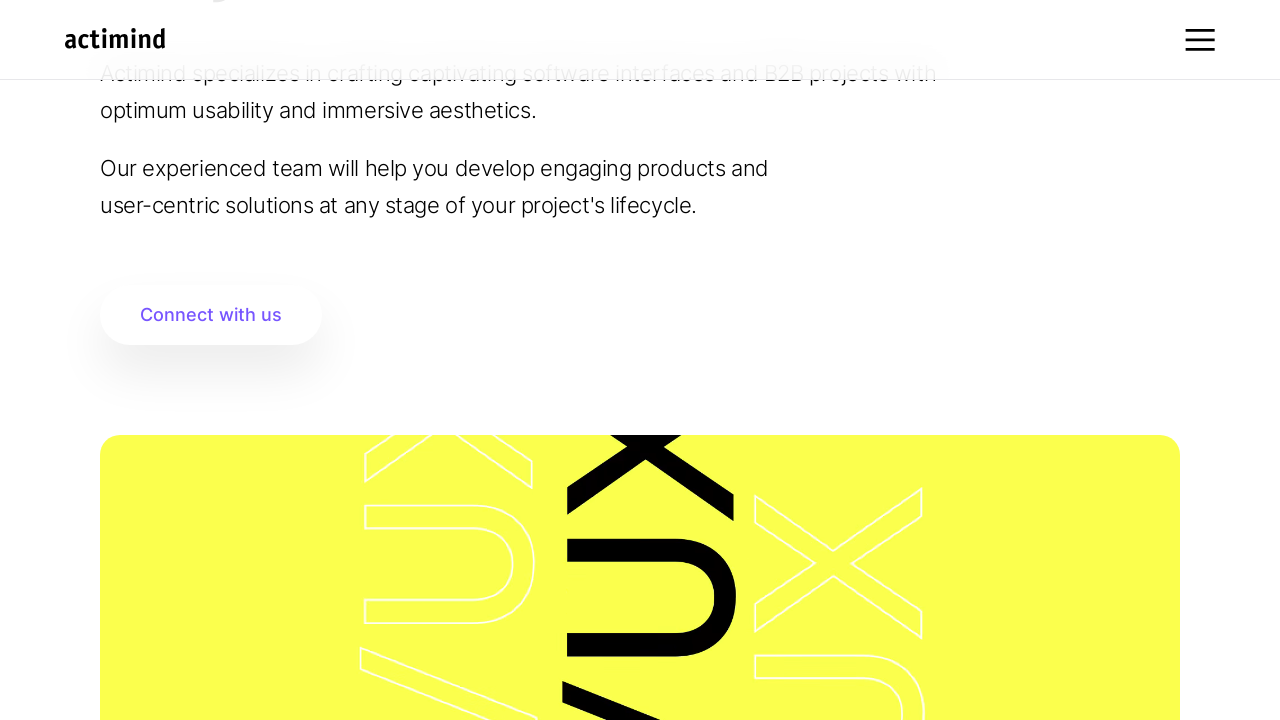

Waited 1 second before next scroll
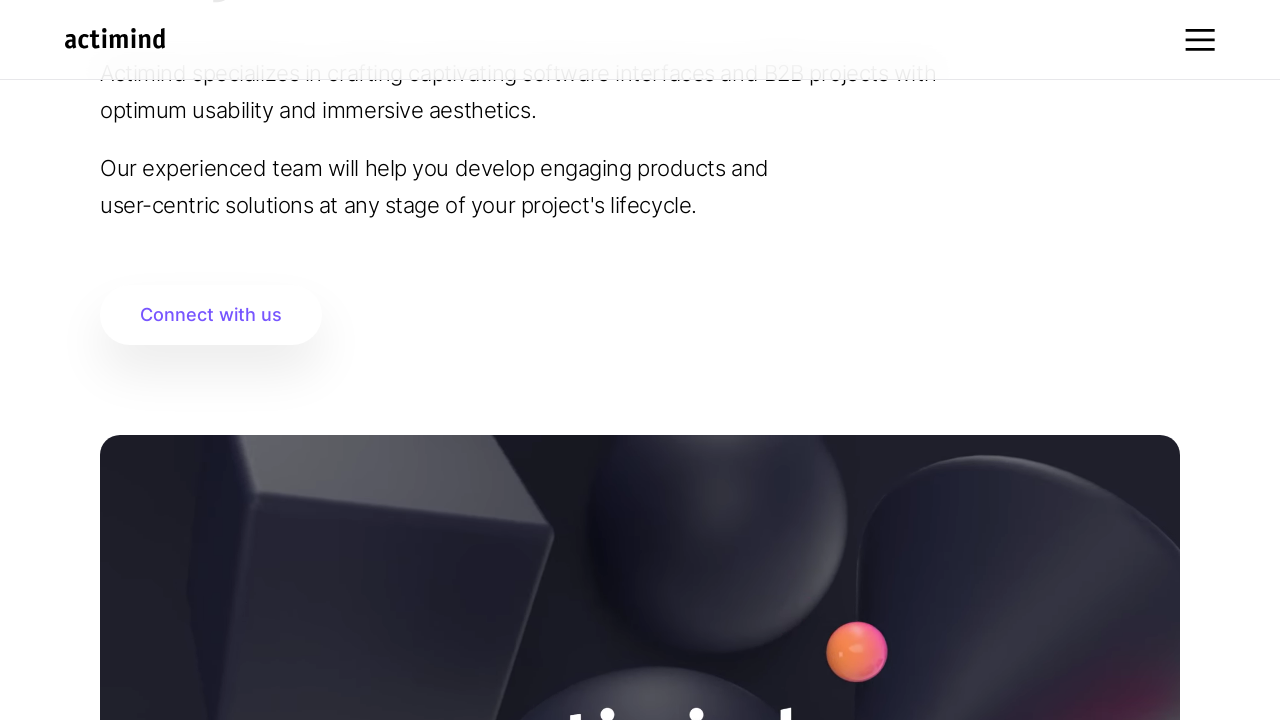

Scrolled down by 100 pixels (iteration 4/21)
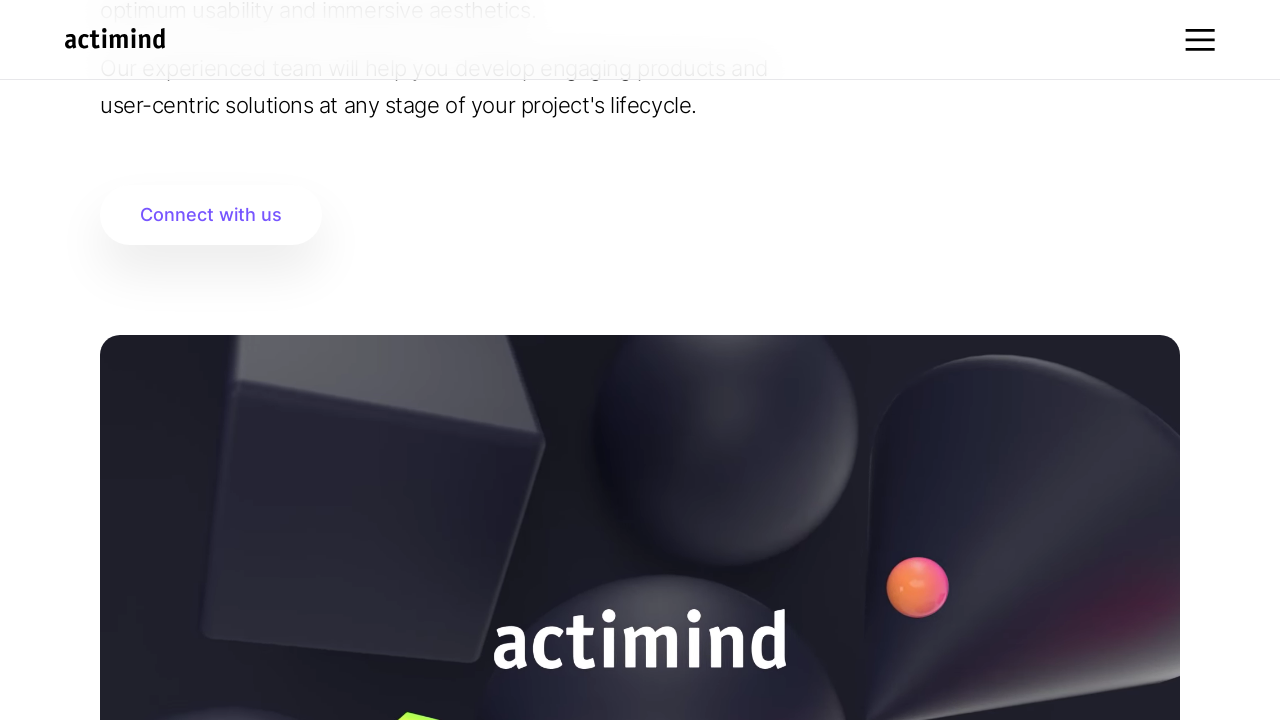

Waited 1 second before next scroll
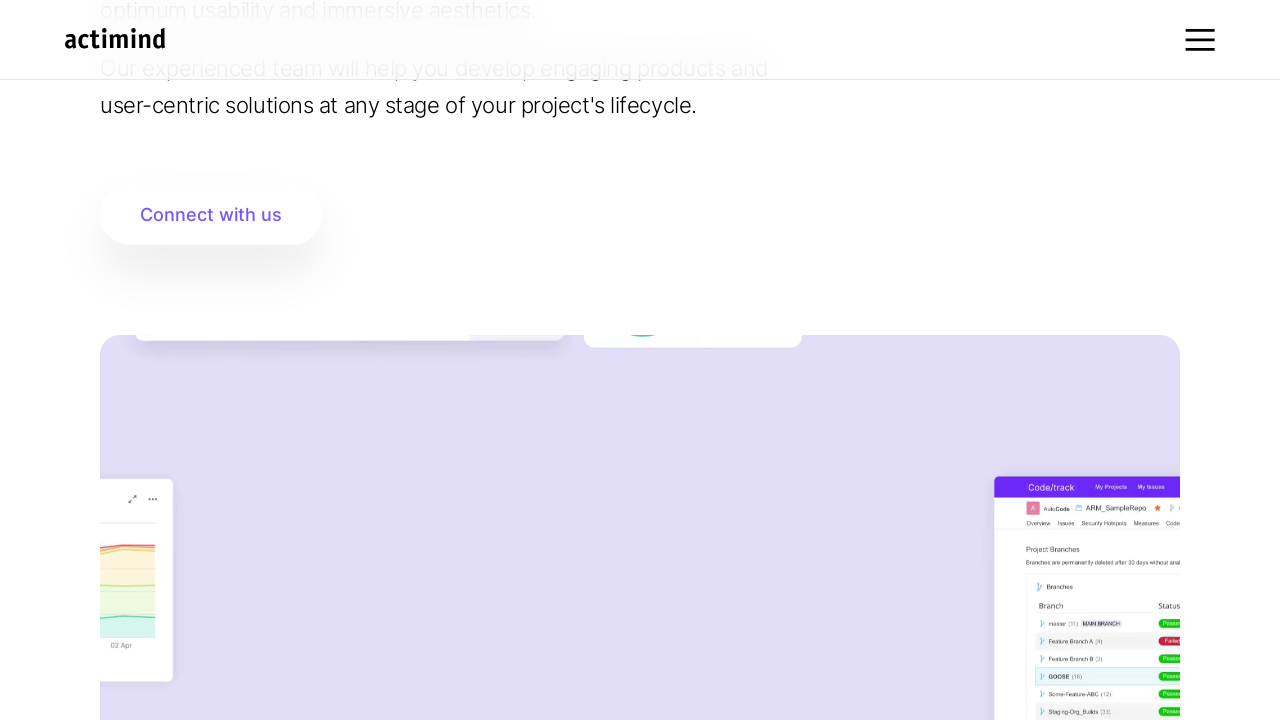

Scrolled down by 100 pixels (iteration 5/21)
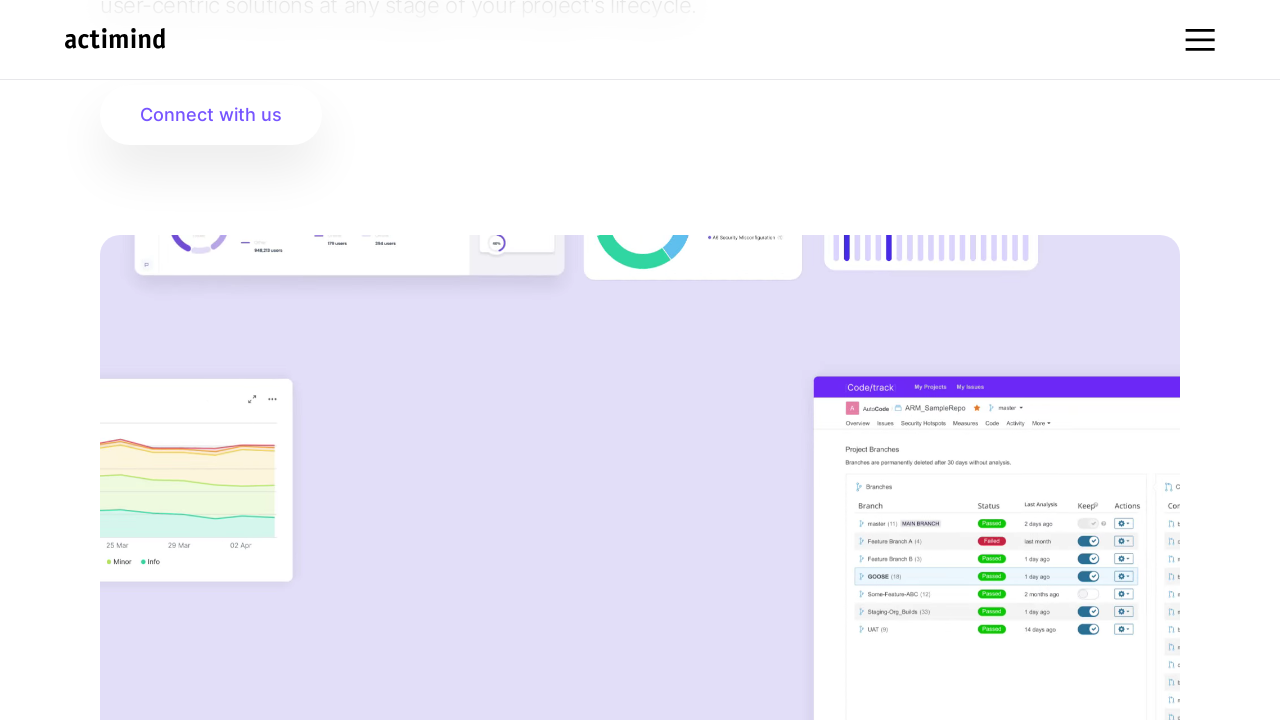

Waited 1 second before next scroll
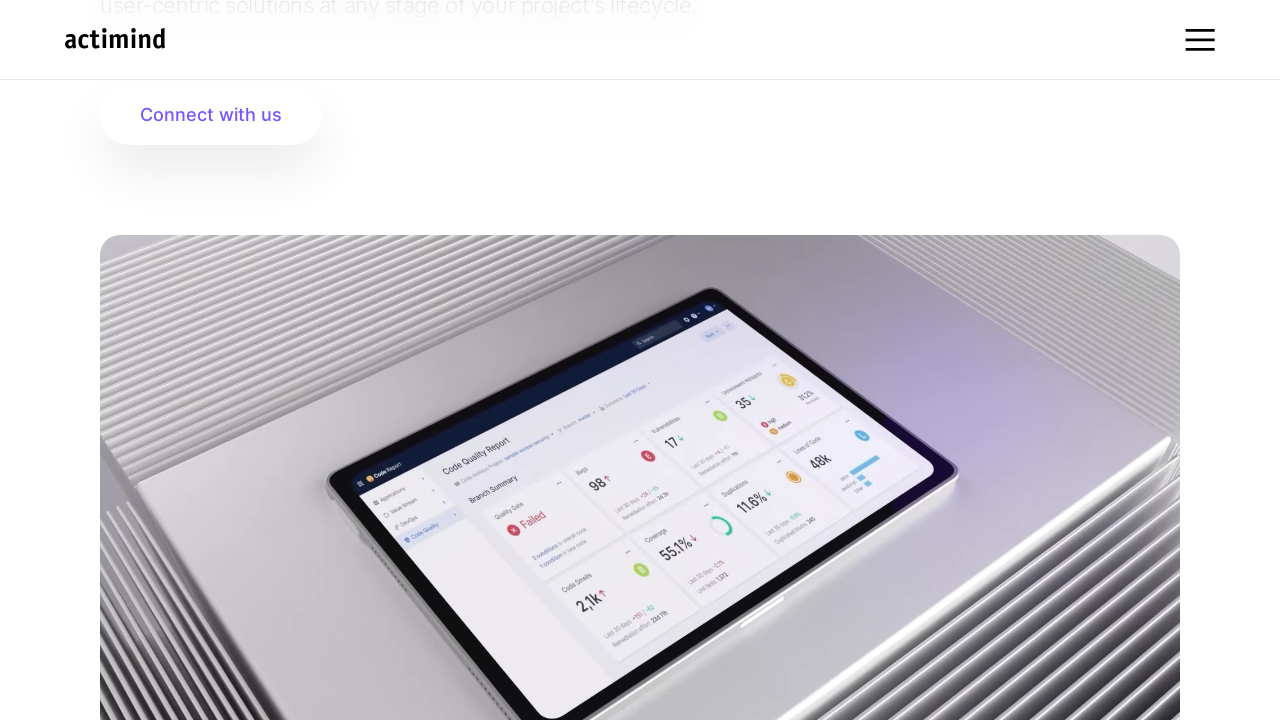

Scrolled down by 100 pixels (iteration 6/21)
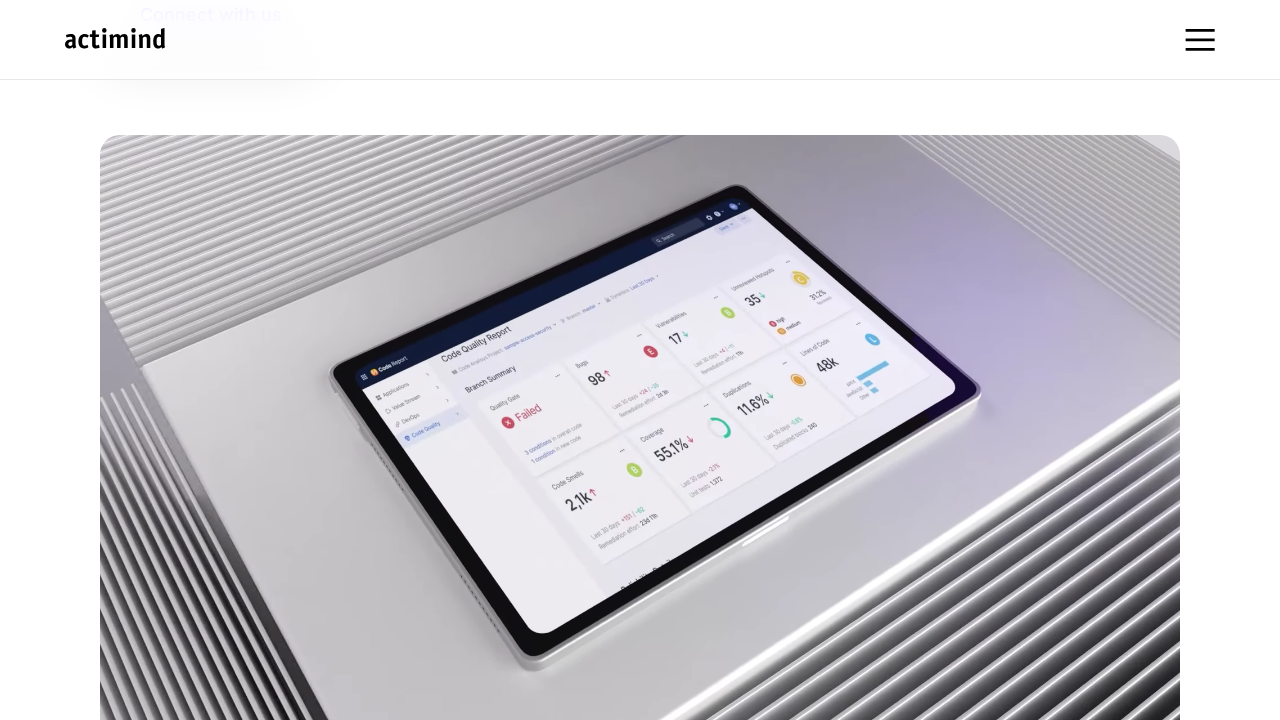

Waited 1 second before next scroll
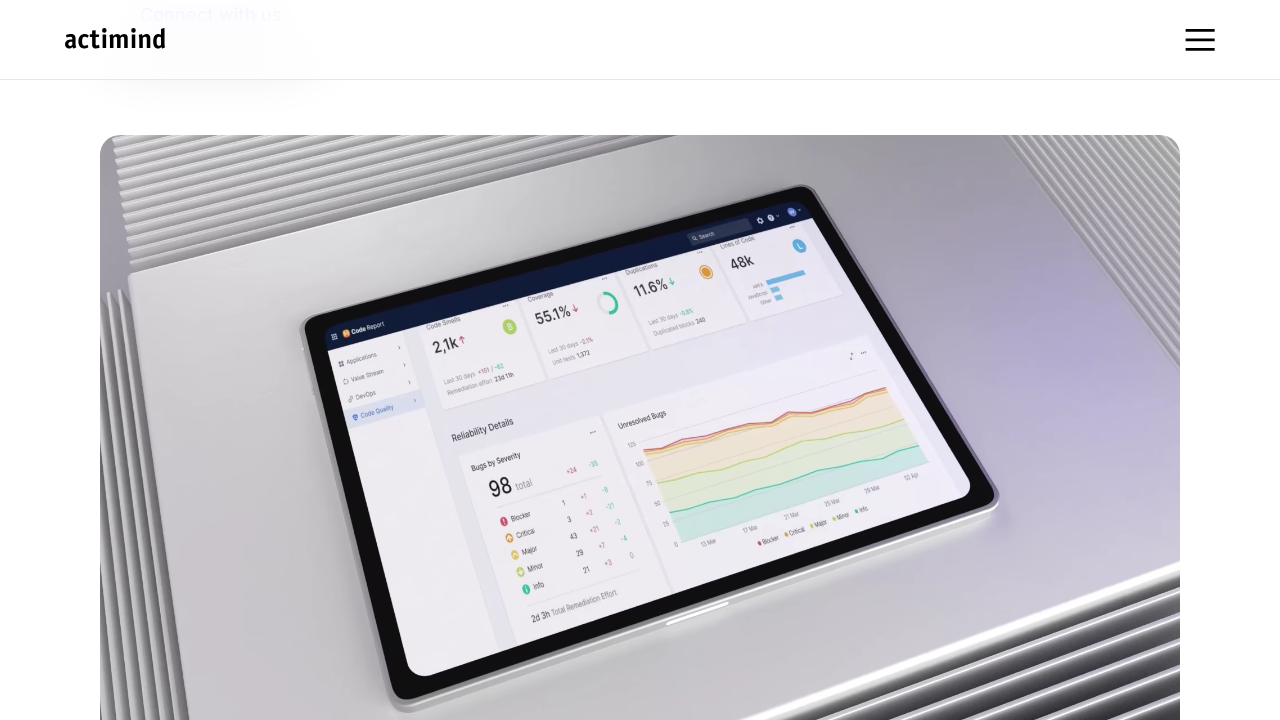

Scrolled down by 100 pixels (iteration 7/21)
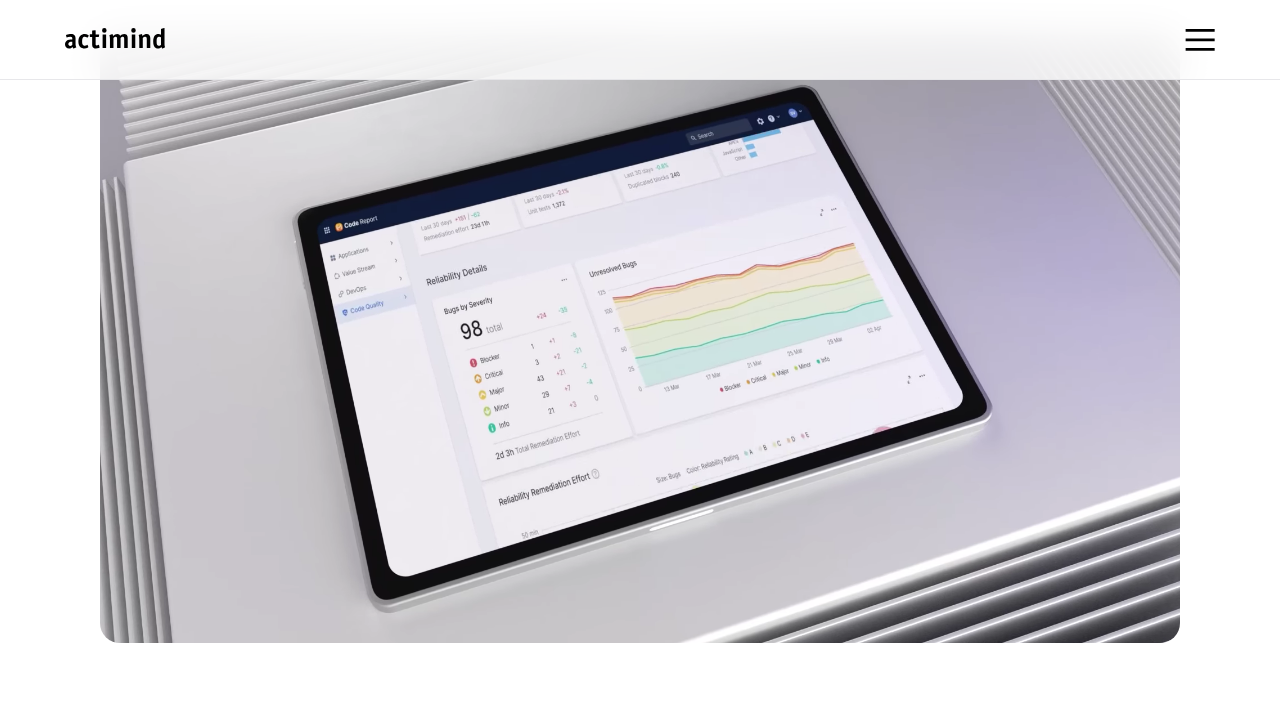

Waited 1 second before next scroll
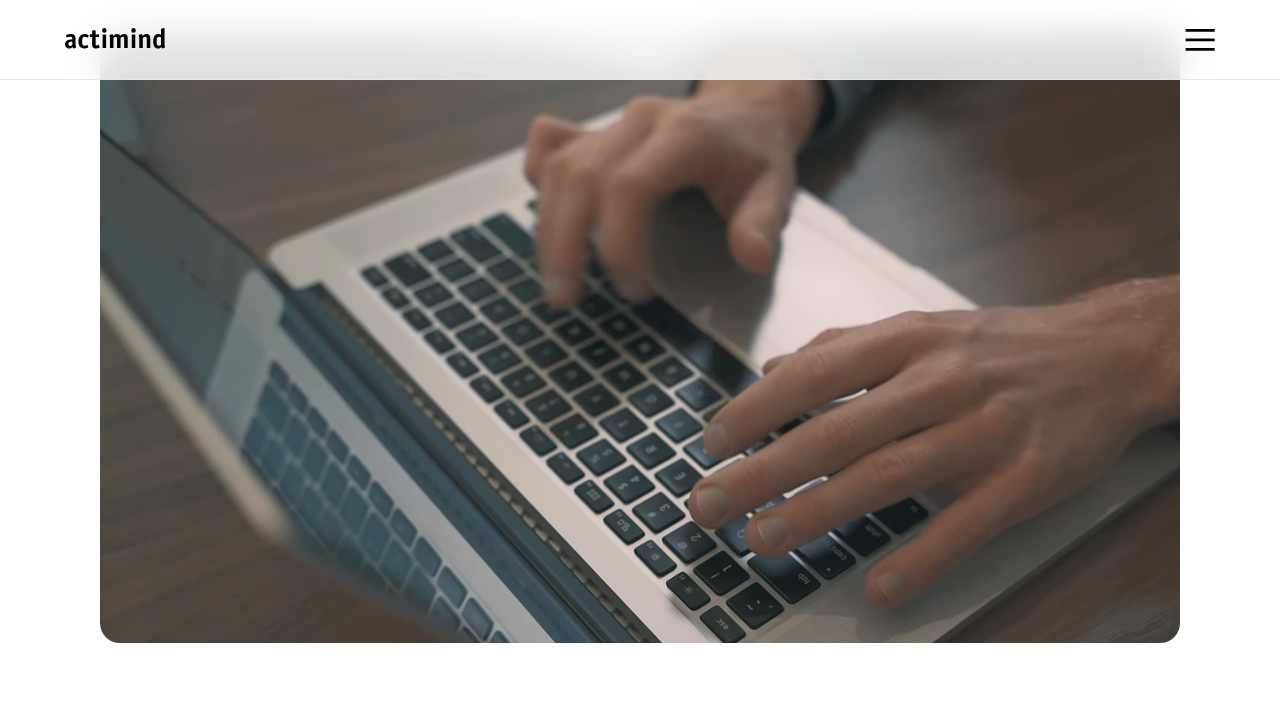

Scrolled down by 100 pixels (iteration 8/21)
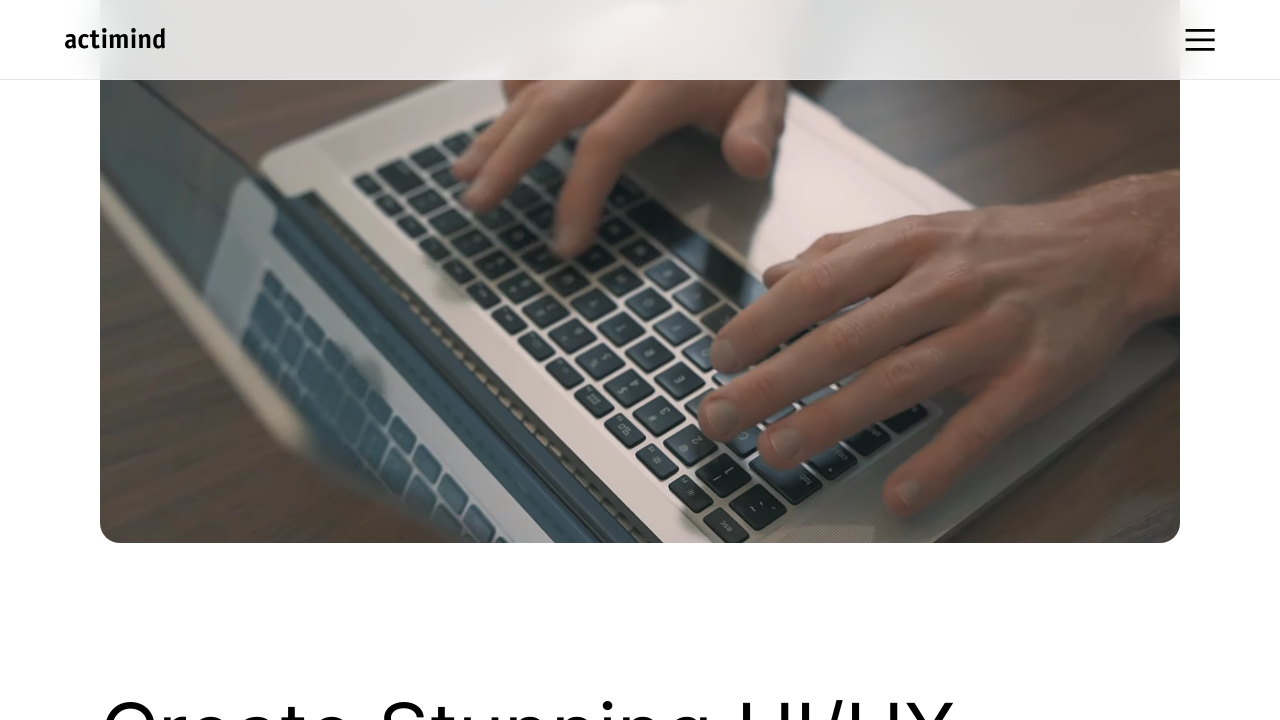

Waited 1 second before next scroll
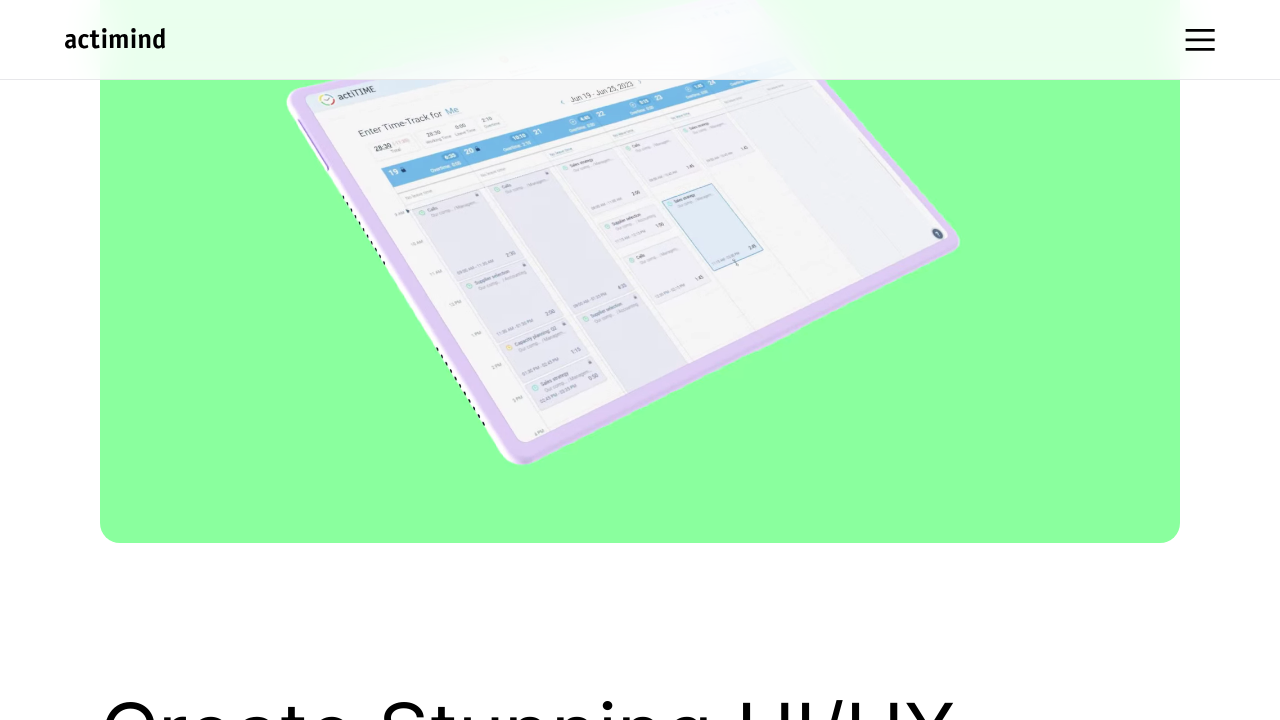

Scrolled down by 100 pixels (iteration 9/21)
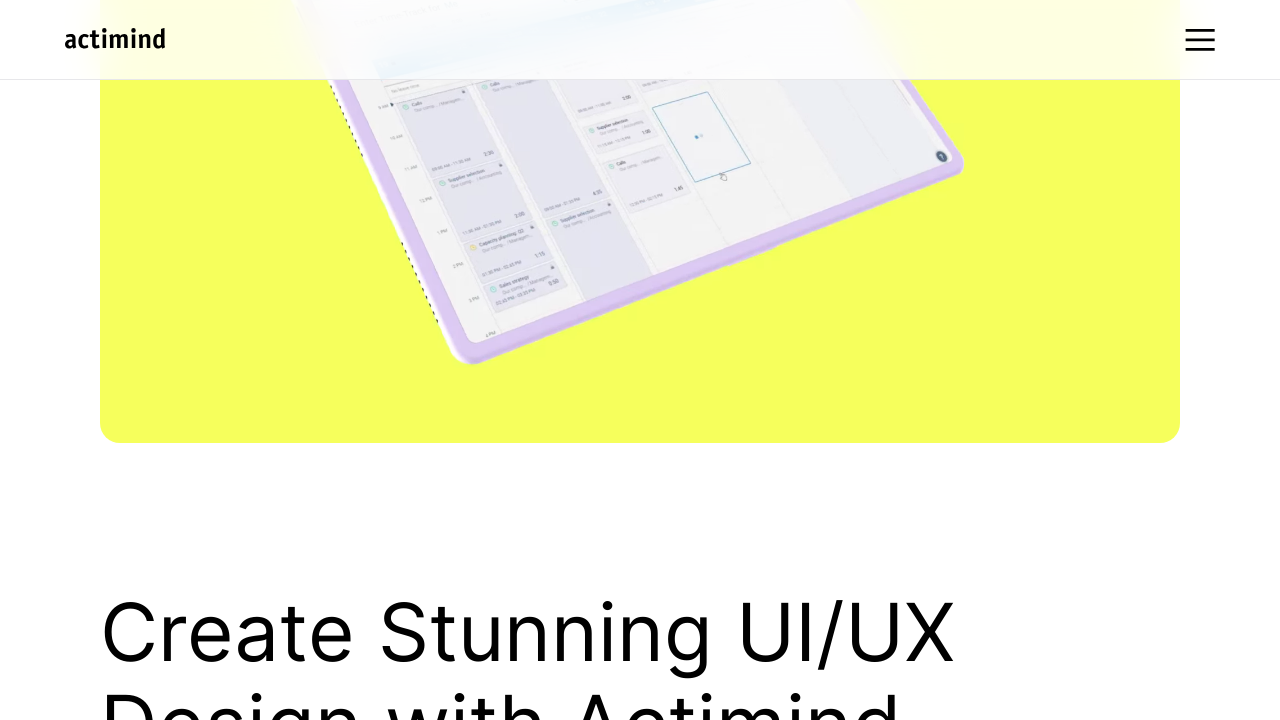

Waited 1 second before next scroll
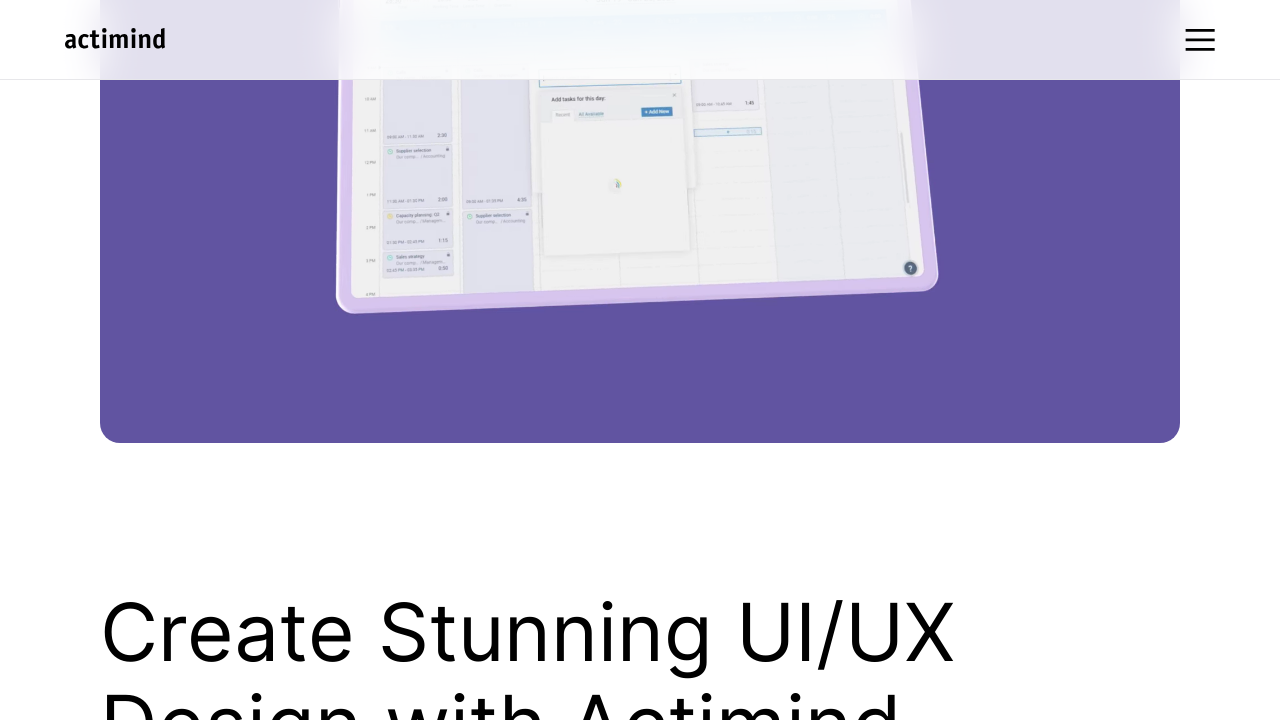

Scrolled down by 100 pixels (iteration 10/21)
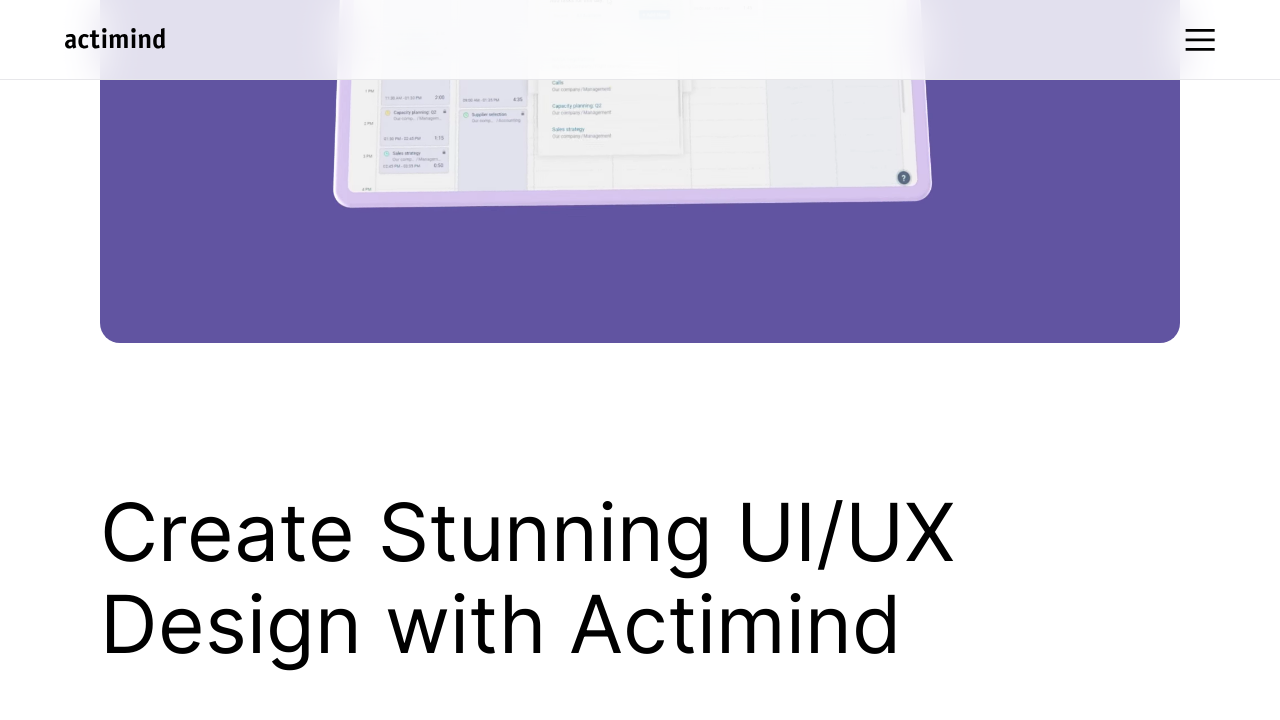

Waited 1 second before next scroll
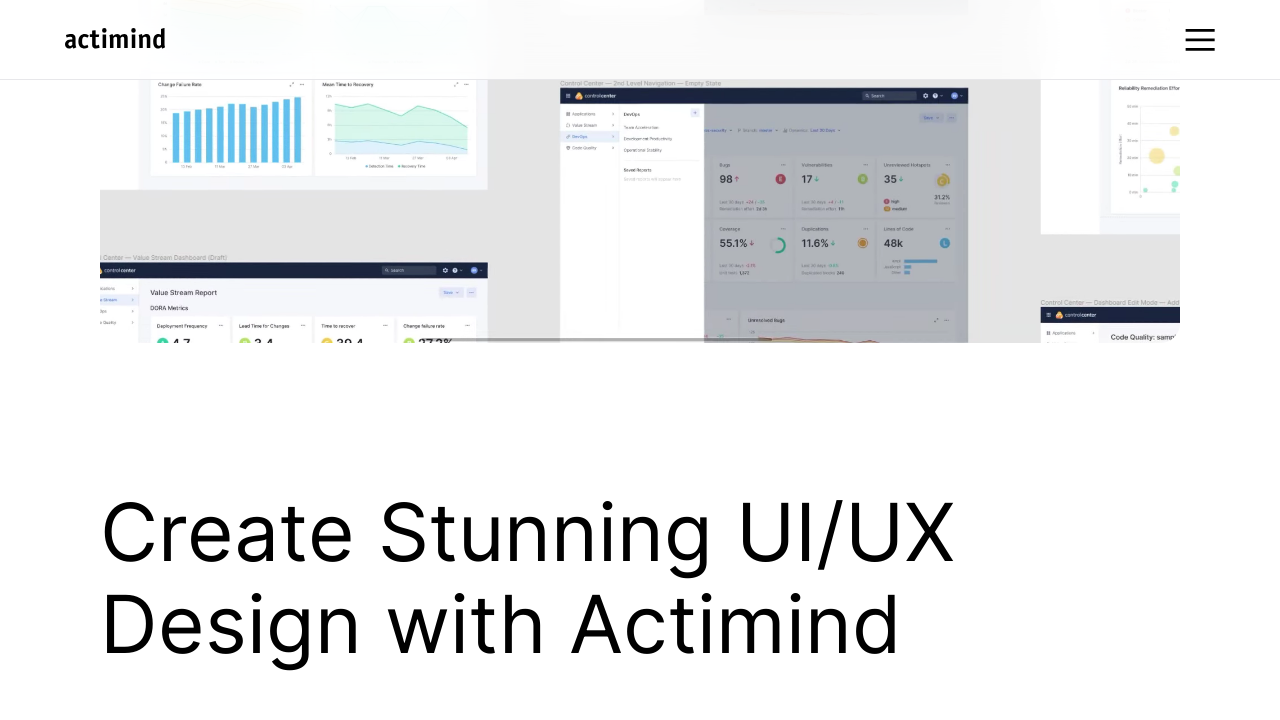

Scrolled down by 100 pixels (iteration 11/21)
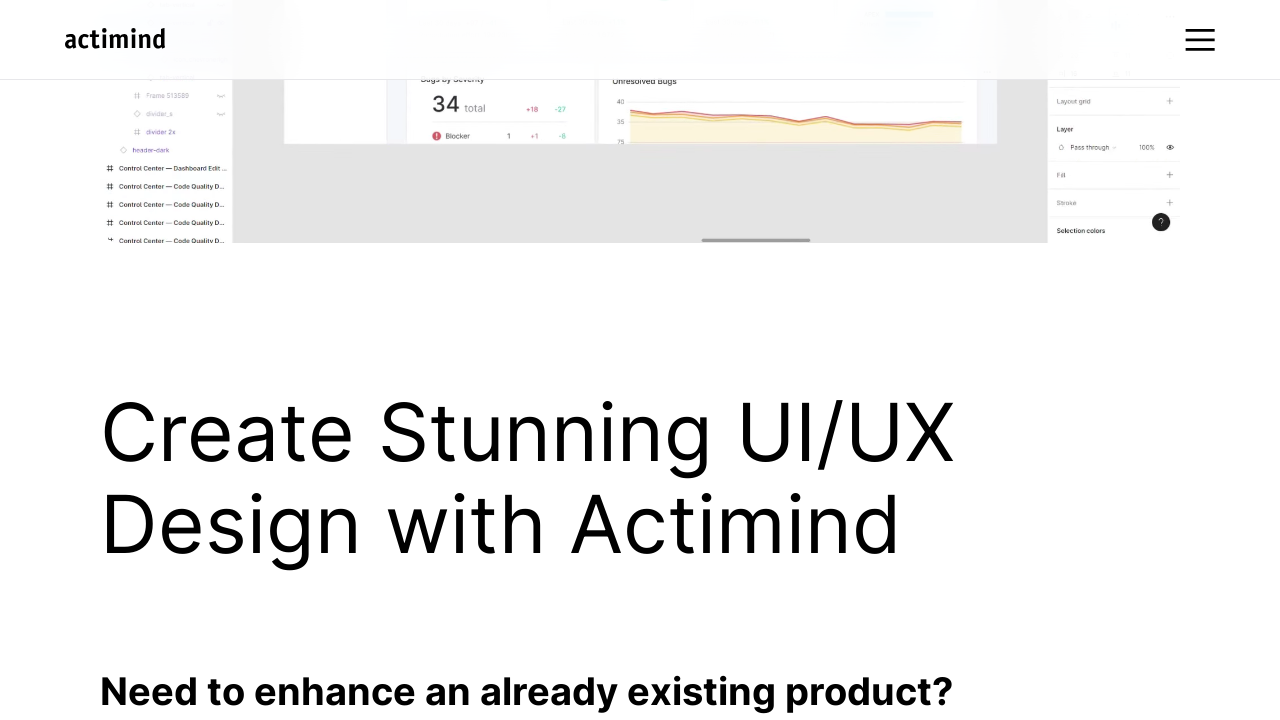

Waited 1 second before next scroll
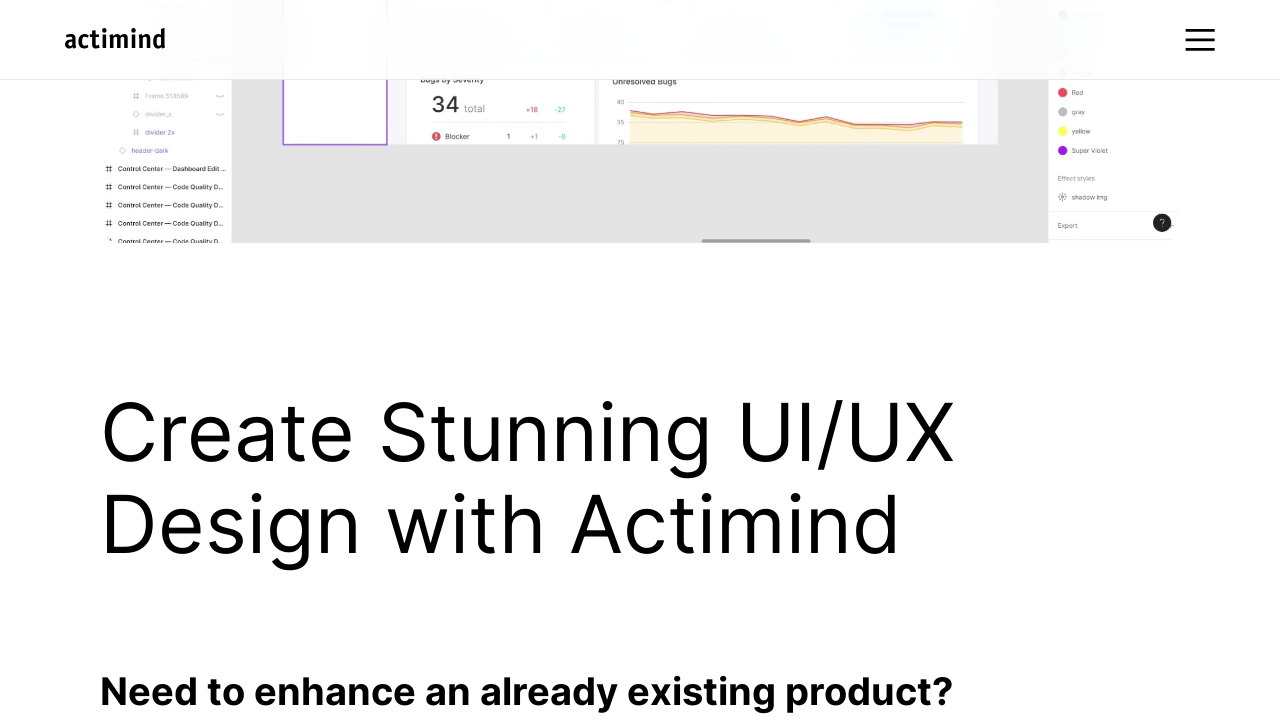

Scrolled down by 100 pixels (iteration 12/21)
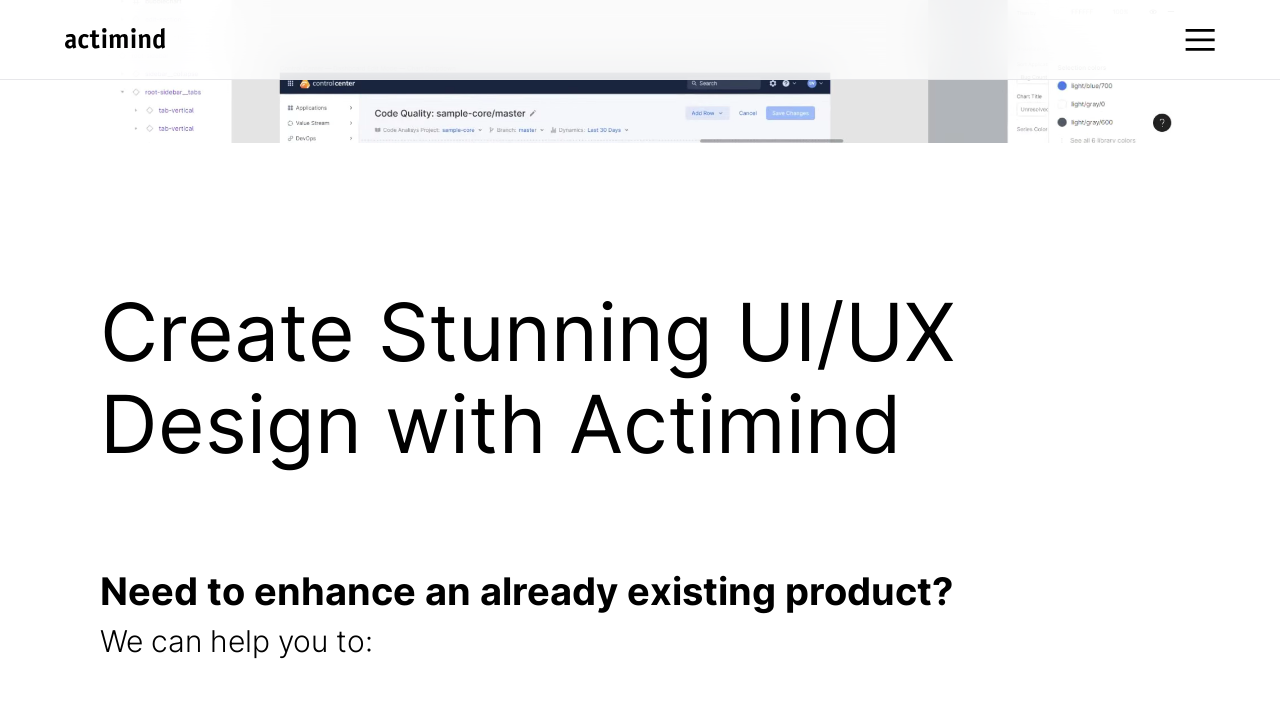

Waited 1 second before next scroll
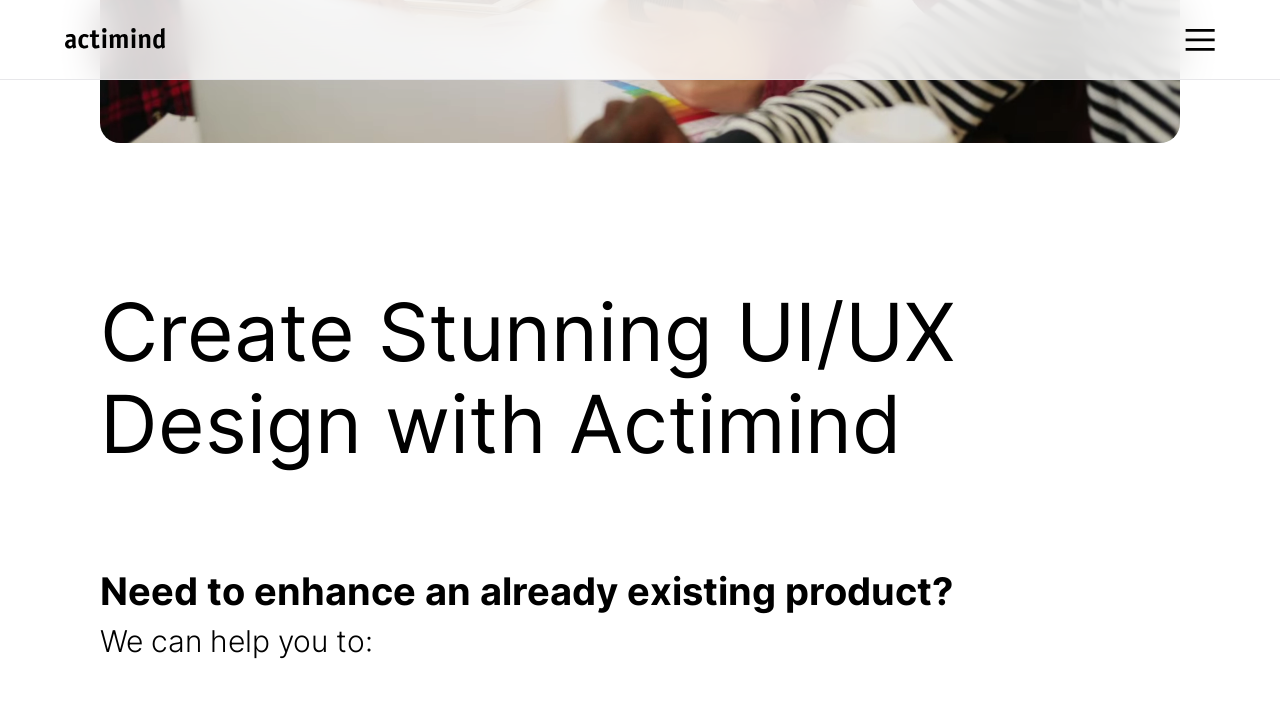

Scrolled down by 100 pixels (iteration 13/21)
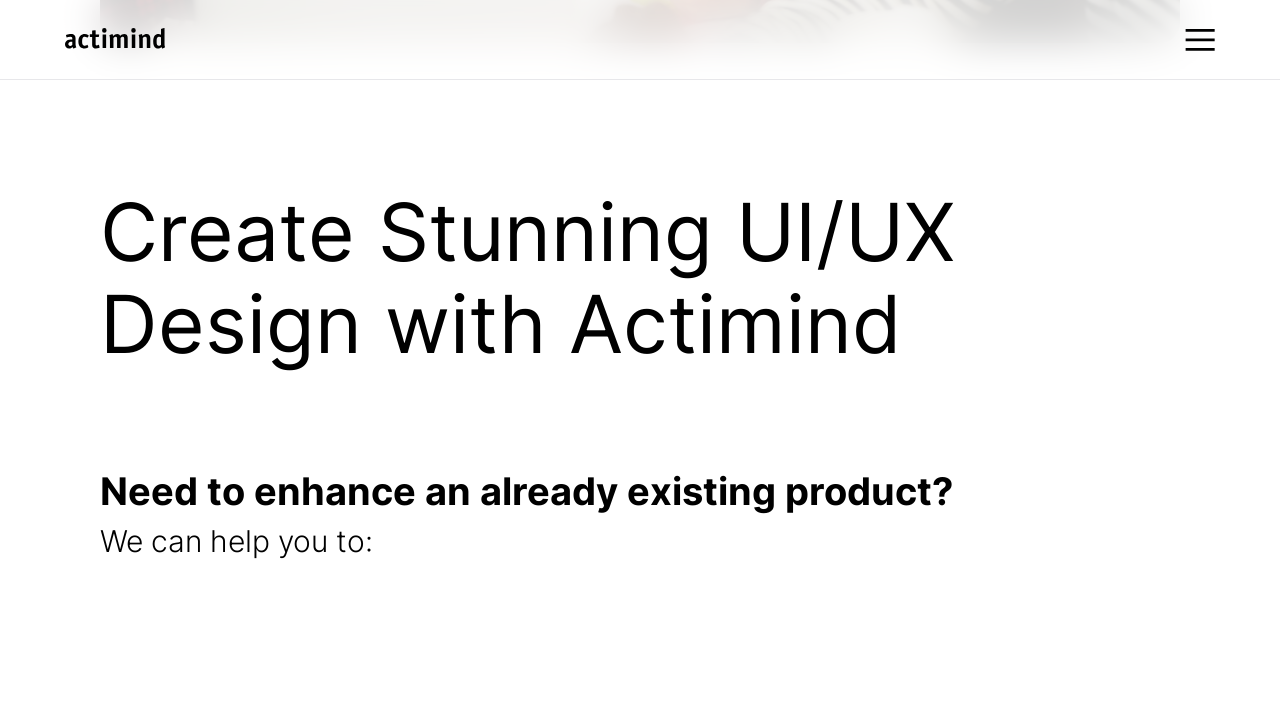

Waited 1 second before next scroll
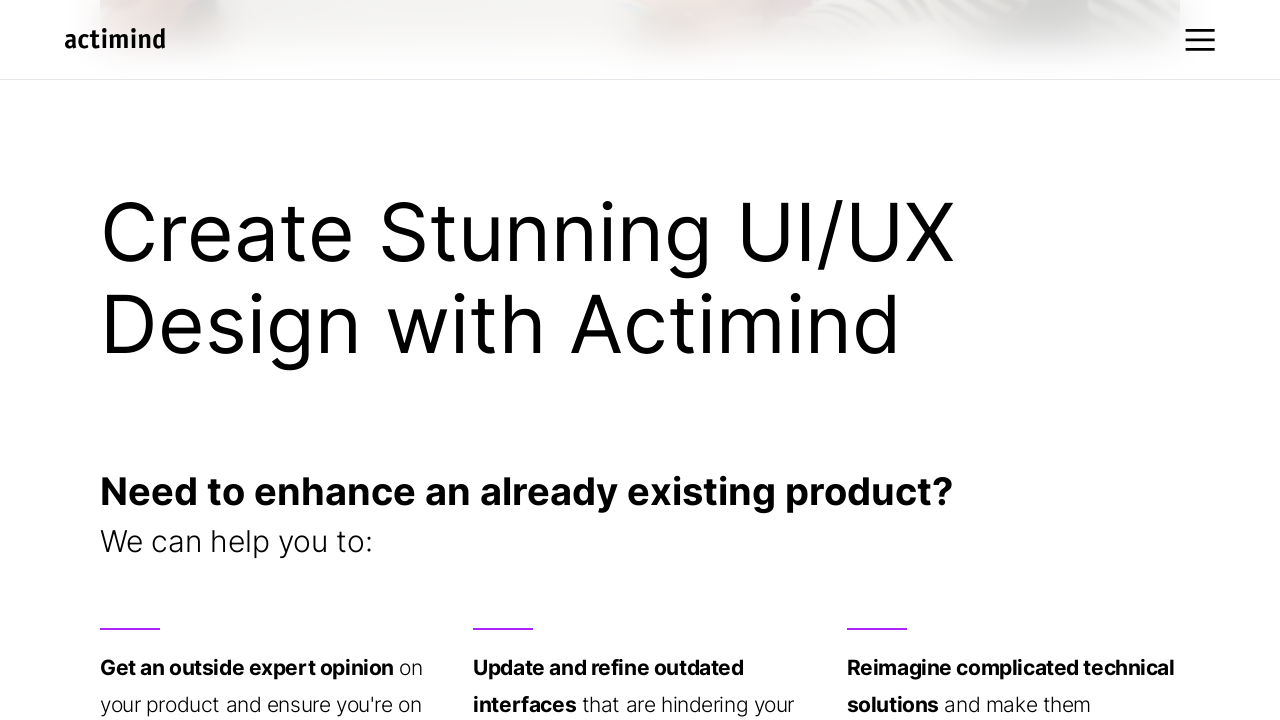

Scrolled down by 100 pixels (iteration 14/21)
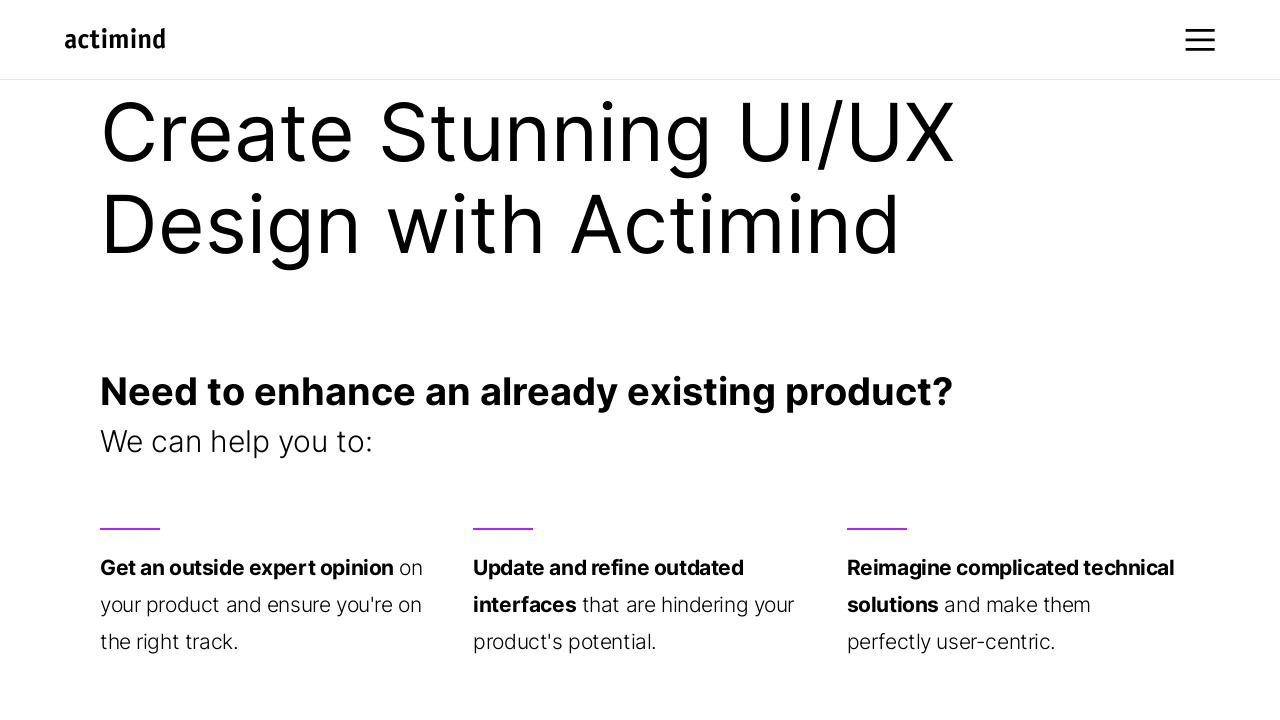

Waited 1 second before next scroll
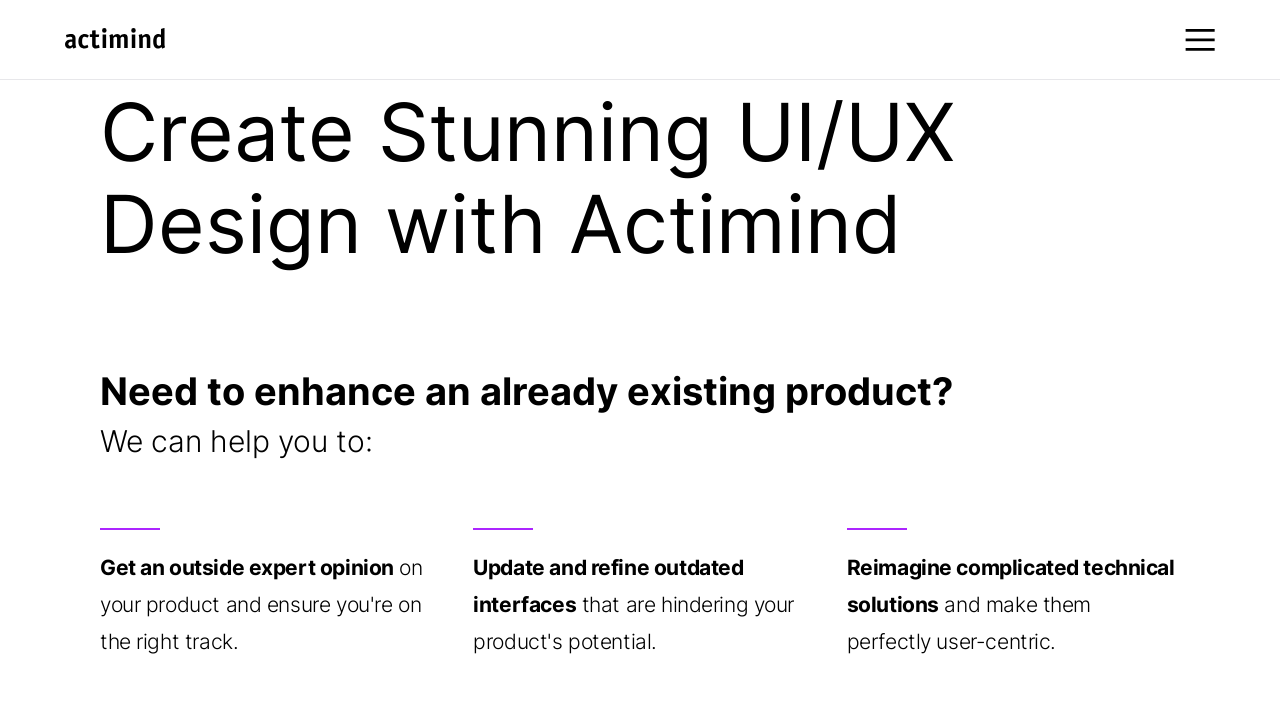

Scrolled down by 100 pixels (iteration 15/21)
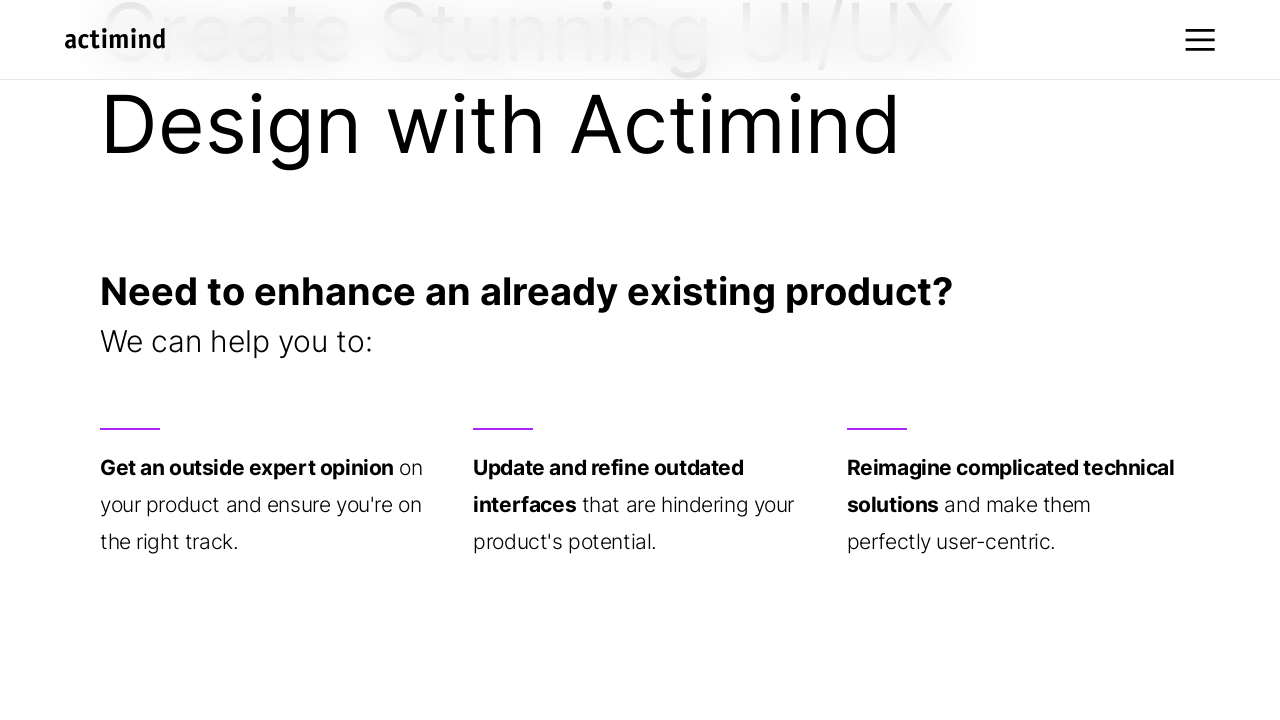

Waited 1 second before next scroll
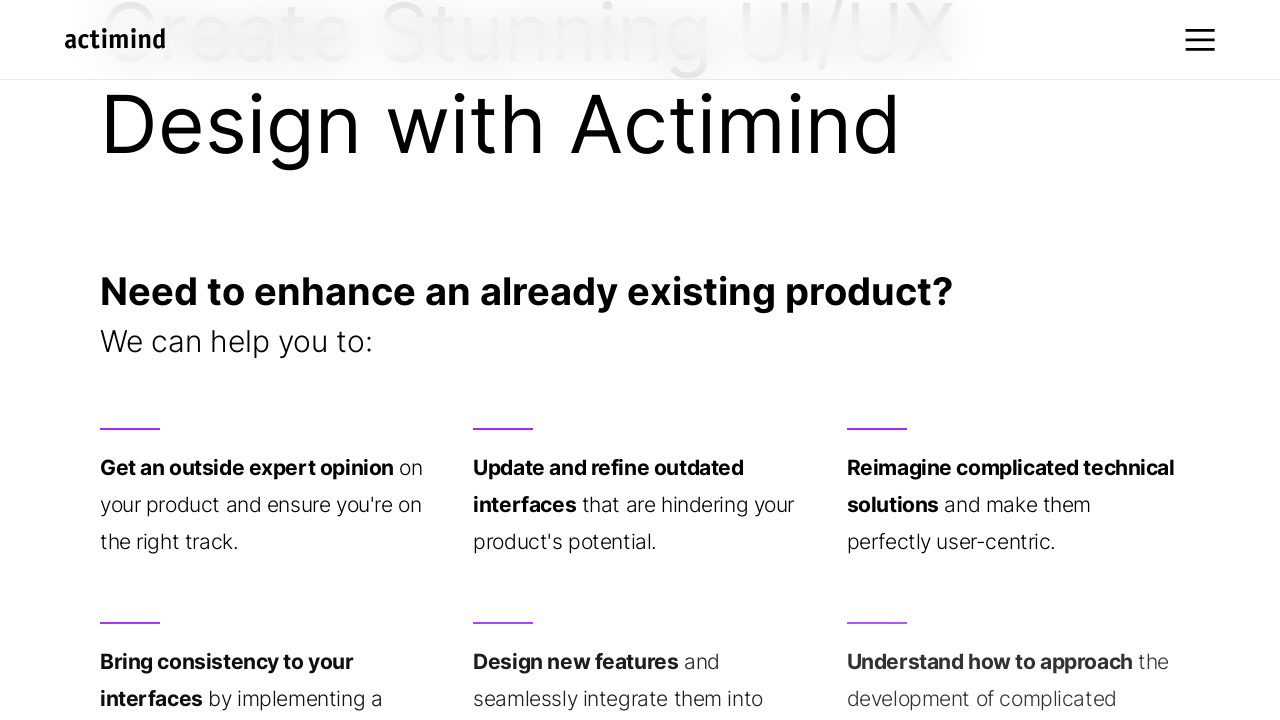

Scrolled down by 100 pixels (iteration 16/21)
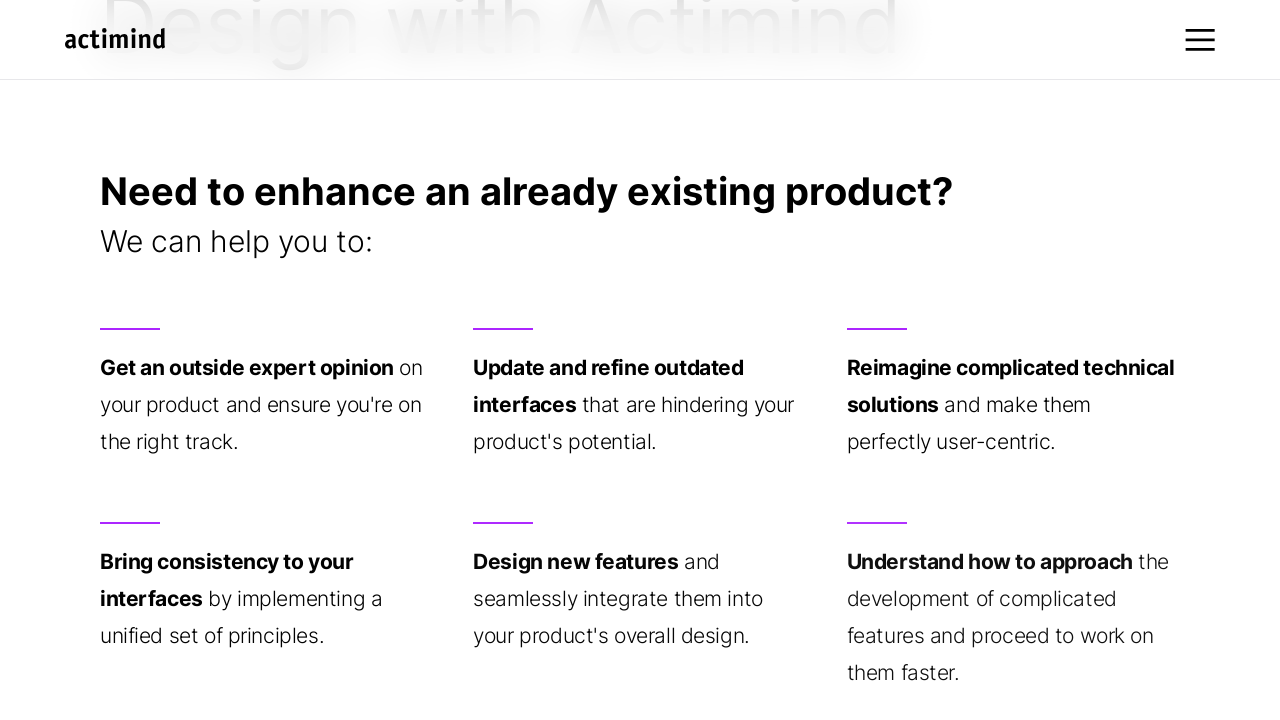

Waited 1 second before next scroll
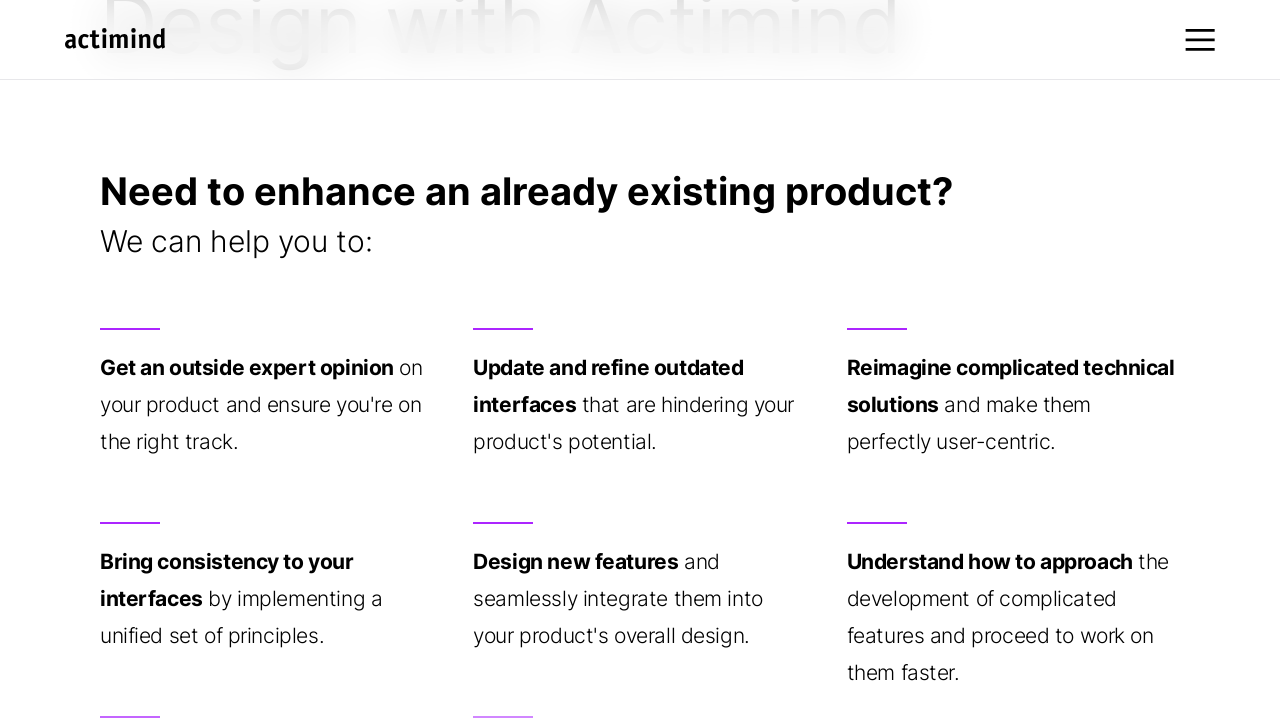

Scrolled down by 100 pixels (iteration 17/21)
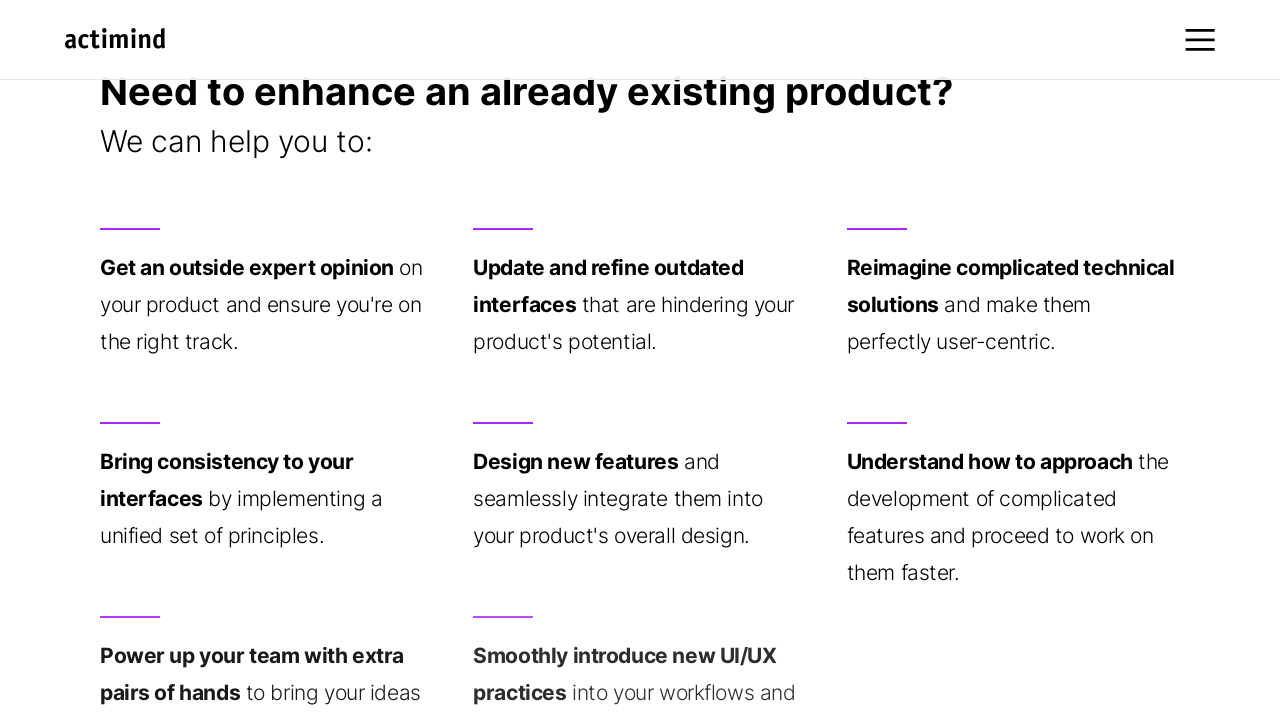

Waited 1 second before next scroll
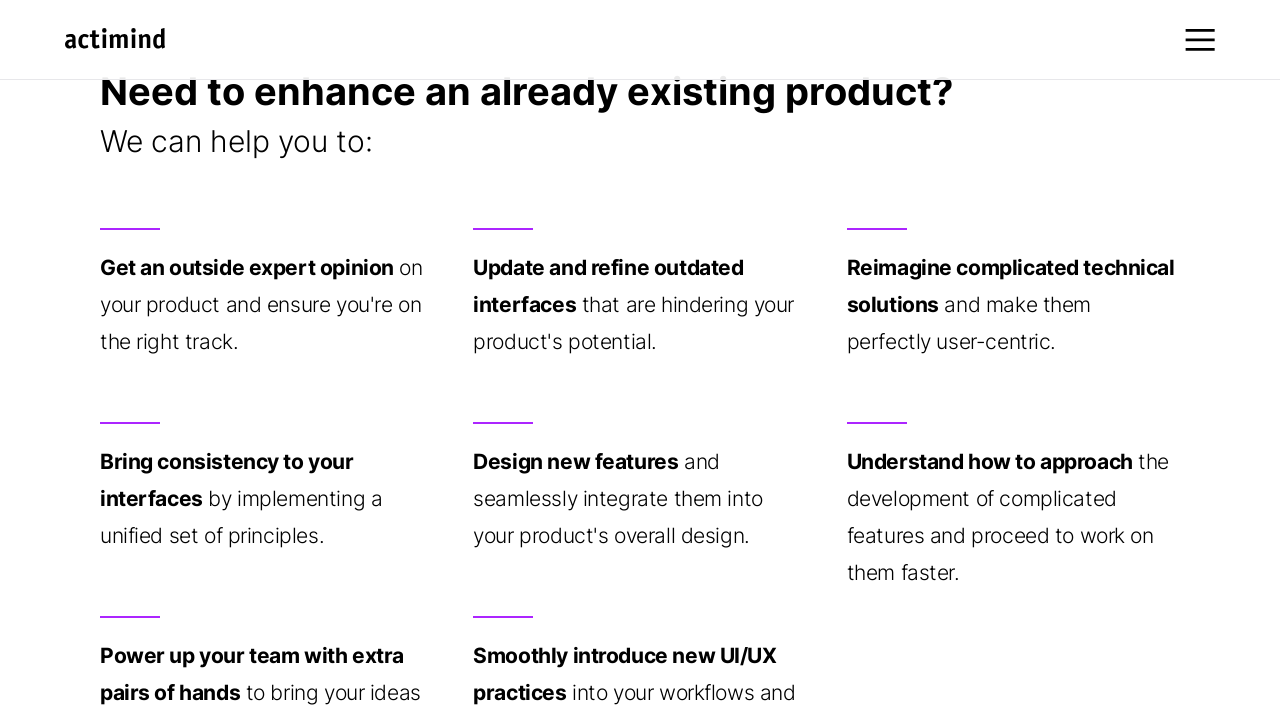

Scrolled down by 100 pixels (iteration 18/21)
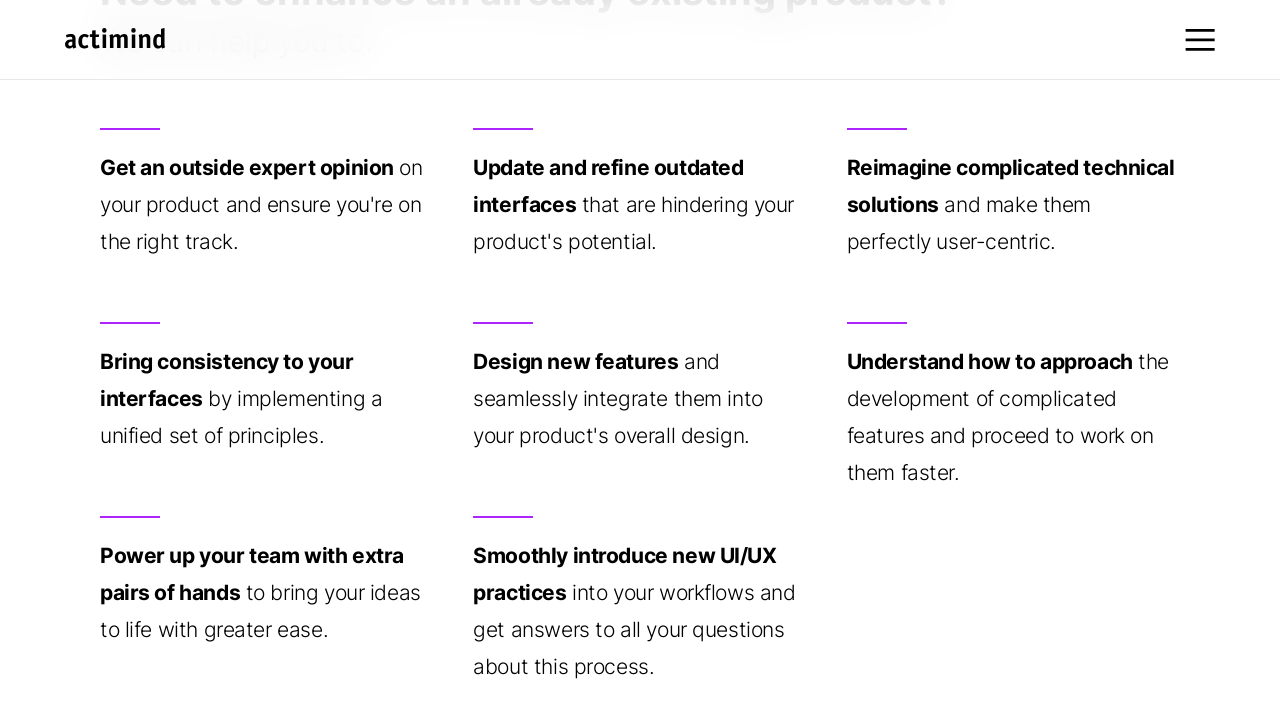

Waited 1 second before next scroll
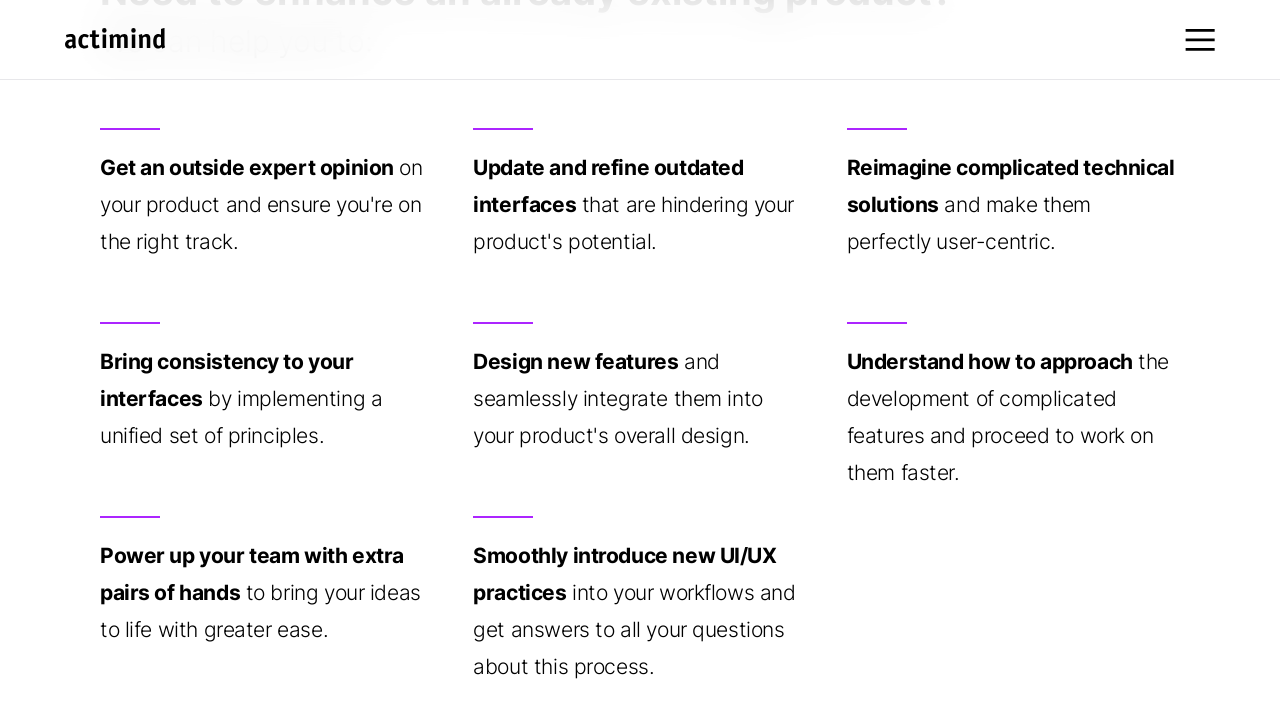

Scrolled down by 100 pixels (iteration 19/21)
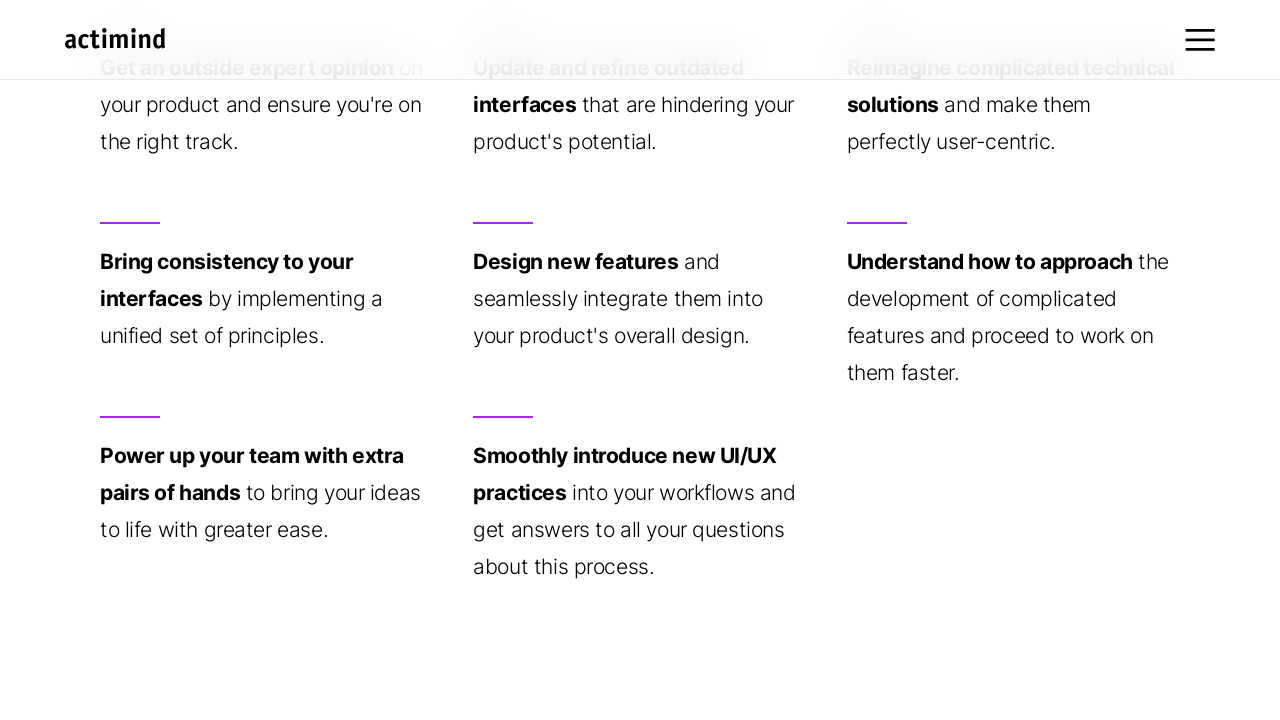

Waited 1 second before next scroll
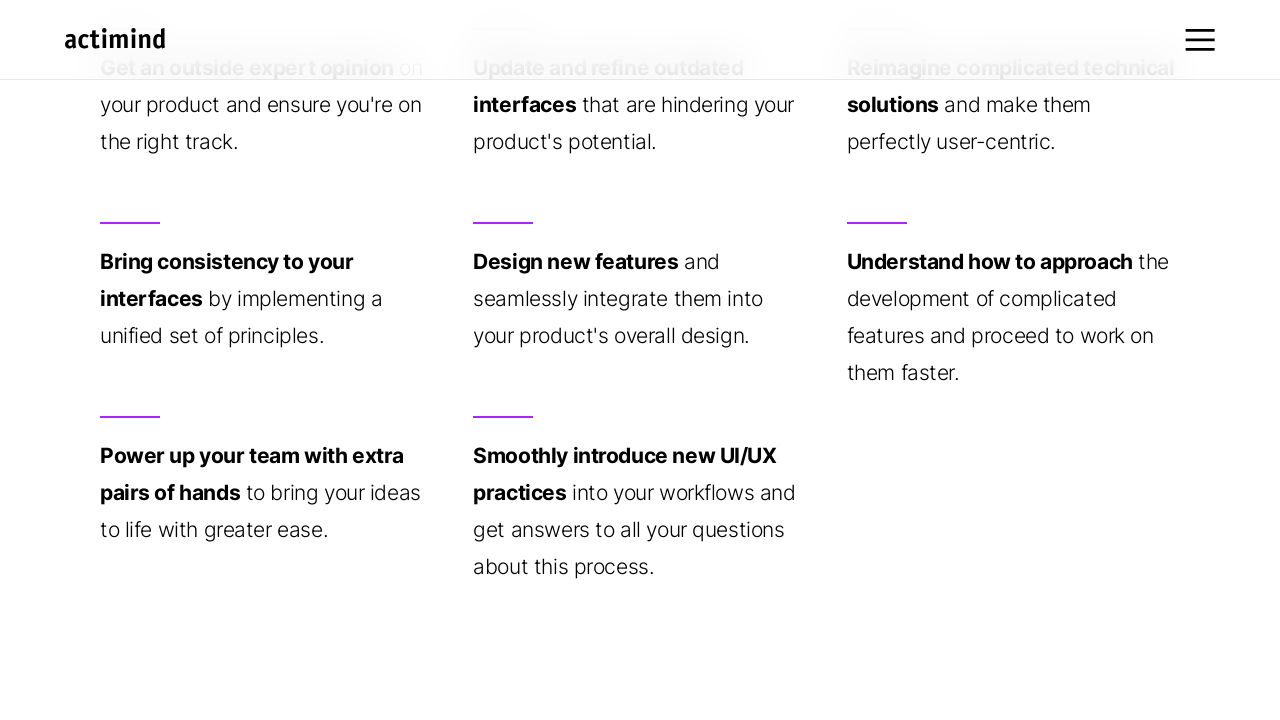

Scrolled down by 100 pixels (iteration 20/21)
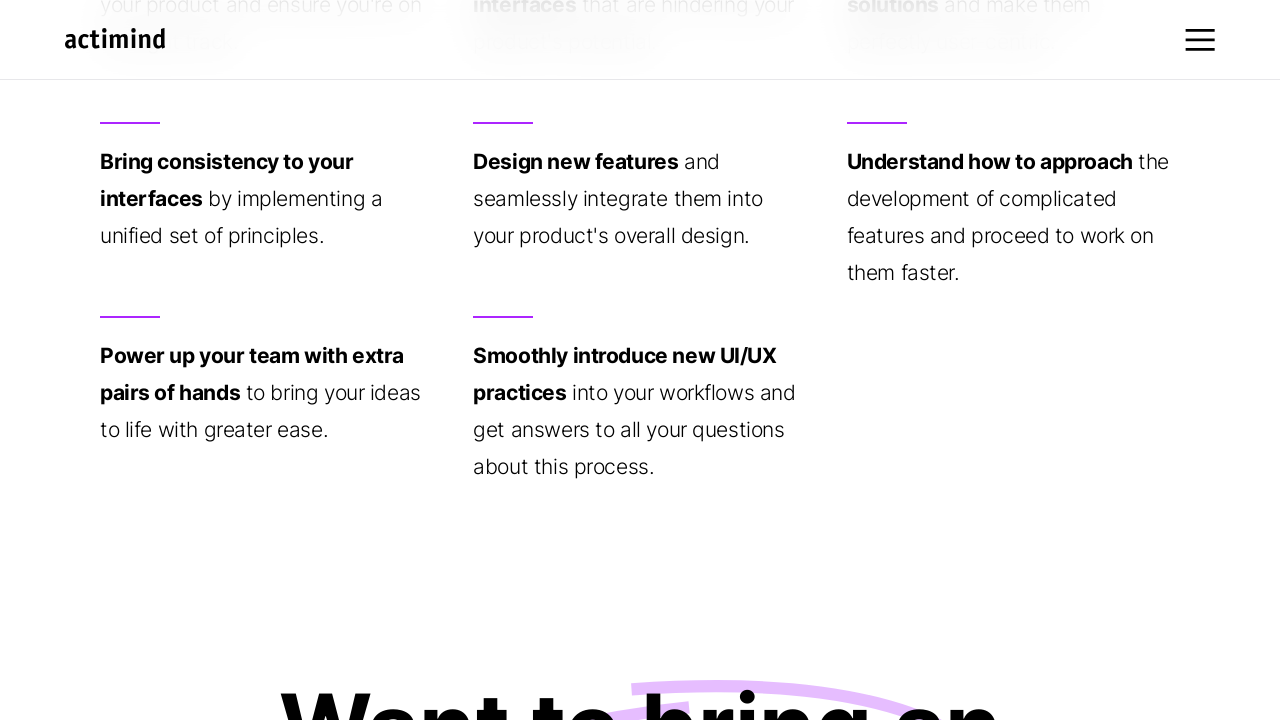

Waited 1 second before next scroll
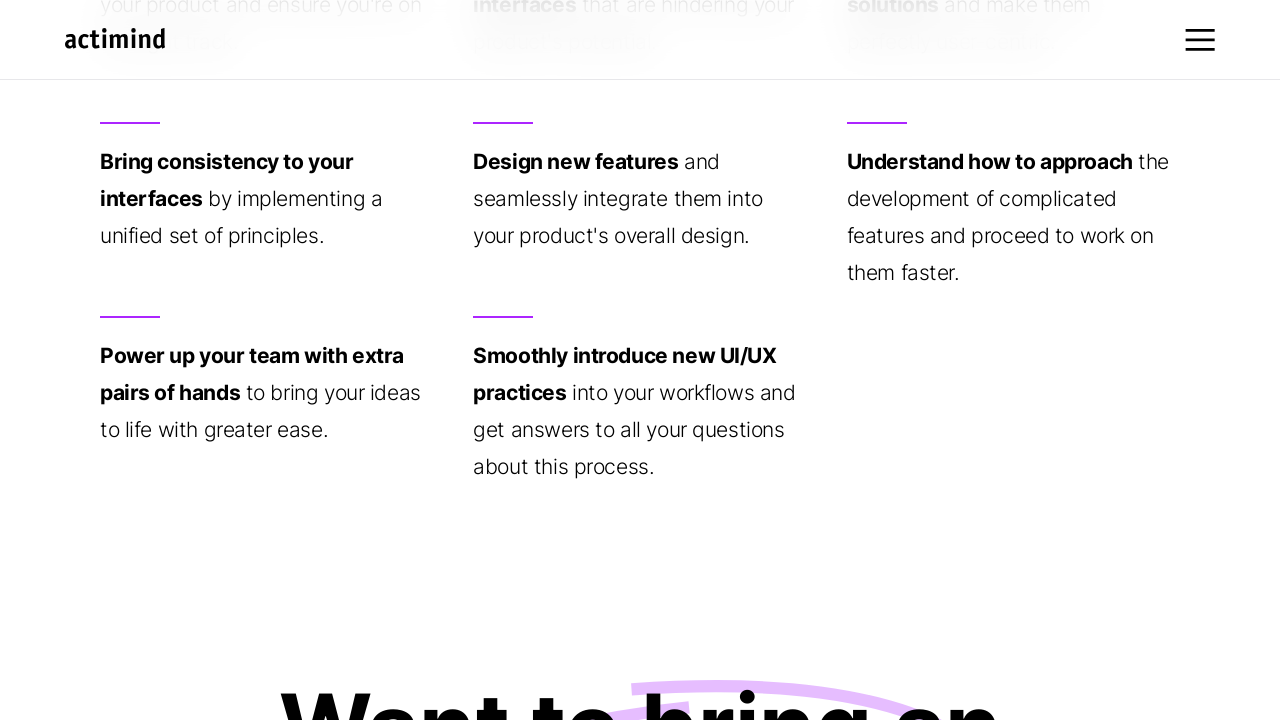

Scrolled down by 100 pixels (iteration 21/21)
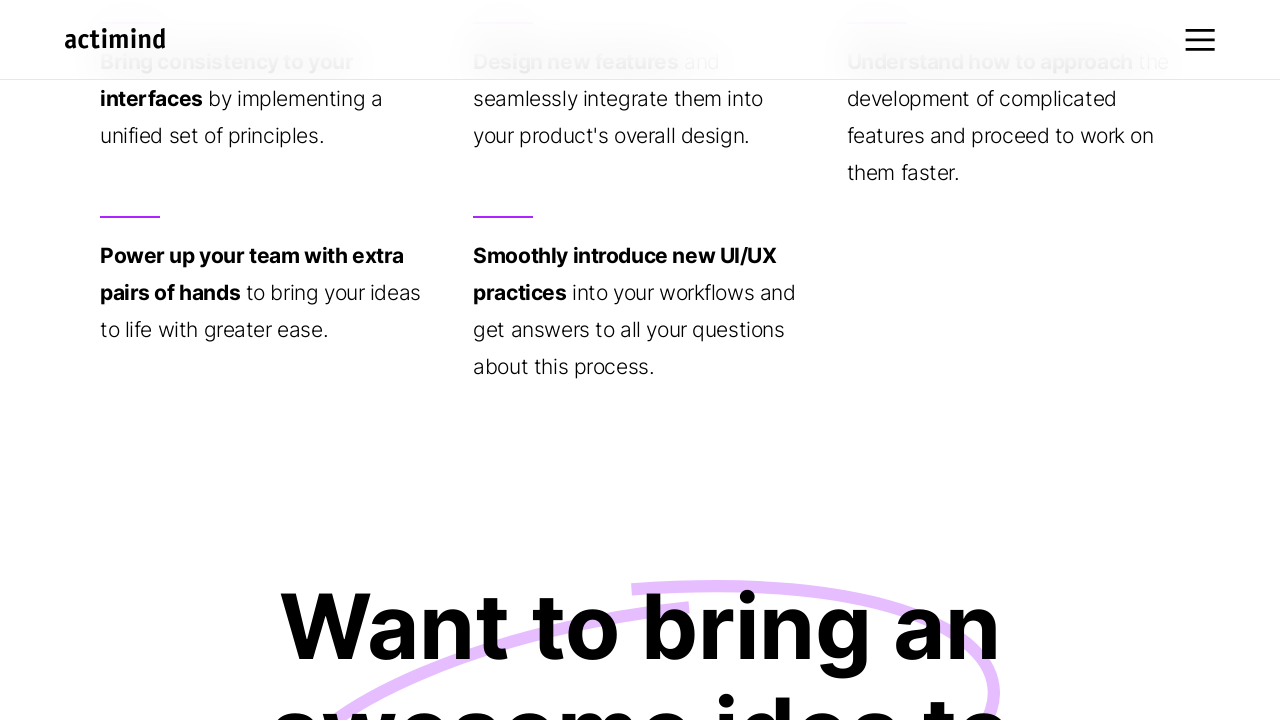

Waited 1 second before next scroll
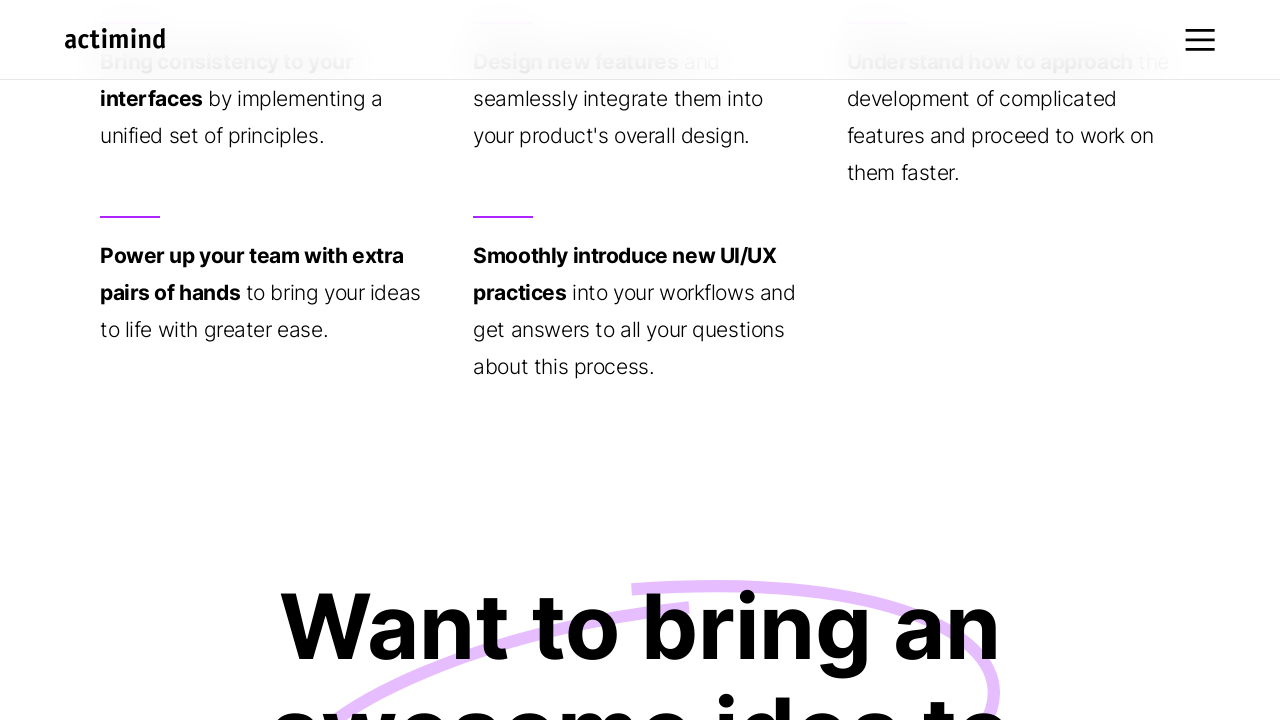

Scrolled up by 100 pixels (iteration 1/21)
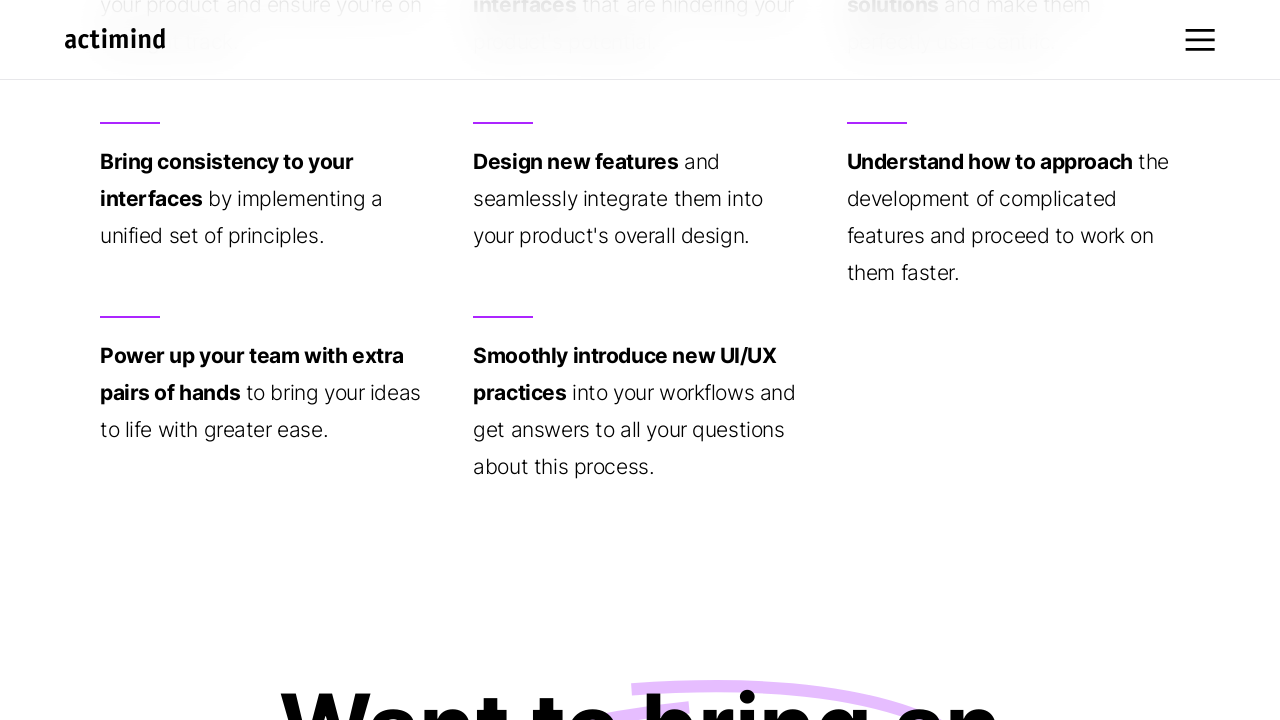

Waited 1 second before next scroll
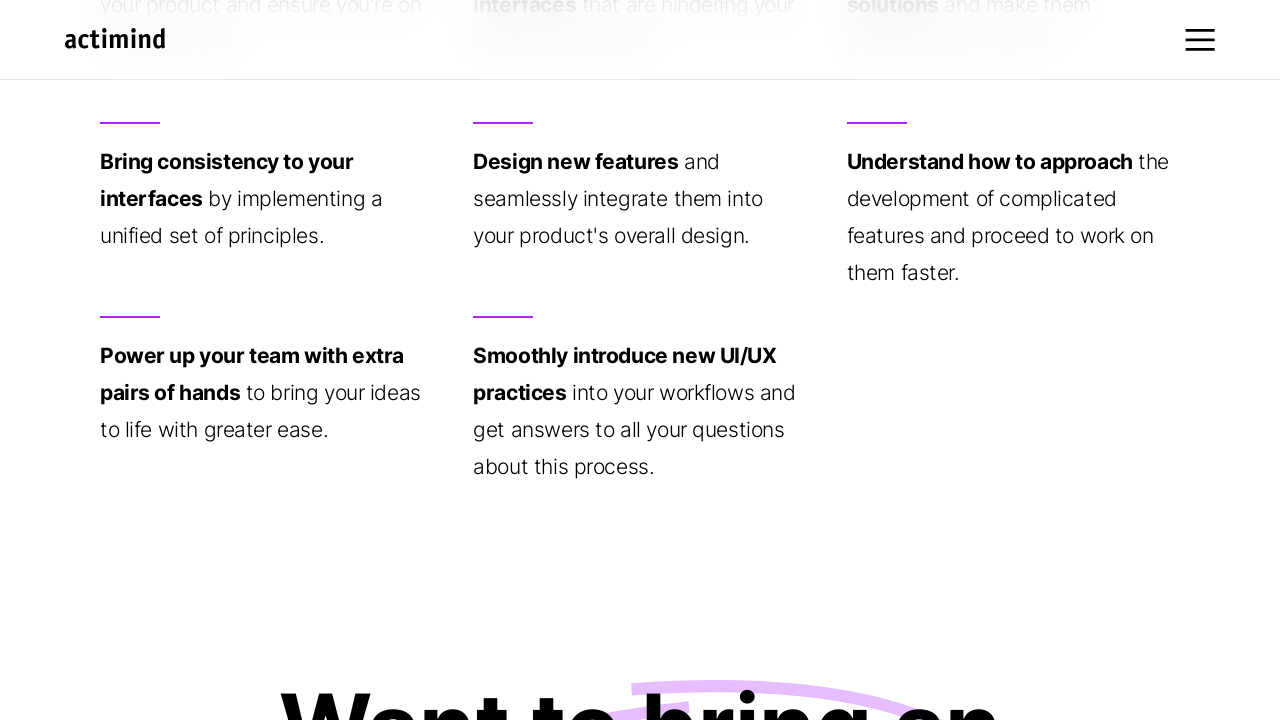

Scrolled up by 100 pixels (iteration 2/21)
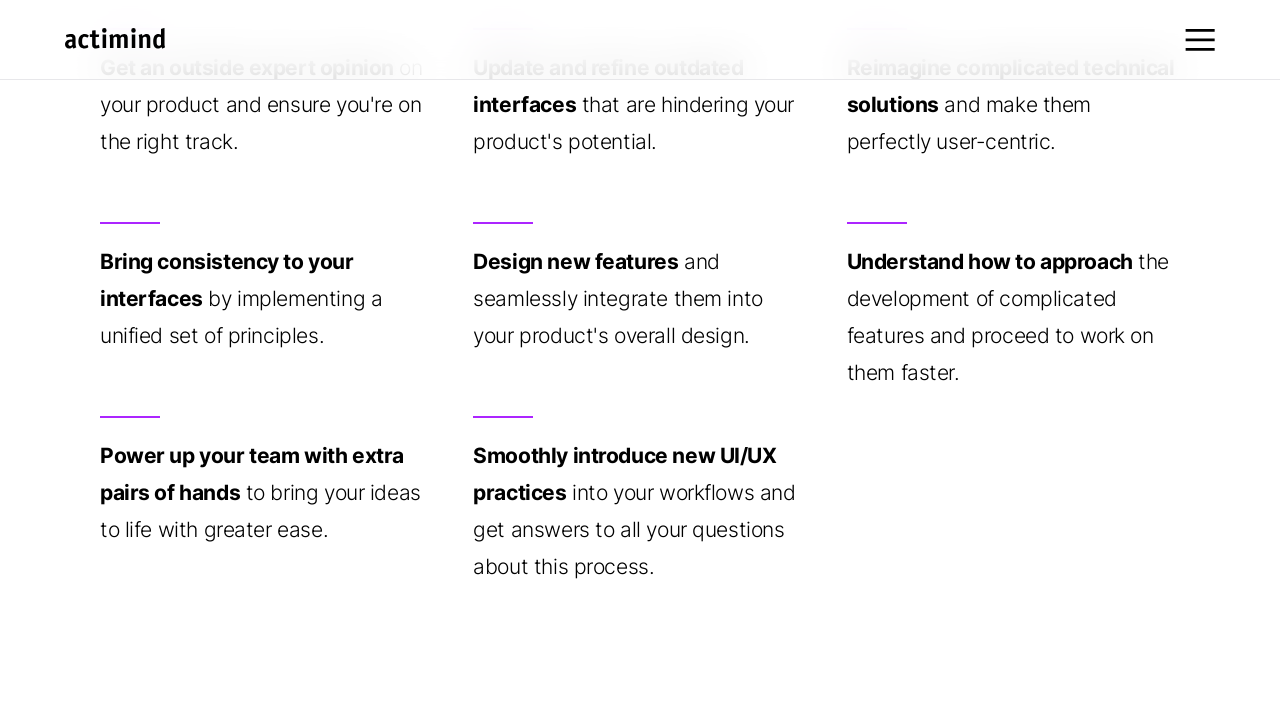

Waited 1 second before next scroll
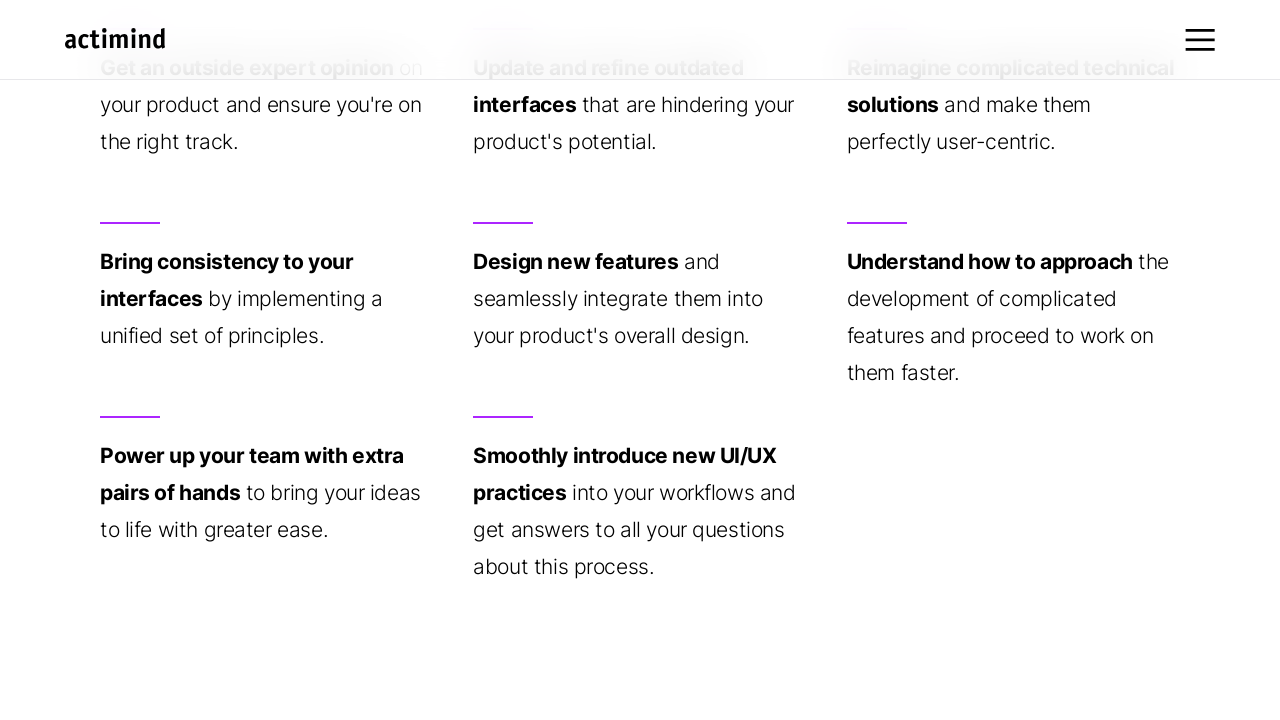

Scrolled up by 100 pixels (iteration 3/21)
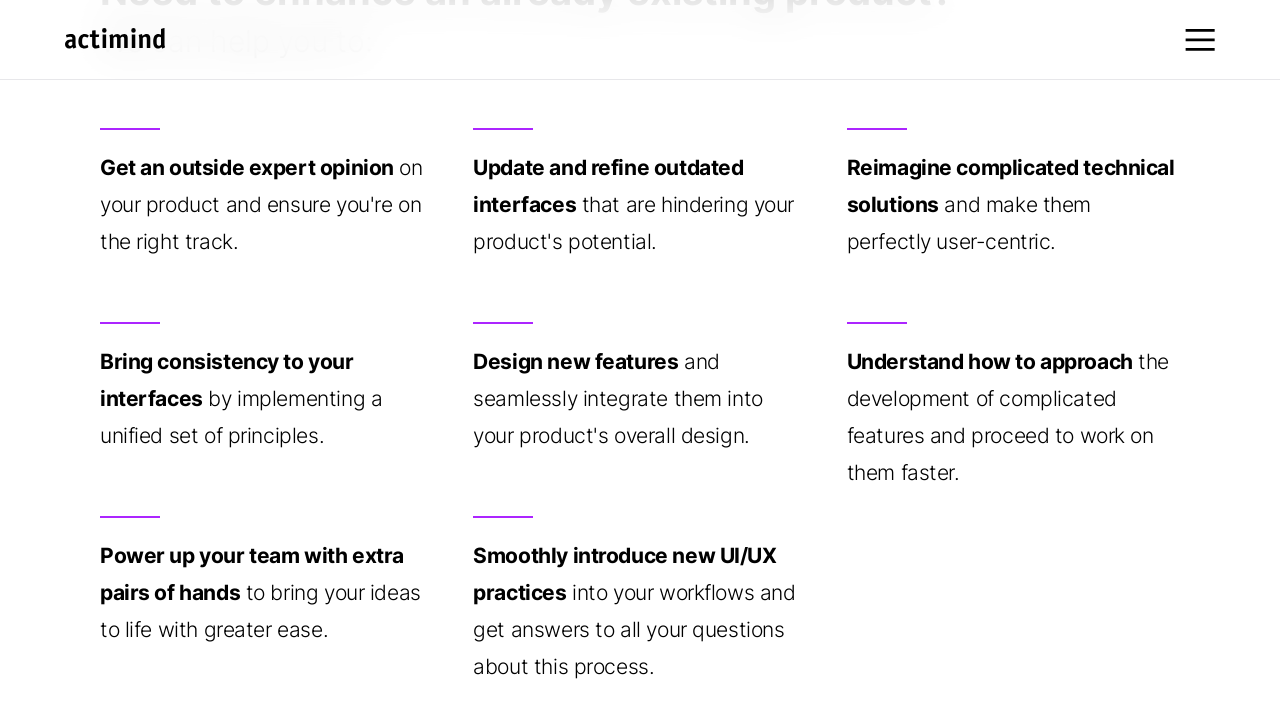

Waited 1 second before next scroll
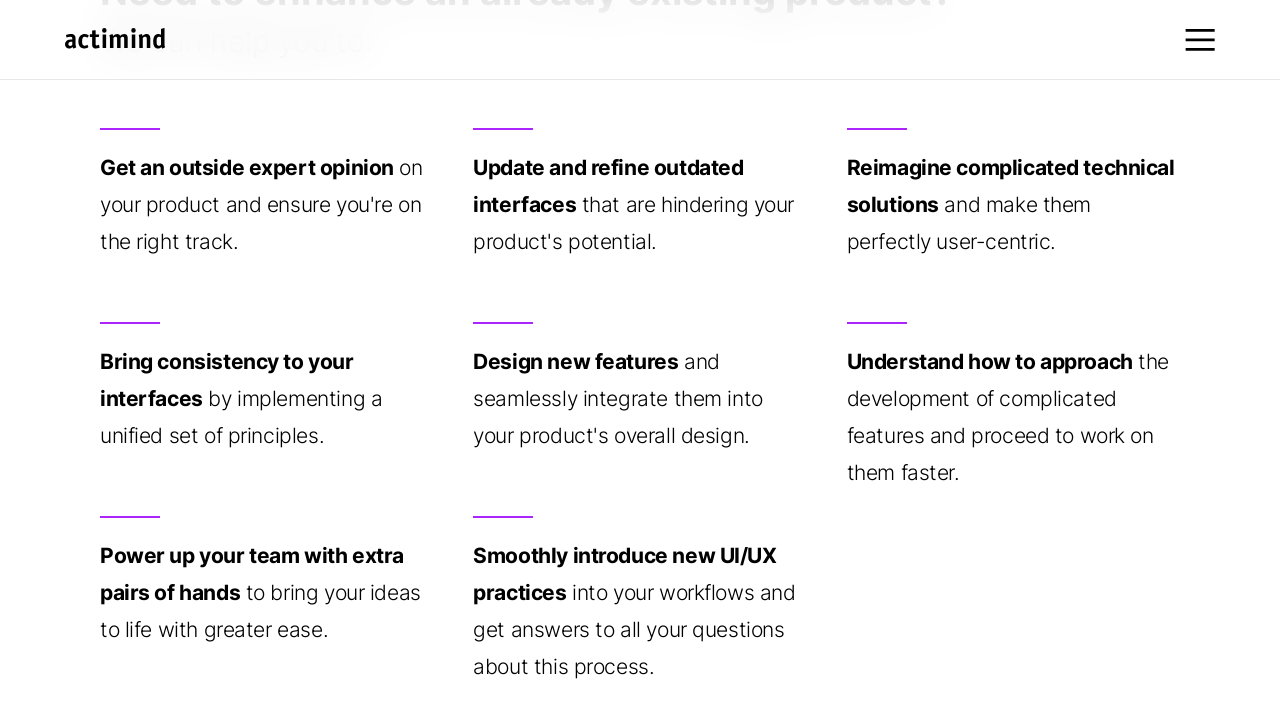

Scrolled up by 100 pixels (iteration 4/21)
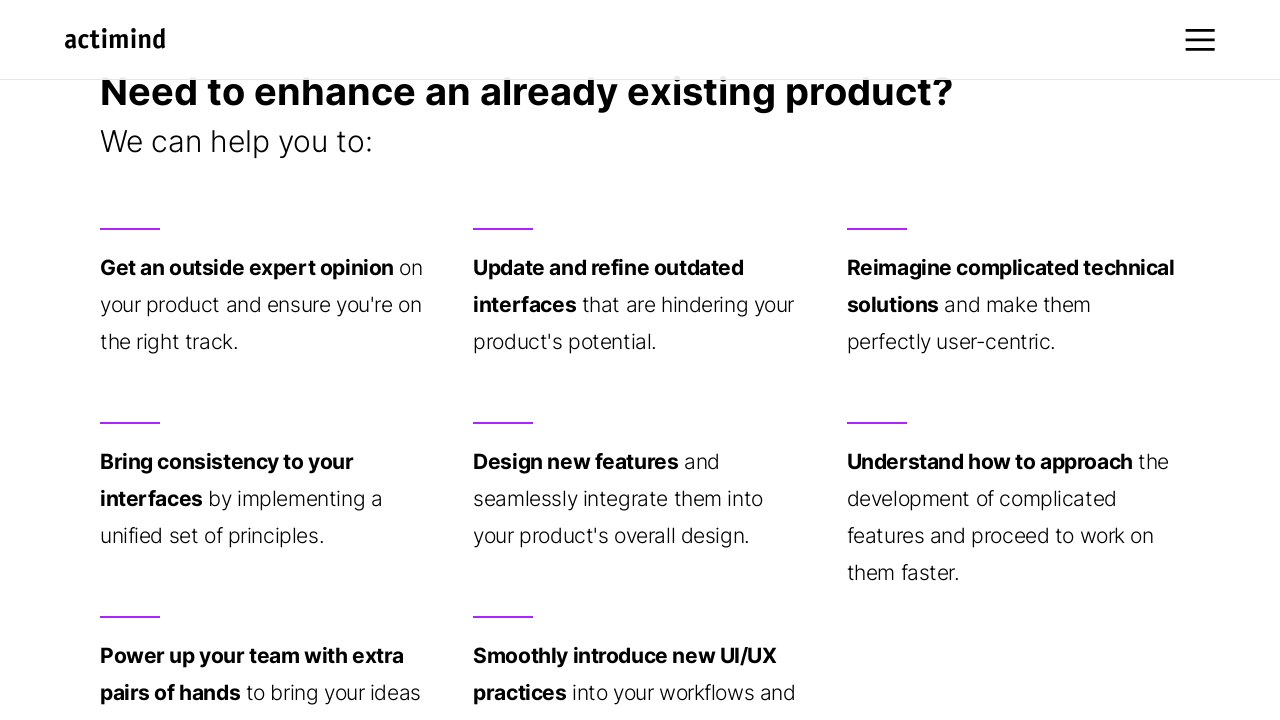

Waited 1 second before next scroll
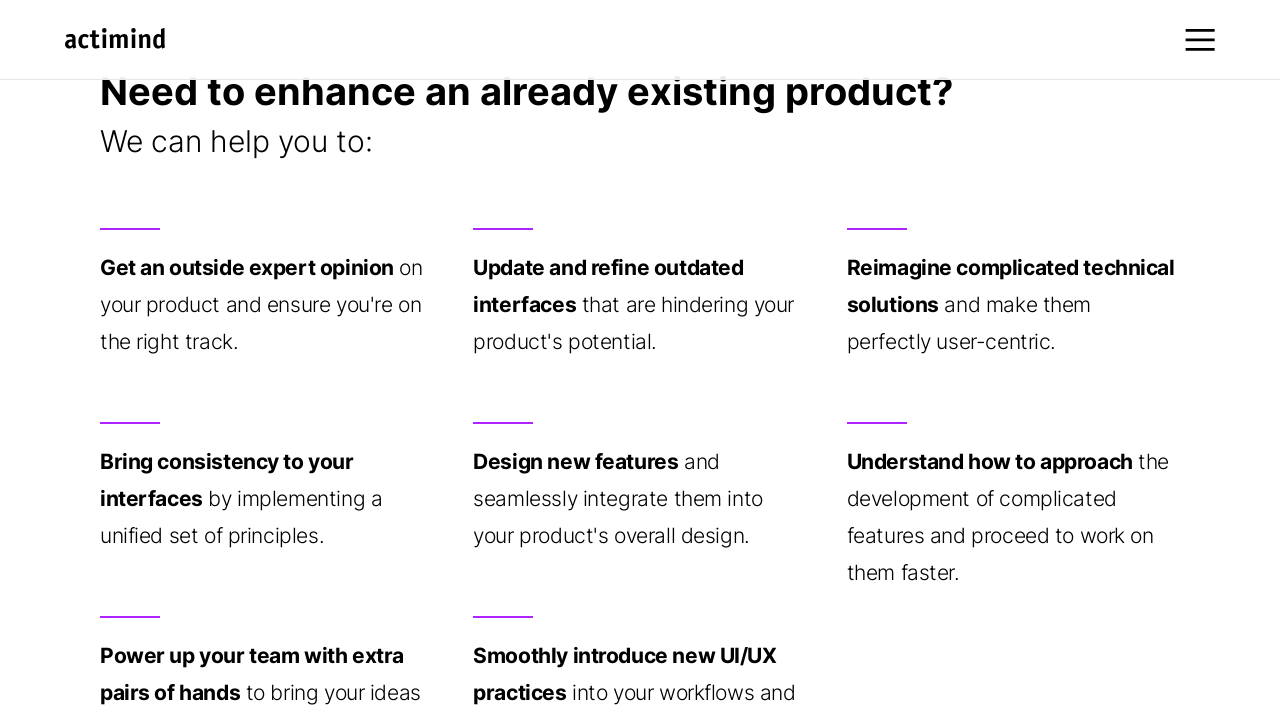

Scrolled up by 100 pixels (iteration 5/21)
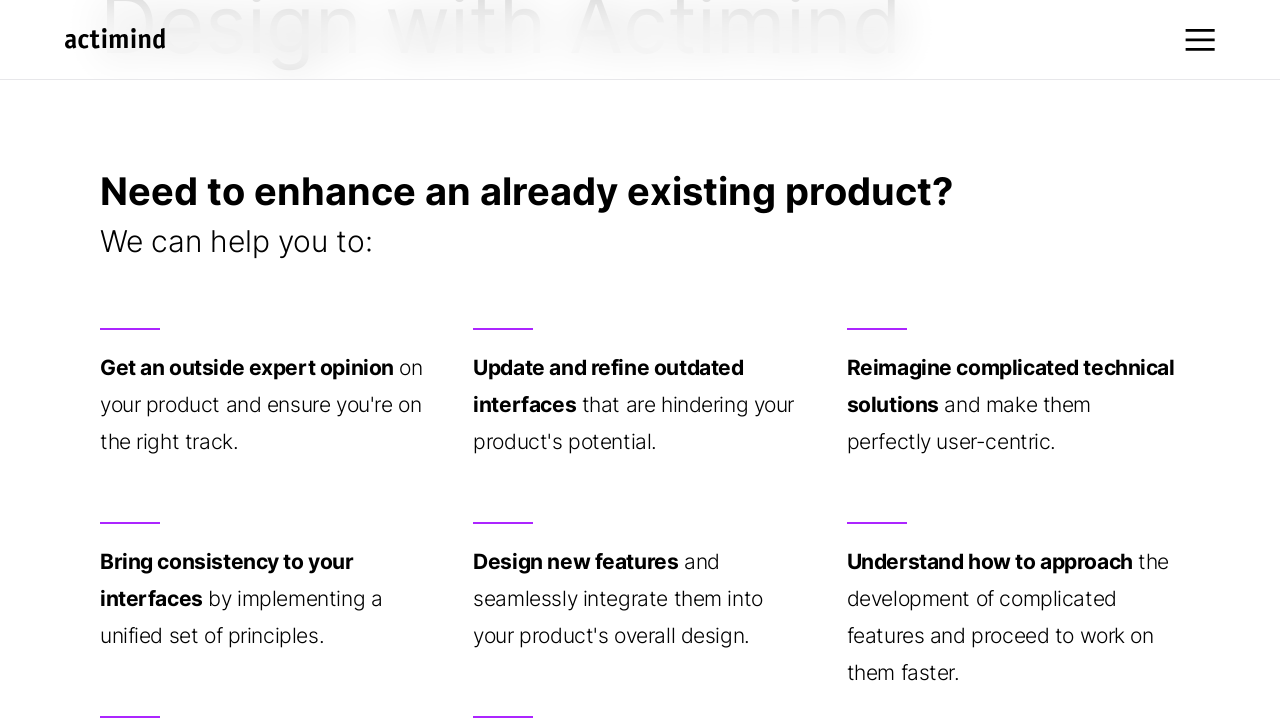

Waited 1 second before next scroll
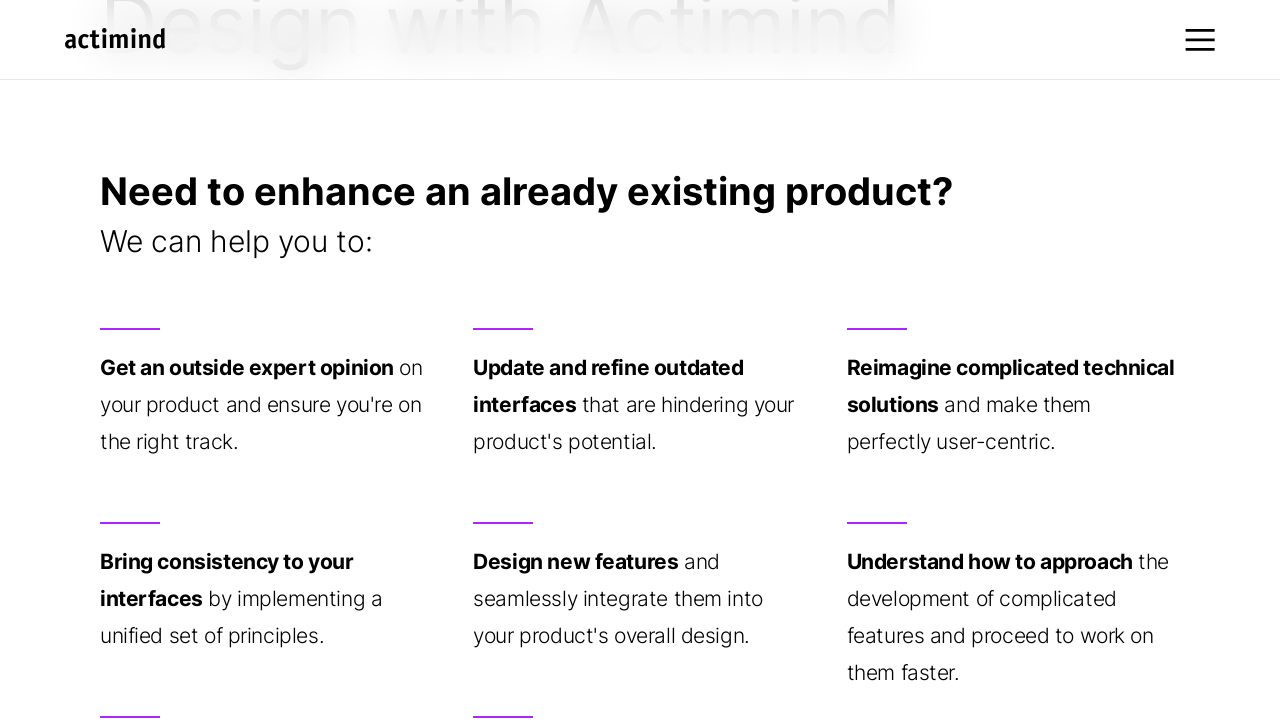

Scrolled up by 100 pixels (iteration 6/21)
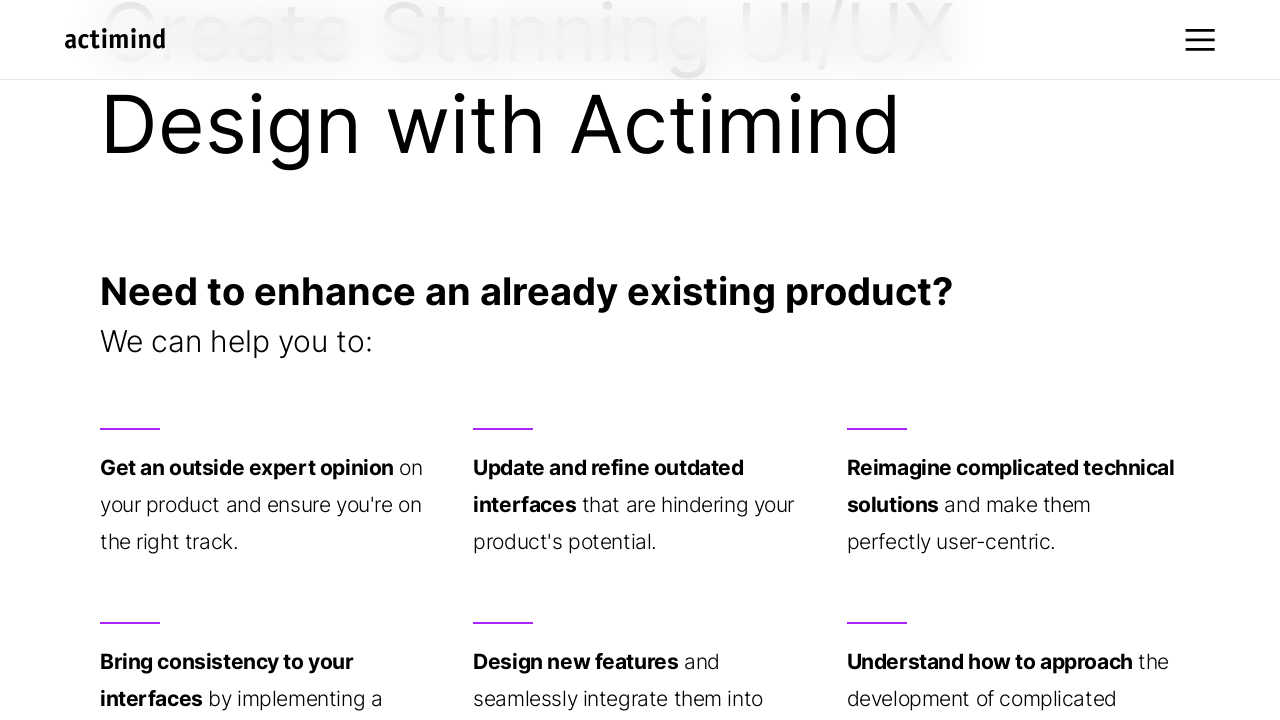

Waited 1 second before next scroll
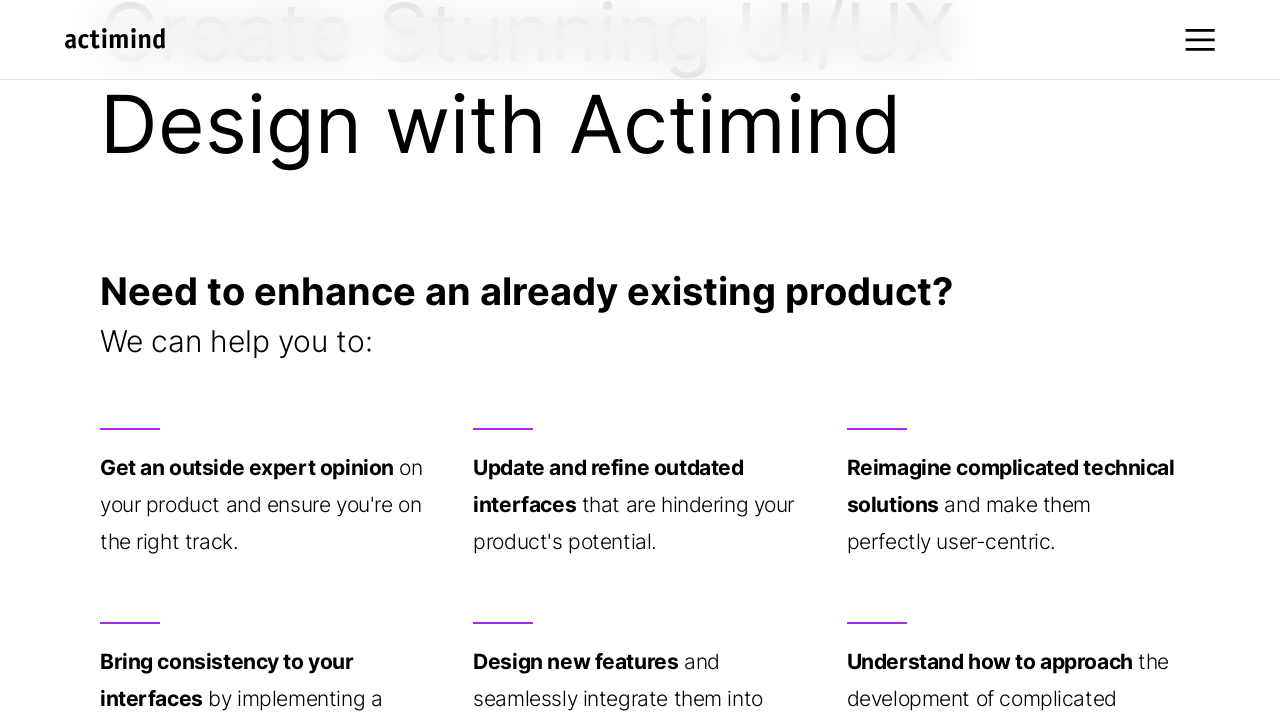

Scrolled up by 100 pixels (iteration 7/21)
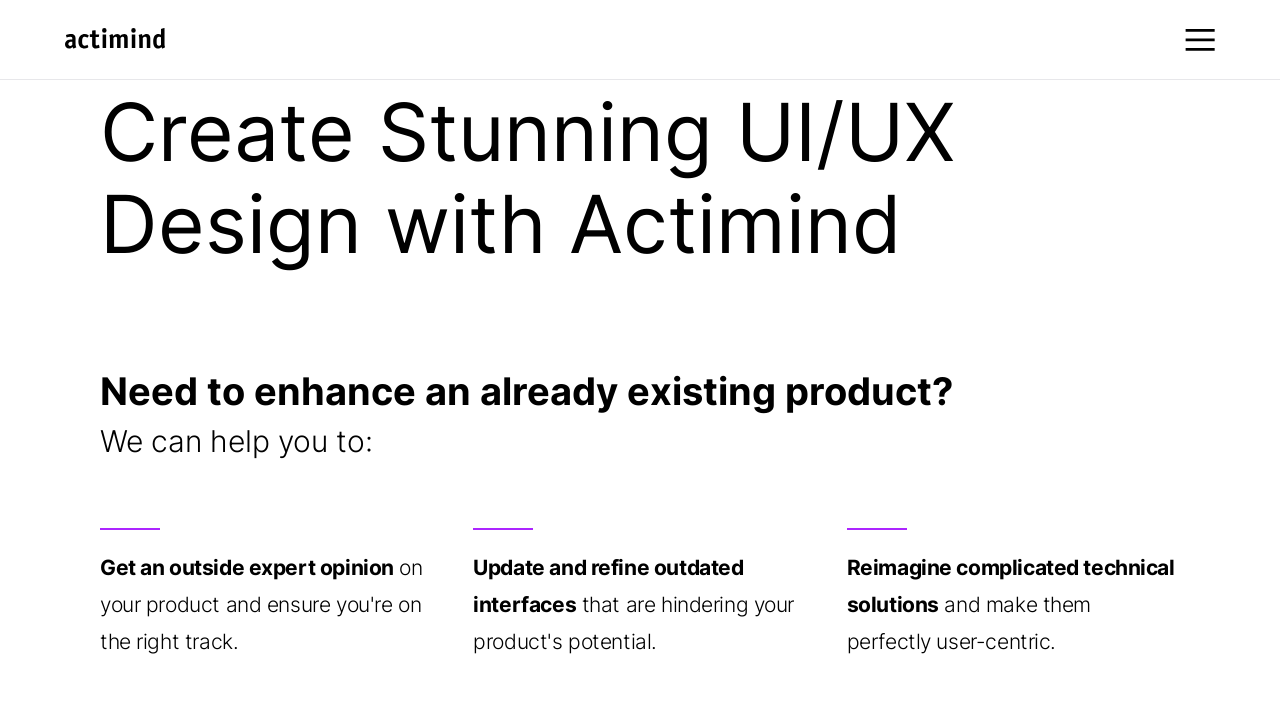

Waited 1 second before next scroll
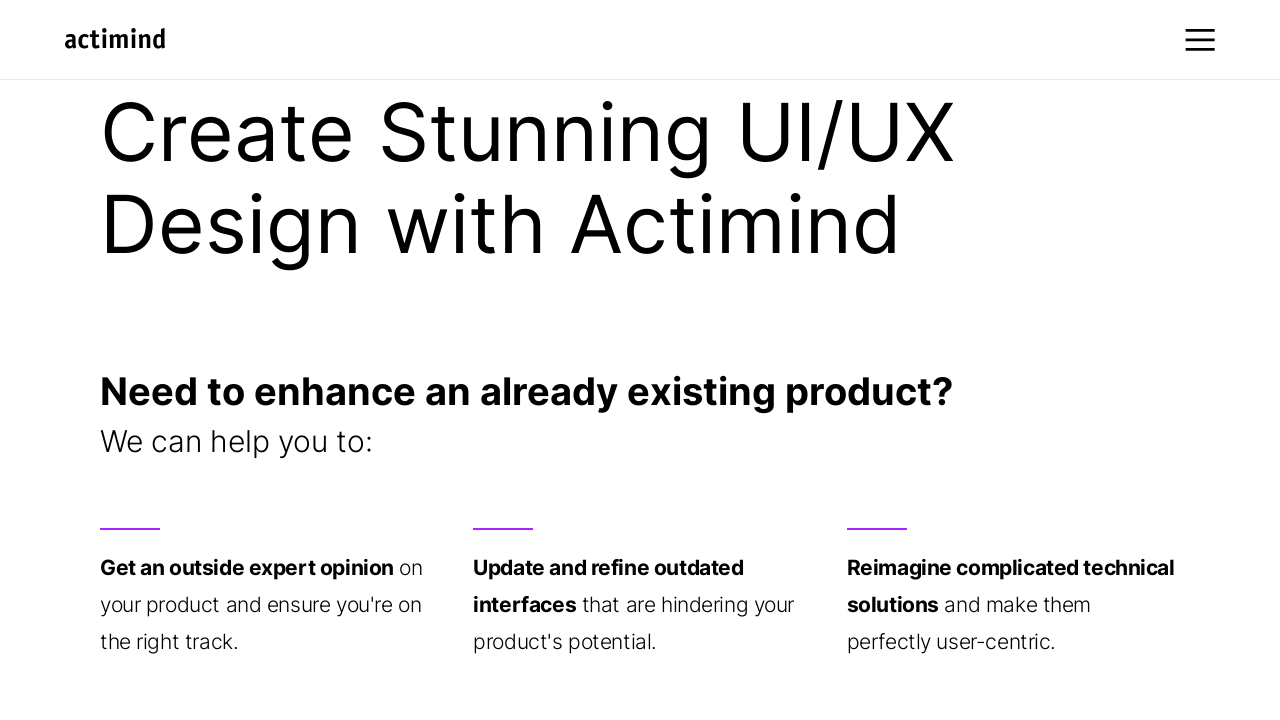

Scrolled up by 100 pixels (iteration 8/21)
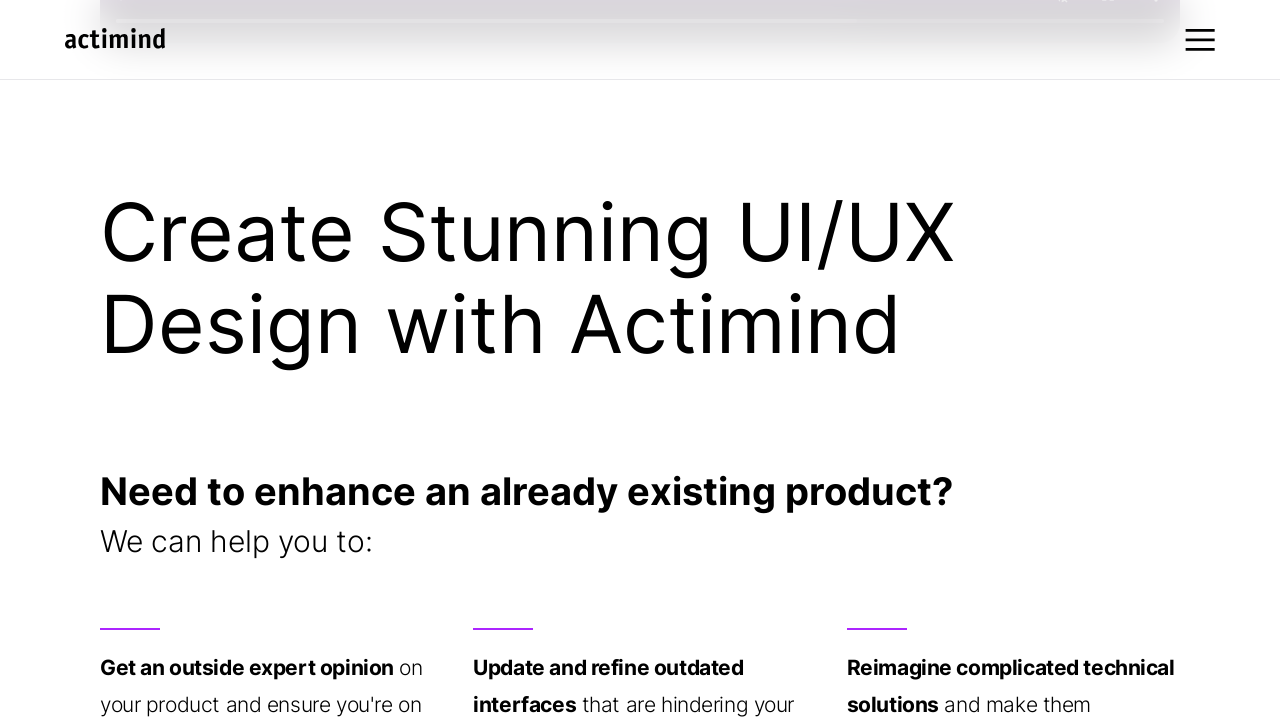

Waited 1 second before next scroll
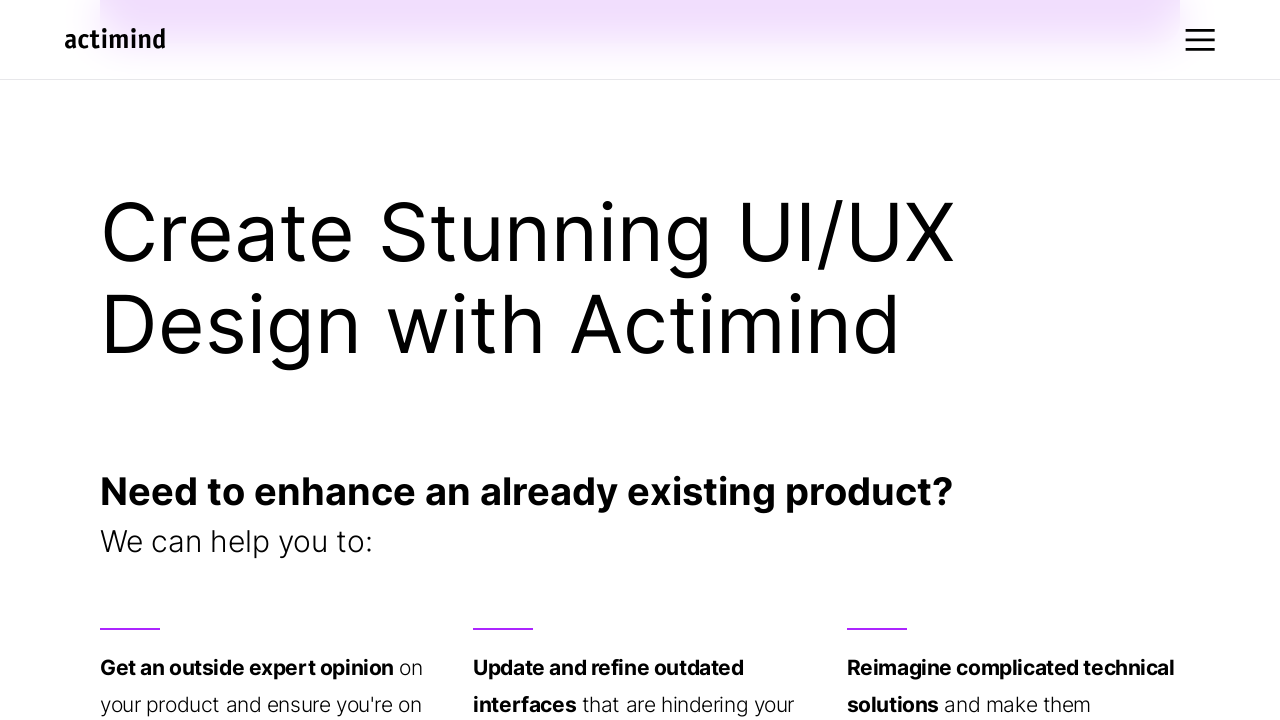

Scrolled up by 100 pixels (iteration 9/21)
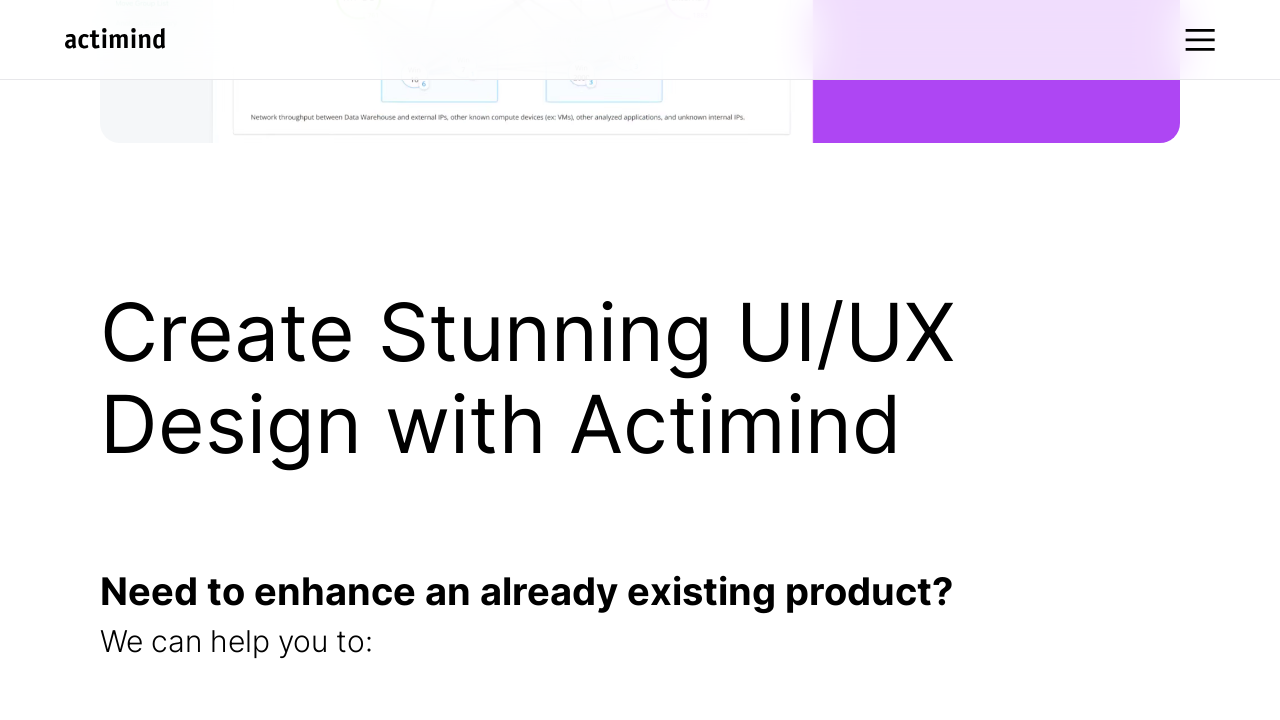

Waited 1 second before next scroll
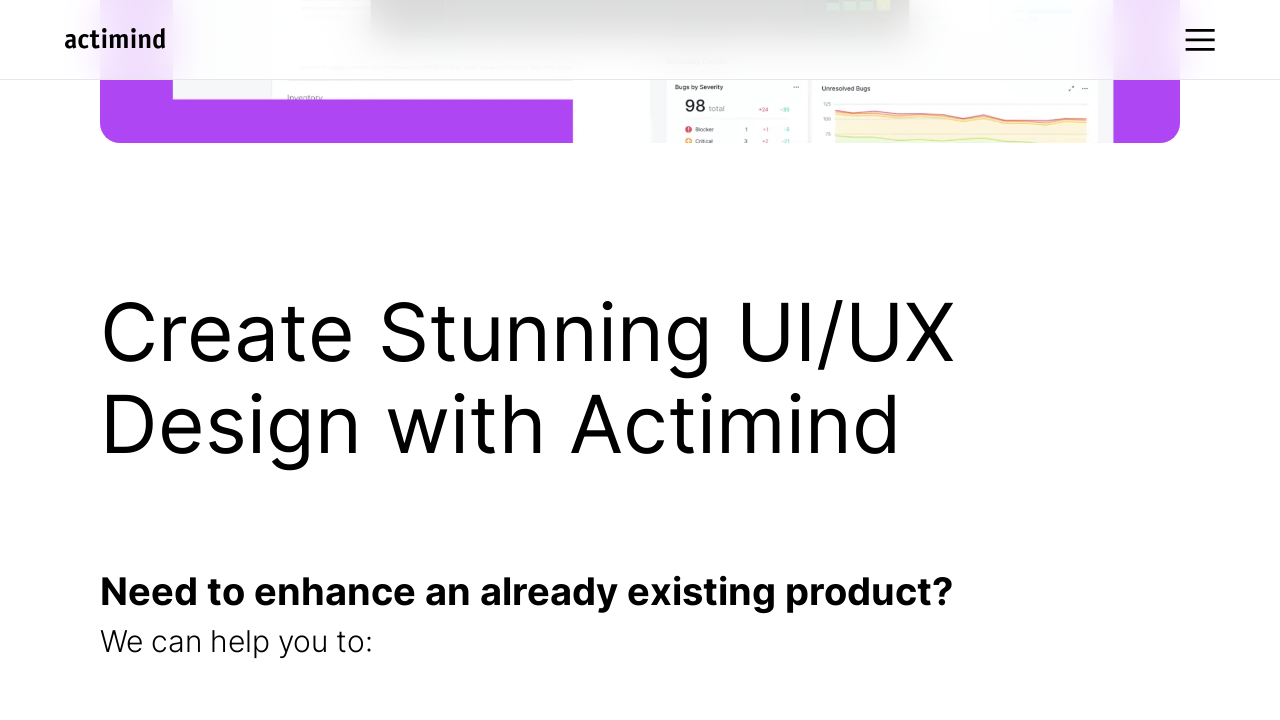

Scrolled up by 100 pixels (iteration 10/21)
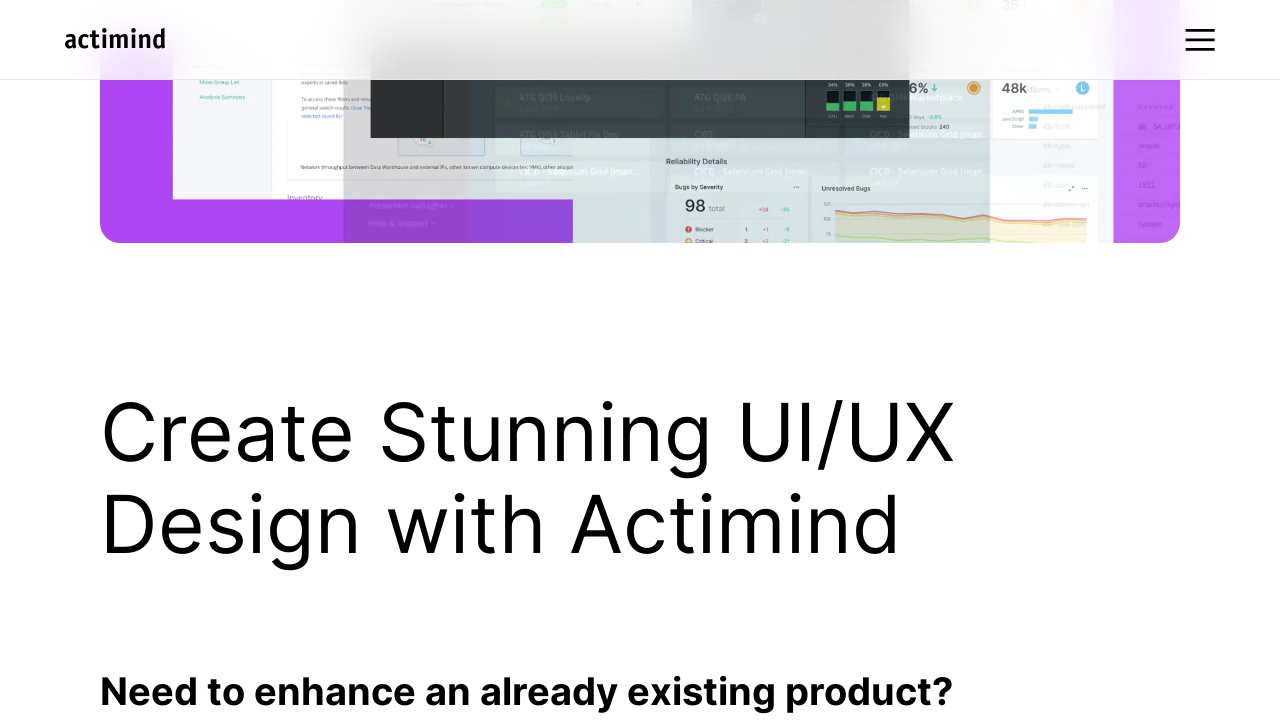

Waited 1 second before next scroll
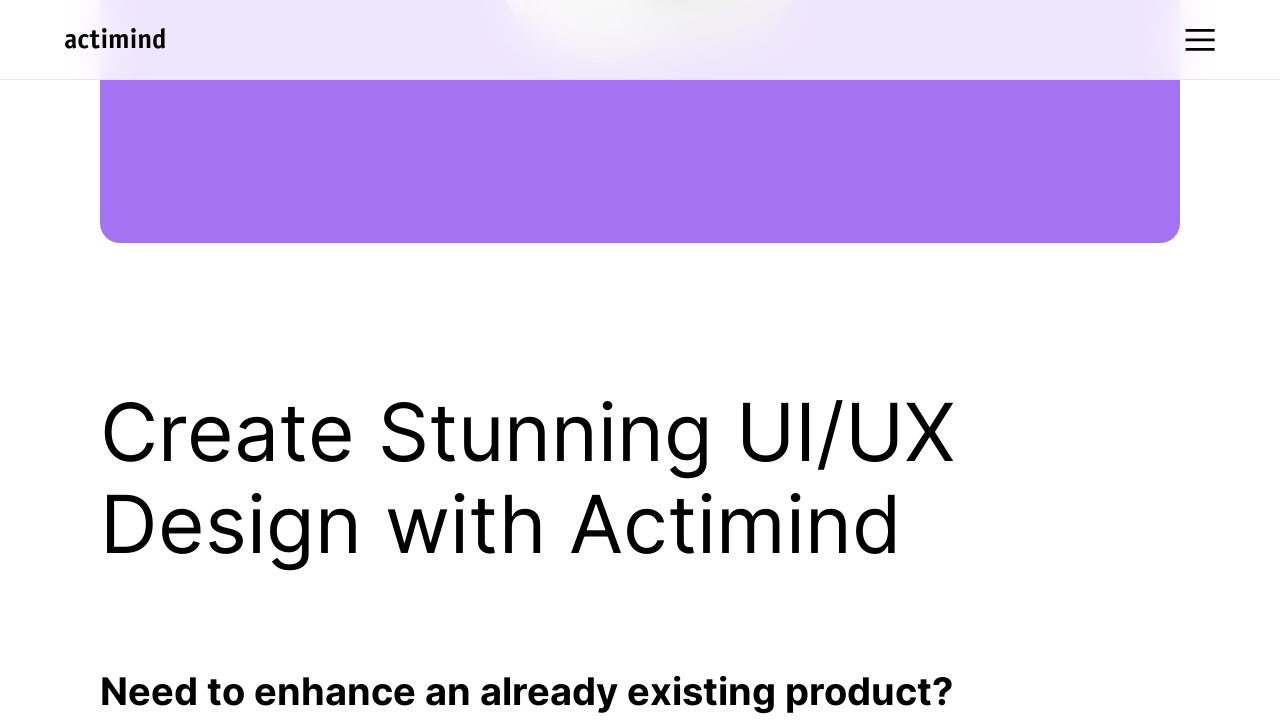

Scrolled up by 100 pixels (iteration 11/21)
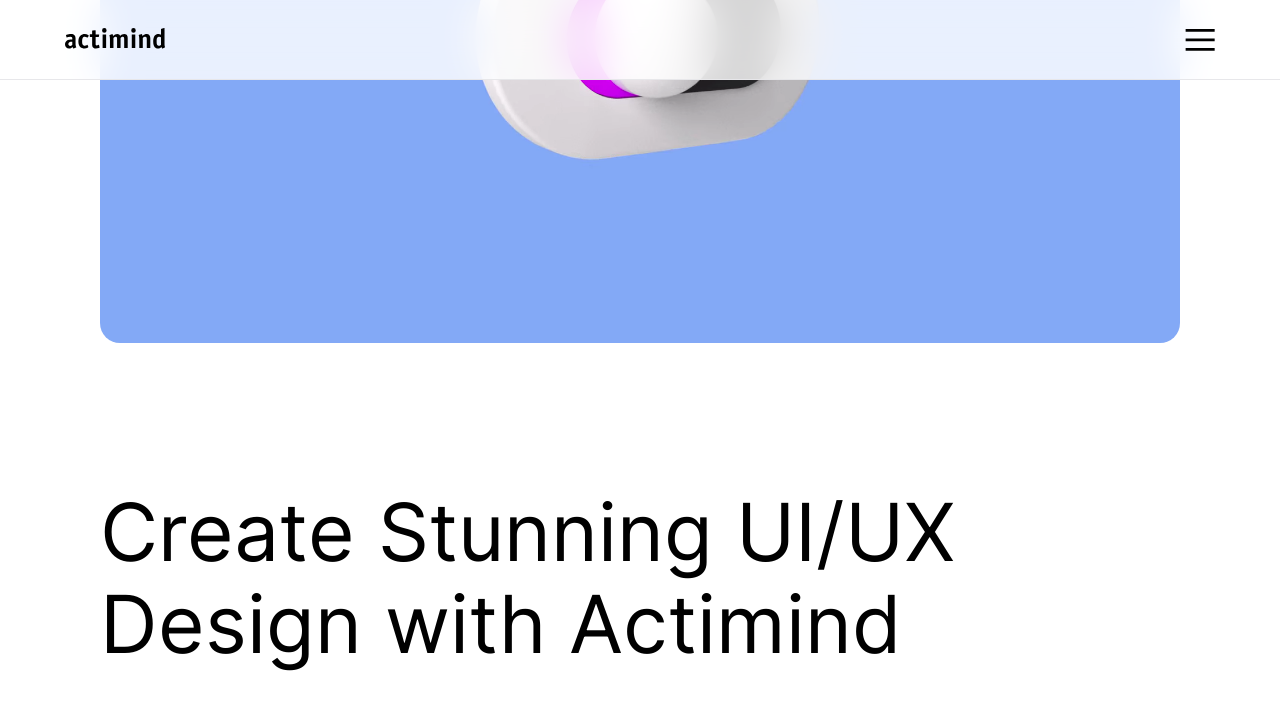

Waited 1 second before next scroll
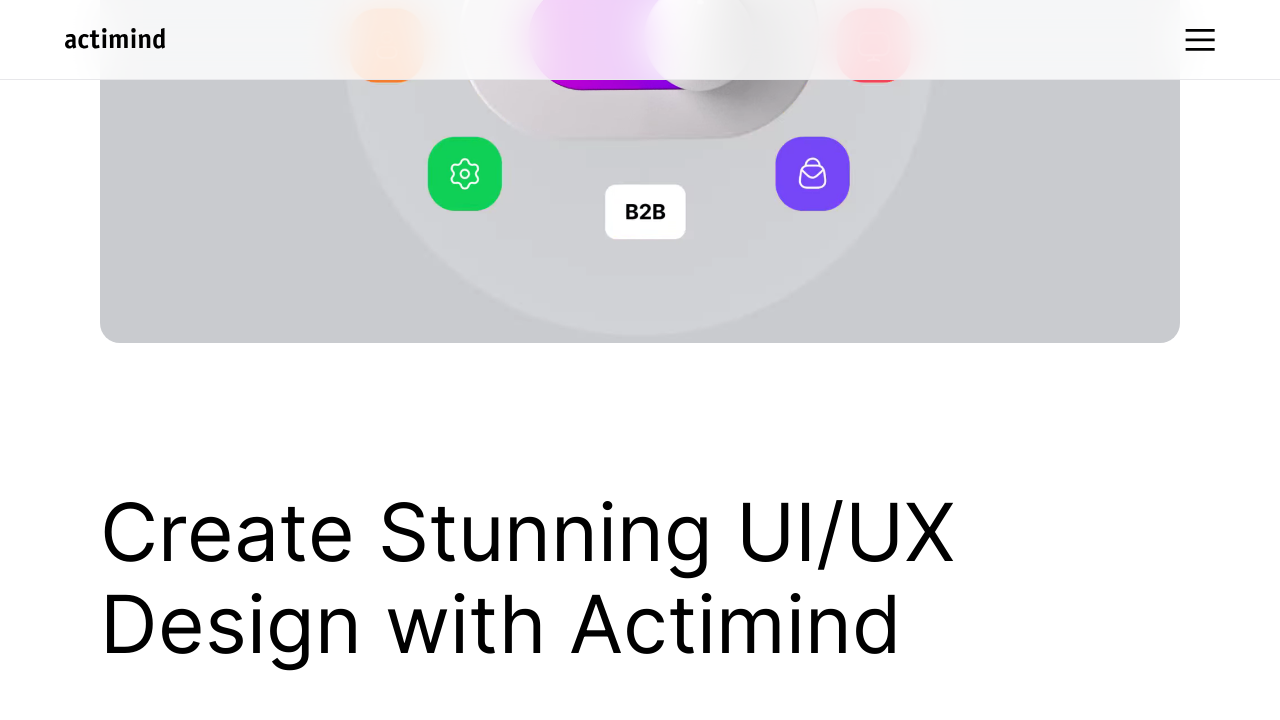

Scrolled up by 100 pixels (iteration 12/21)
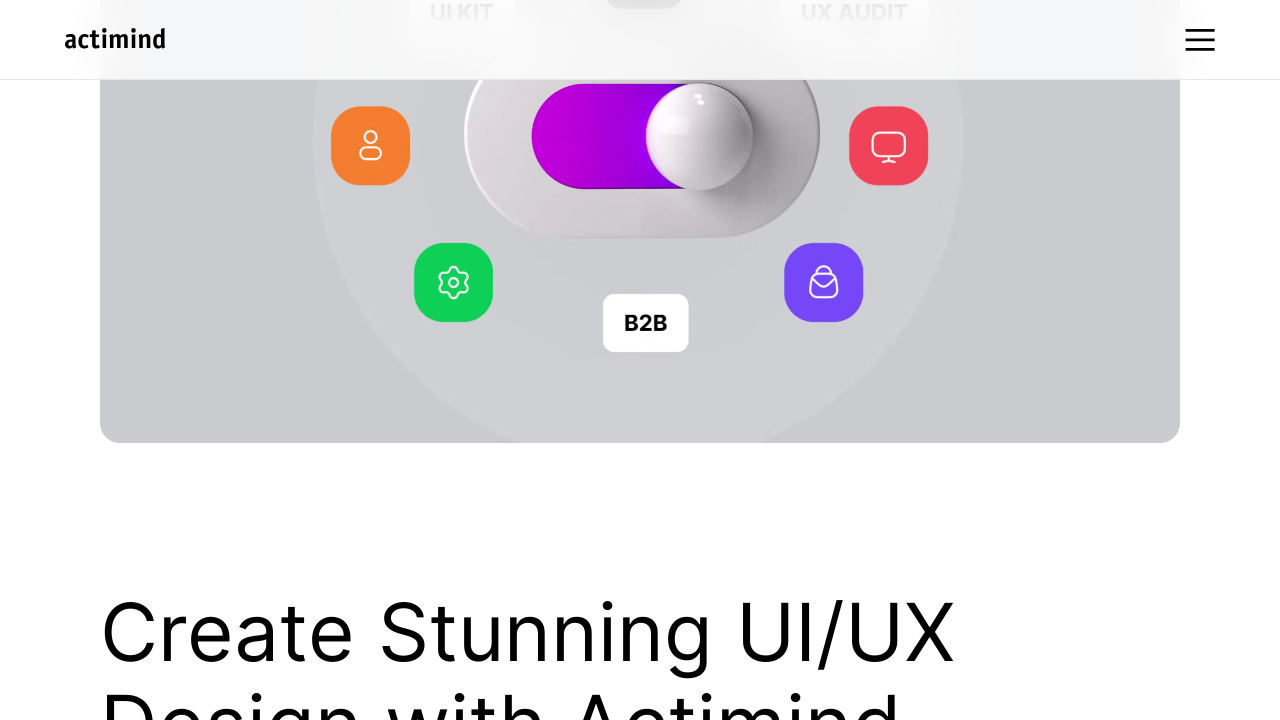

Waited 1 second before next scroll
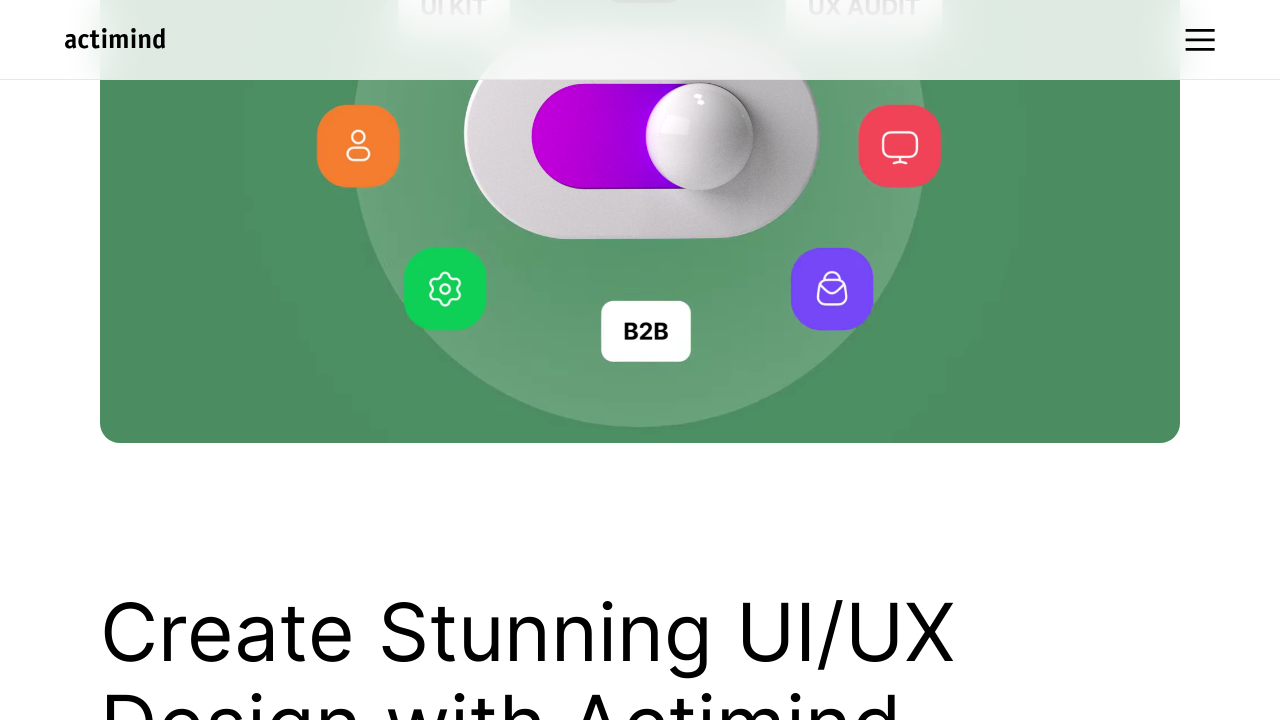

Scrolled up by 100 pixels (iteration 13/21)
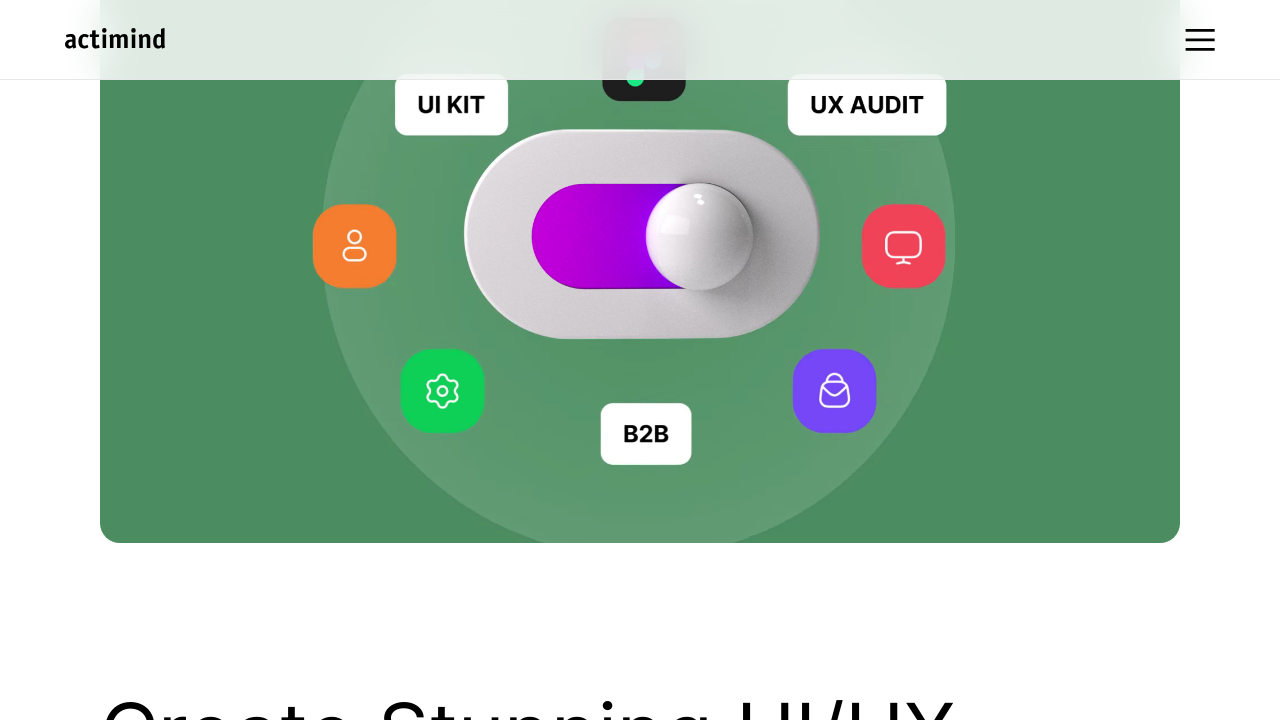

Waited 1 second before next scroll
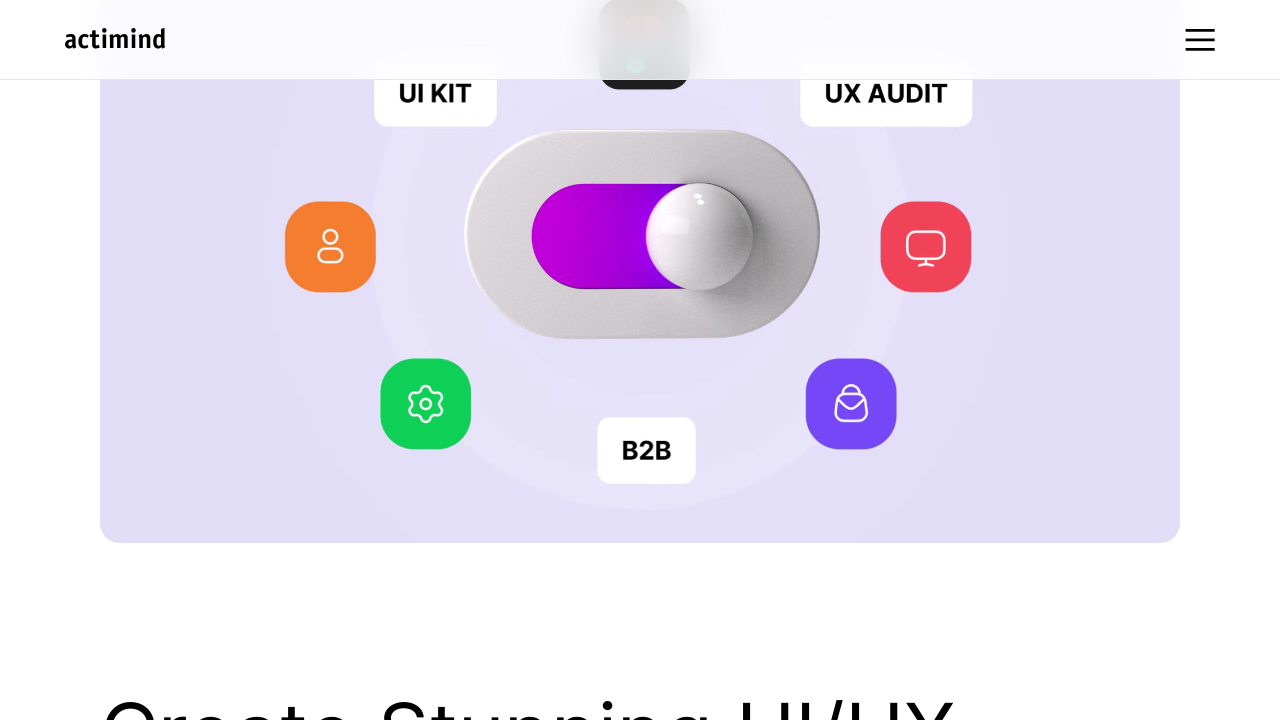

Scrolled up by 100 pixels (iteration 14/21)
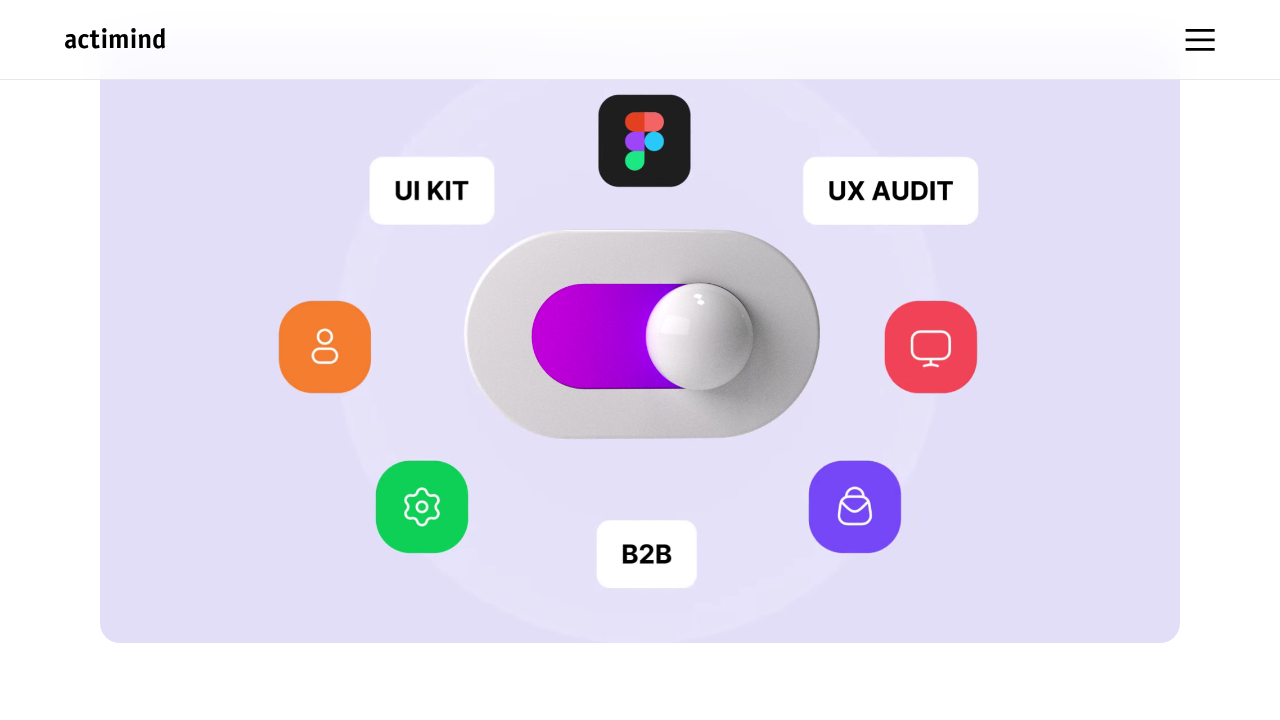

Waited 1 second before next scroll
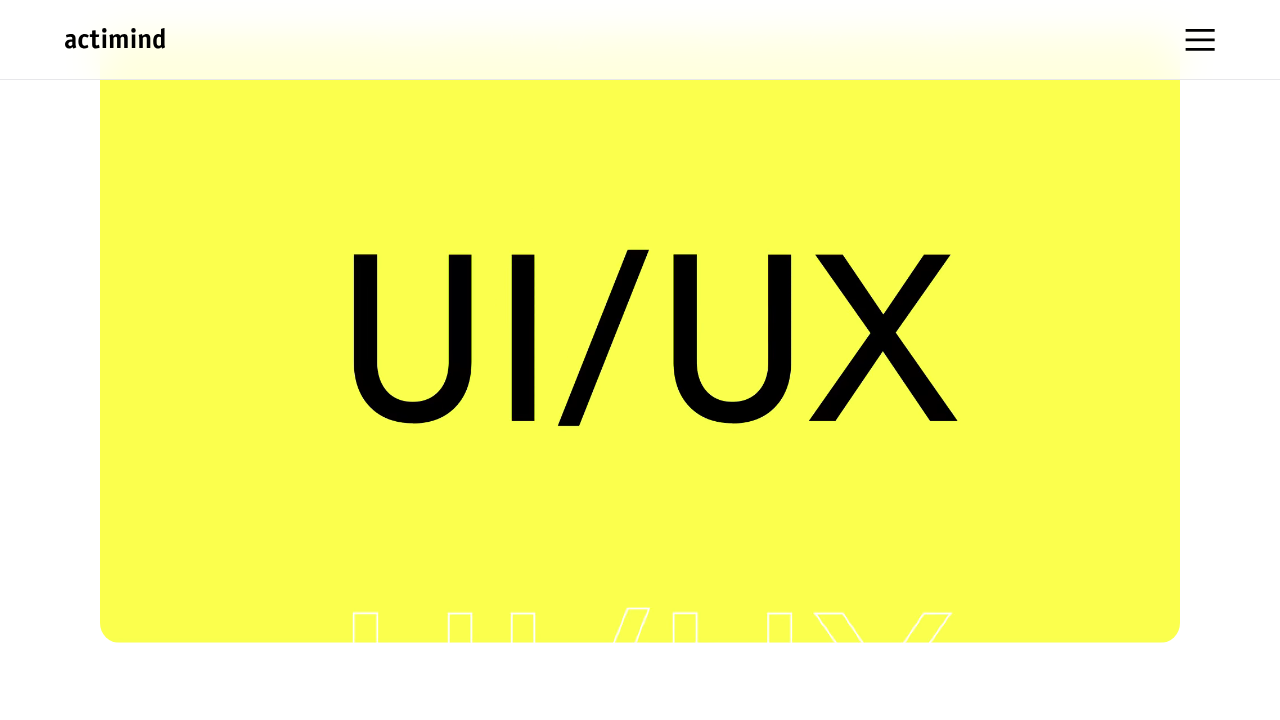

Scrolled up by 100 pixels (iteration 15/21)
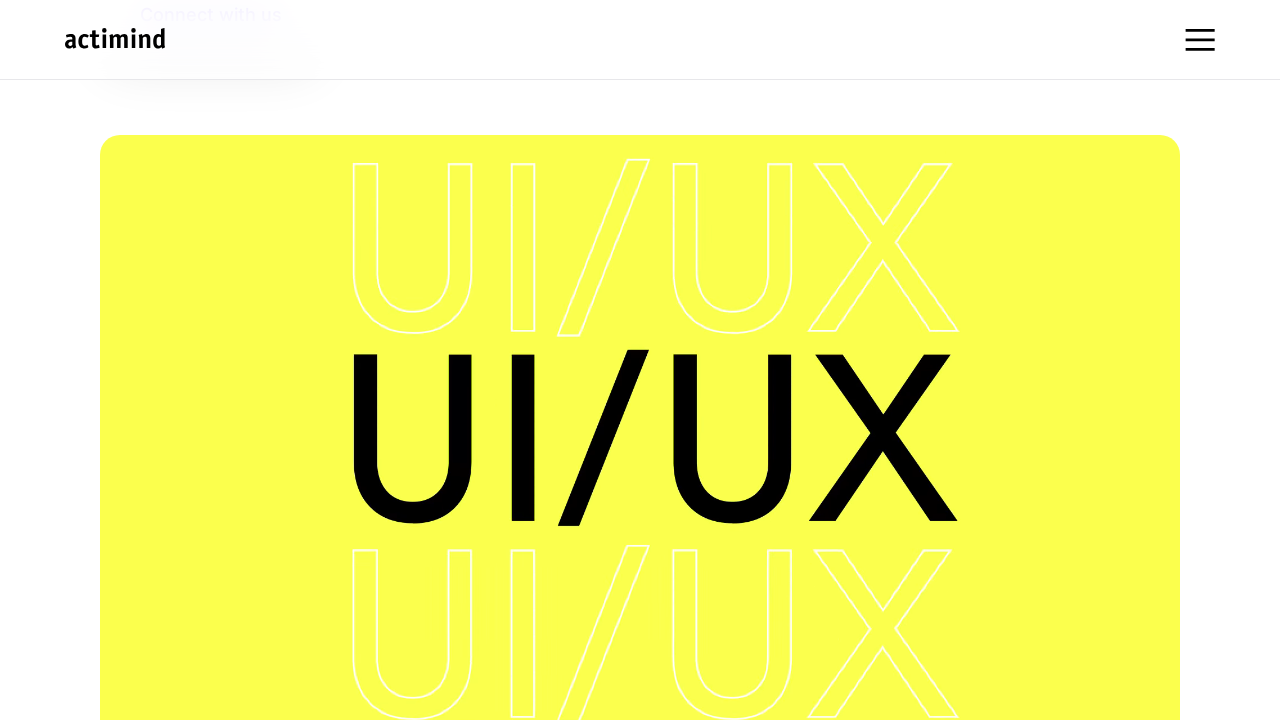

Waited 1 second before next scroll
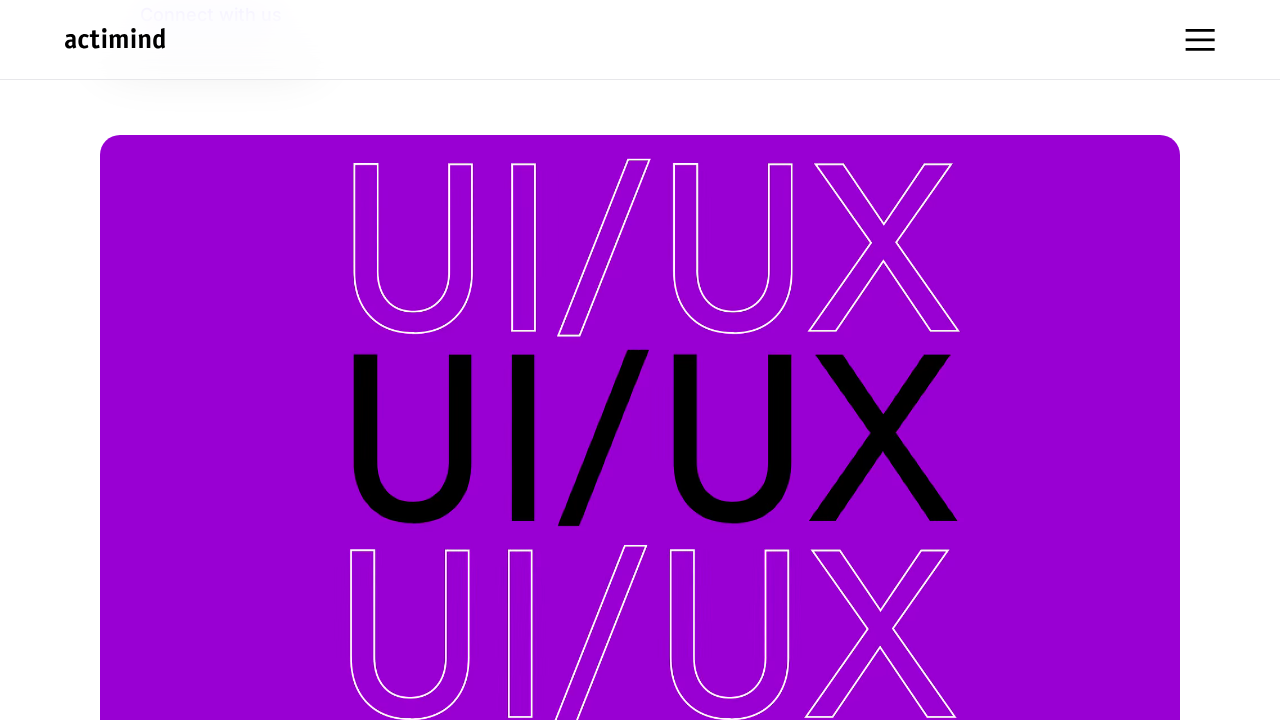

Scrolled up by 100 pixels (iteration 16/21)
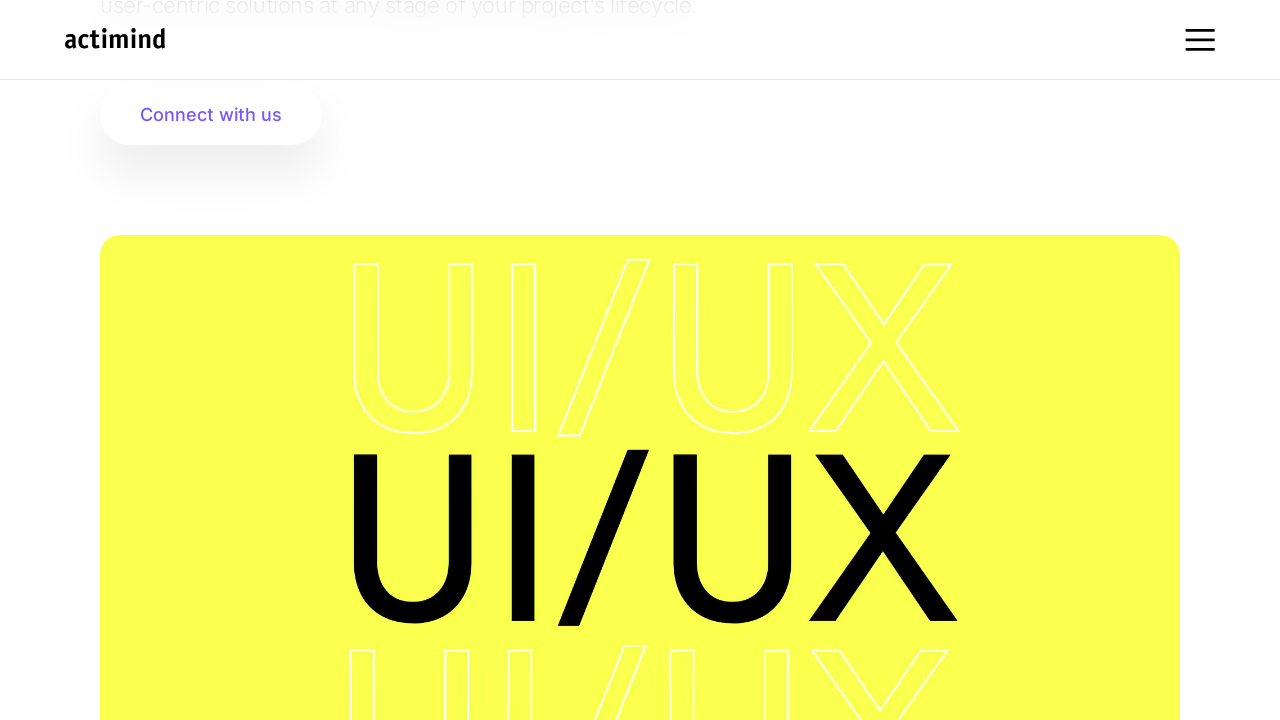

Waited 1 second before next scroll
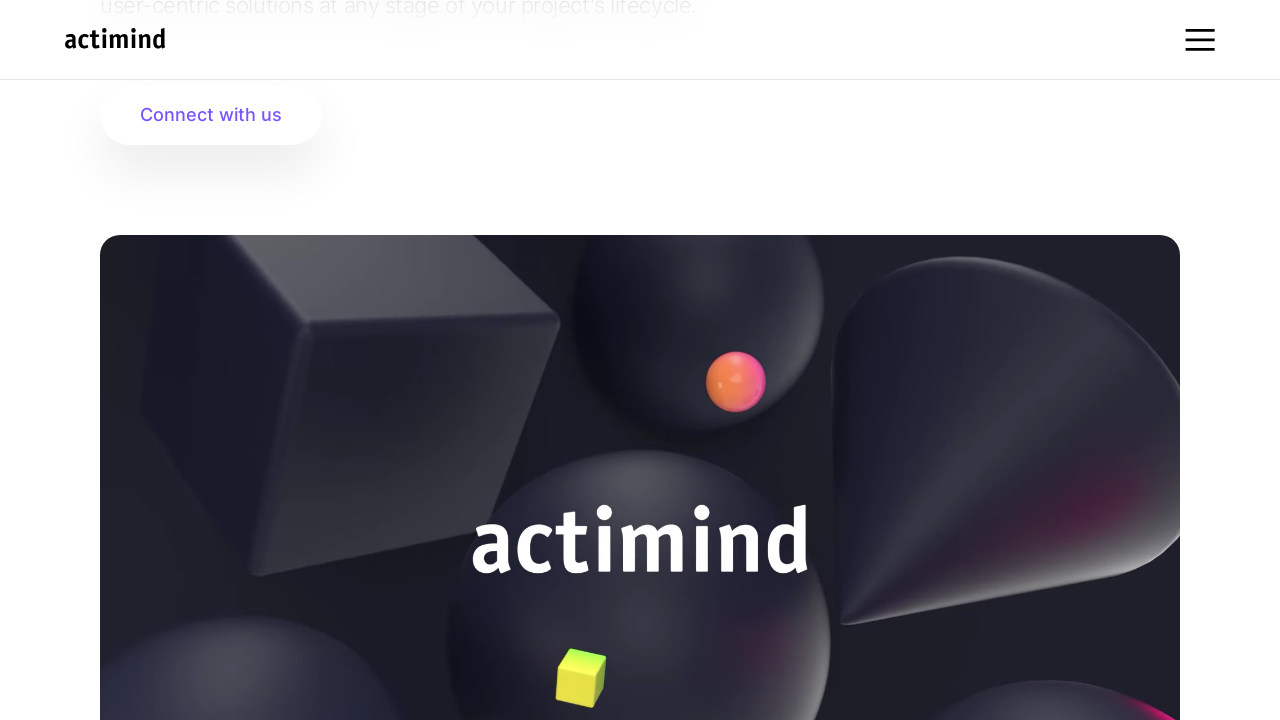

Scrolled up by 100 pixels (iteration 17/21)
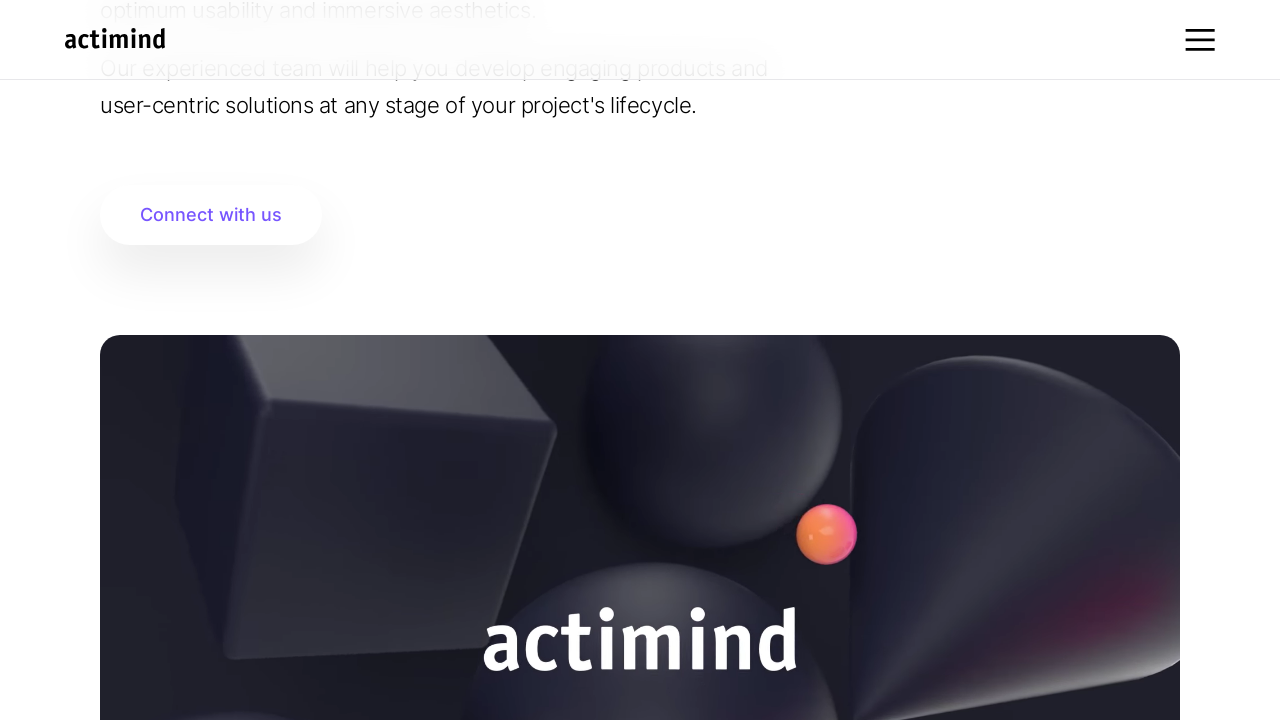

Waited 1 second before next scroll
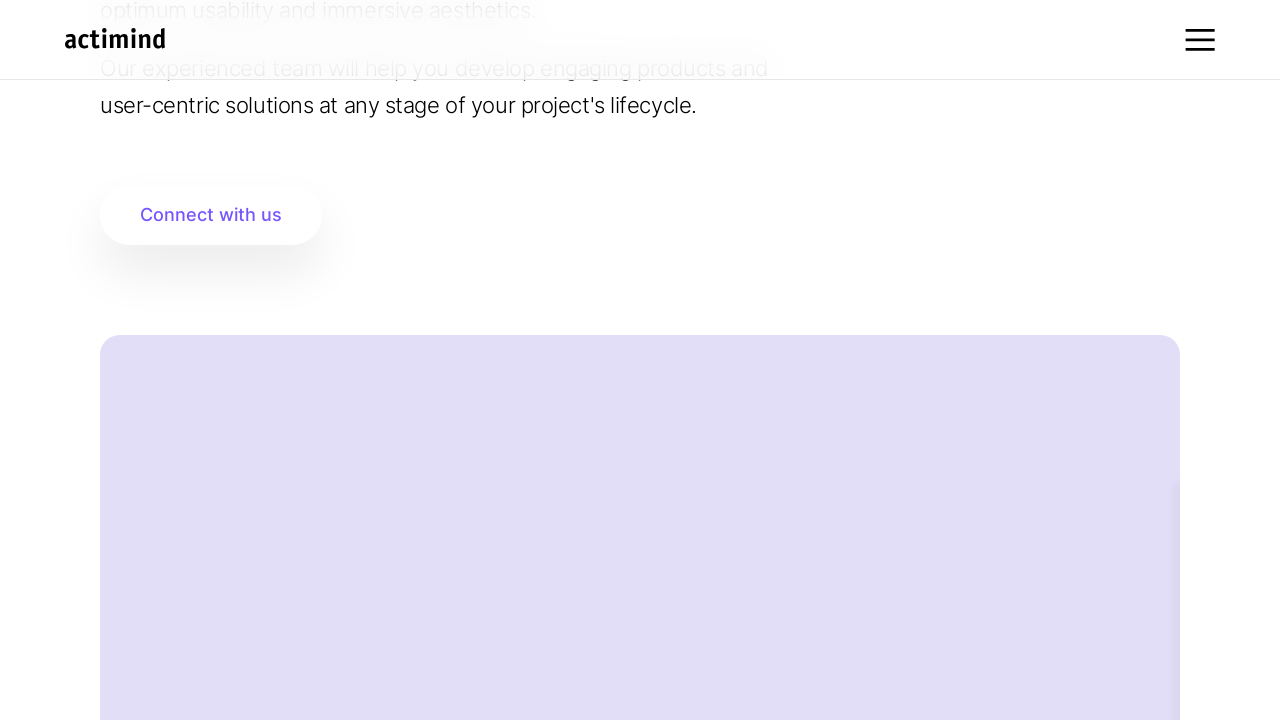

Scrolled up by 100 pixels (iteration 18/21)
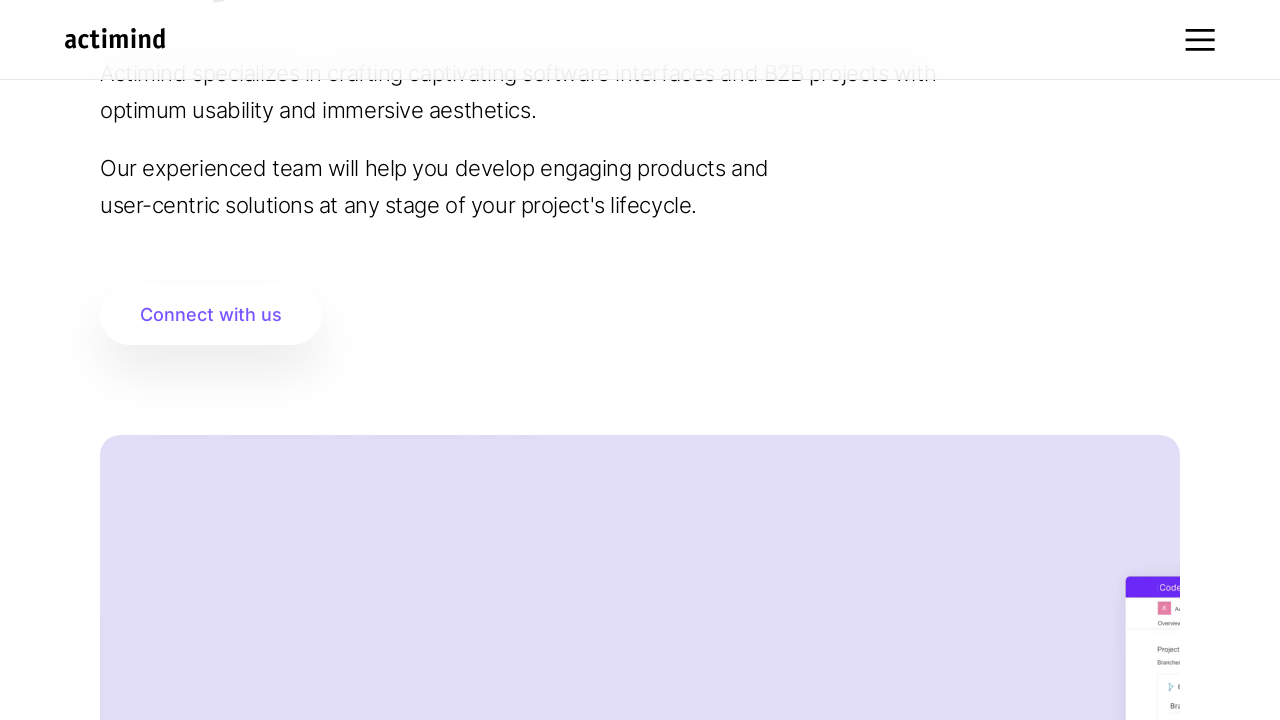

Waited 1 second before next scroll
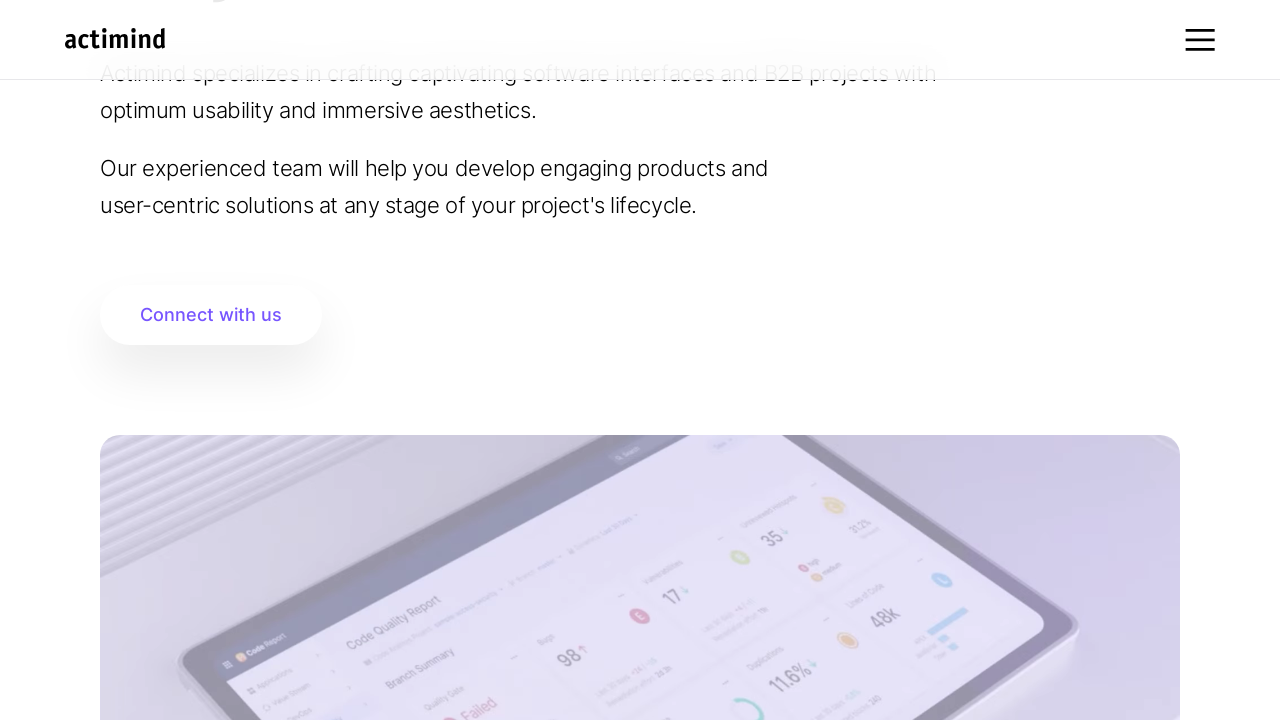

Scrolled up by 100 pixels (iteration 19/21)
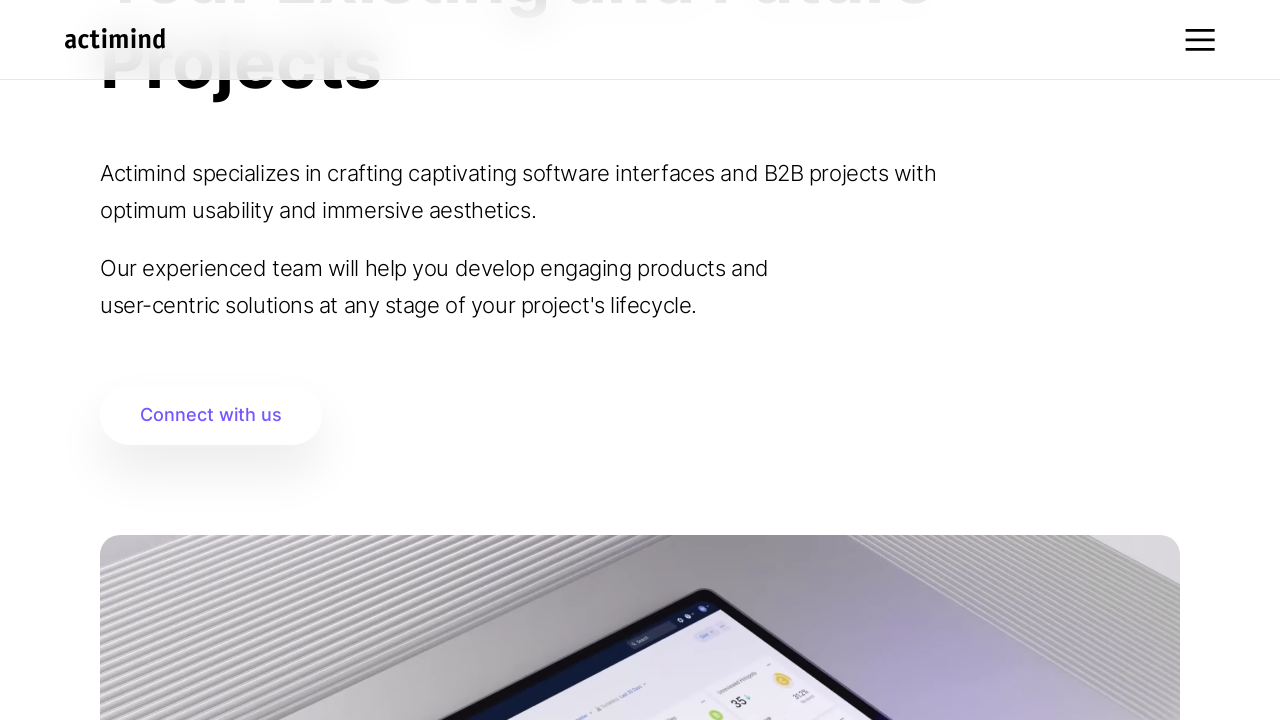

Waited 1 second before next scroll
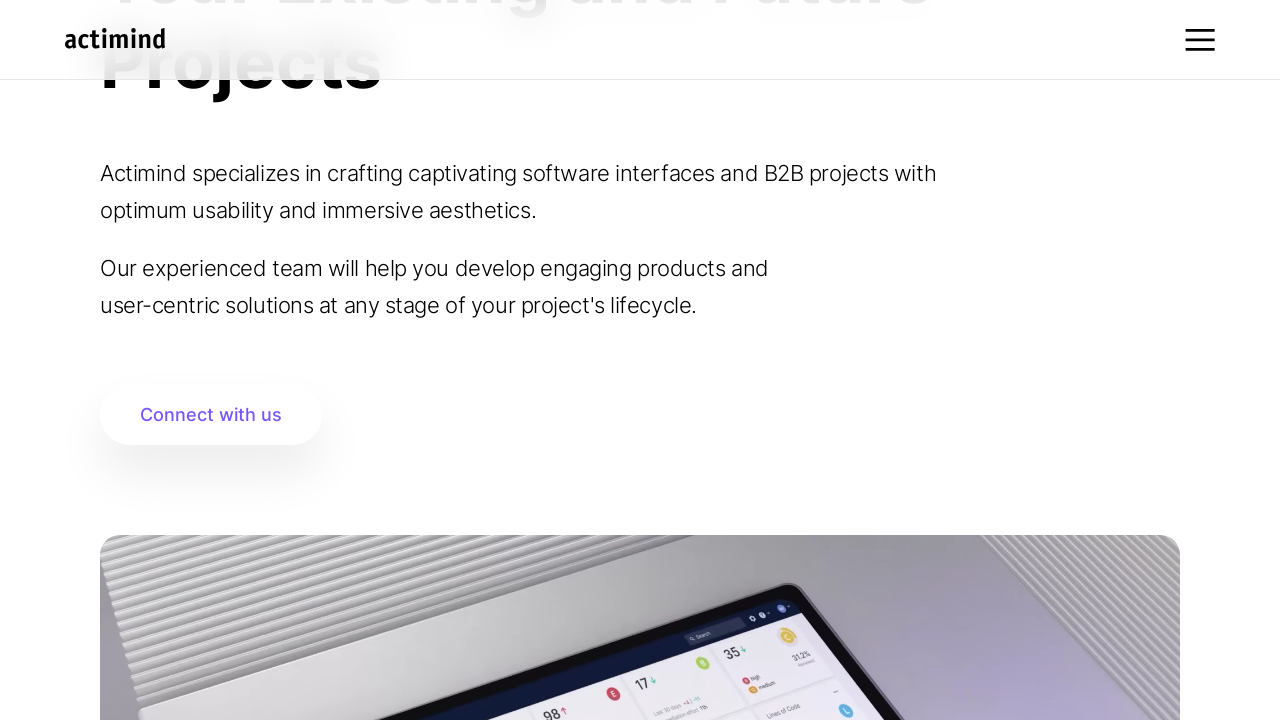

Scrolled up by 100 pixels (iteration 20/21)
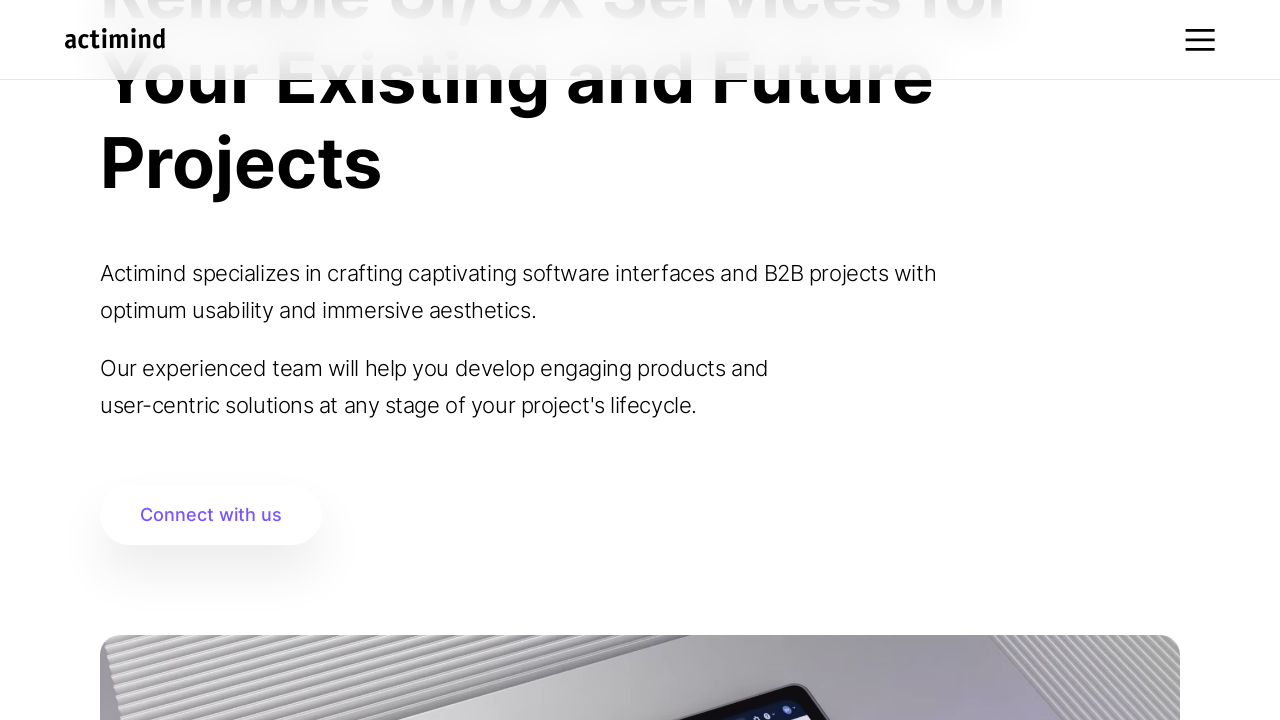

Waited 1 second before next scroll
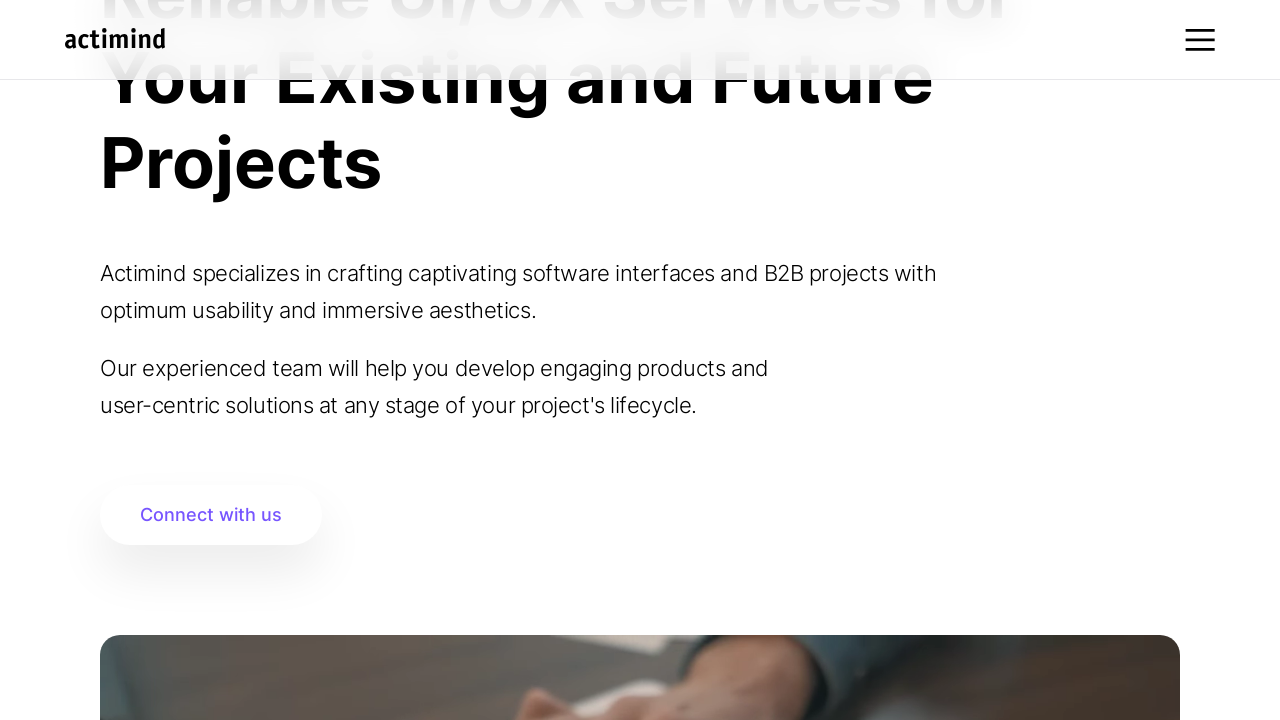

Scrolled up by 100 pixels (iteration 21/21)
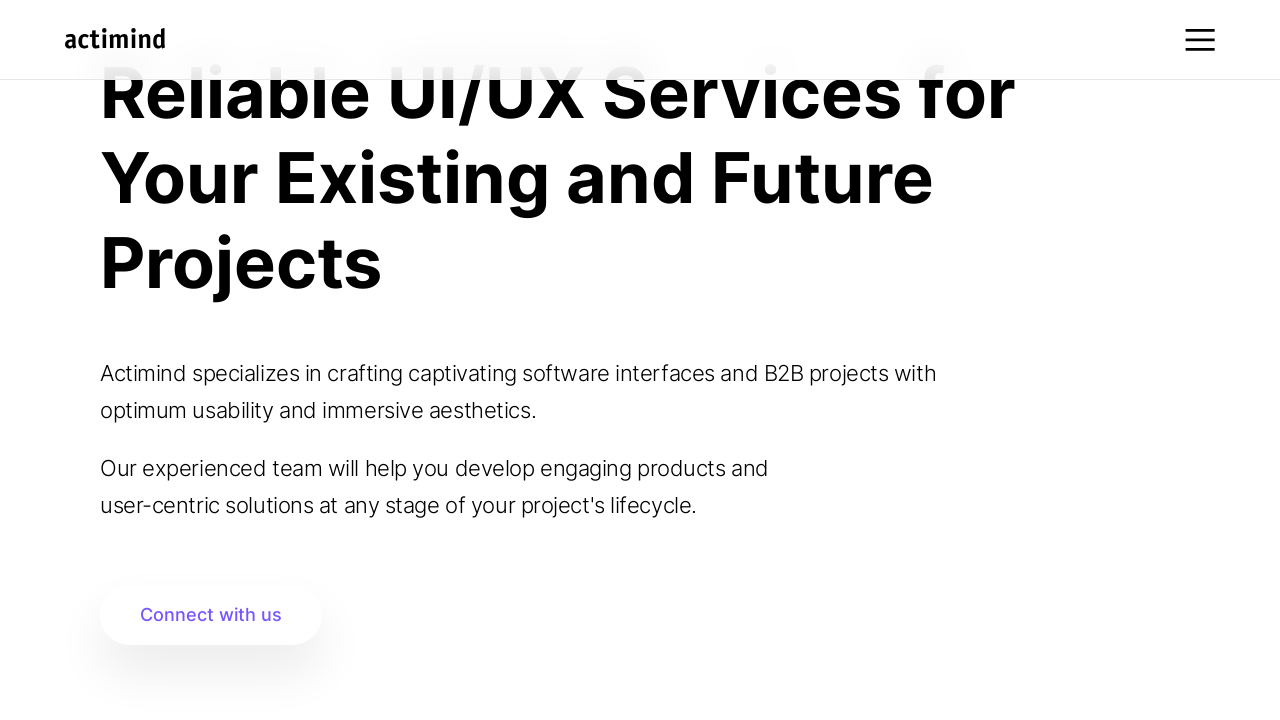

Waited 1 second before next scroll
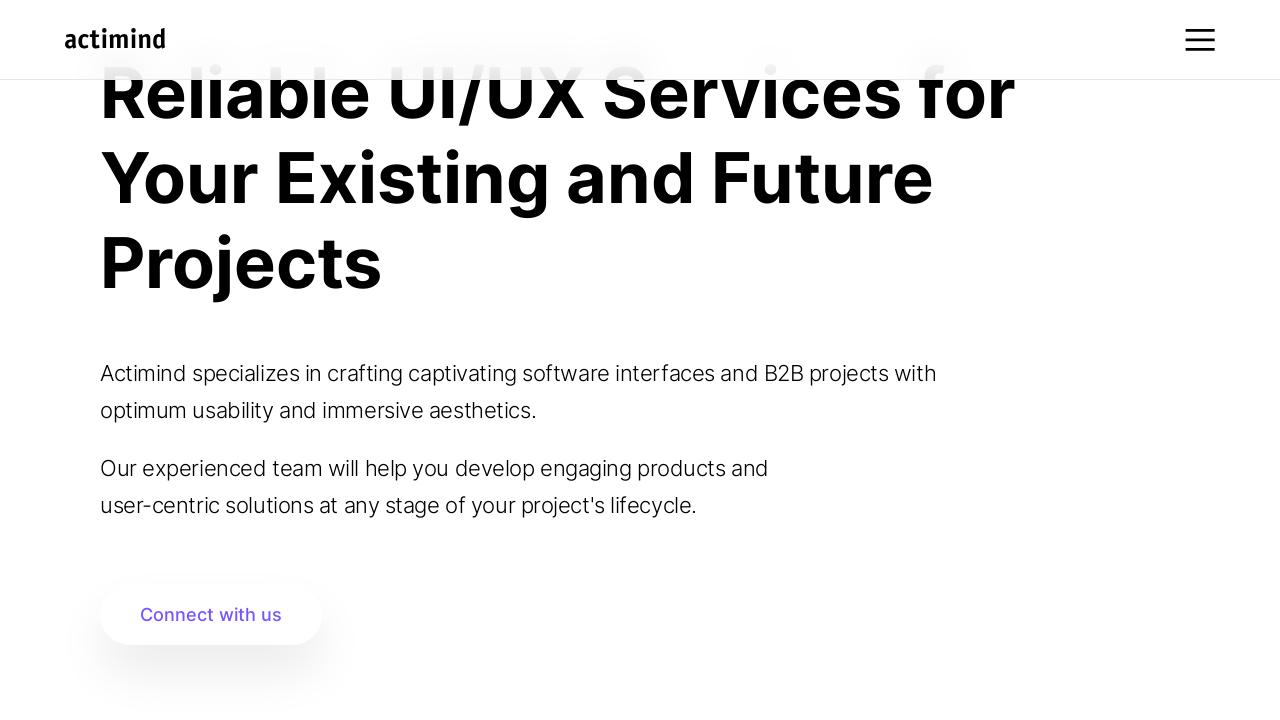

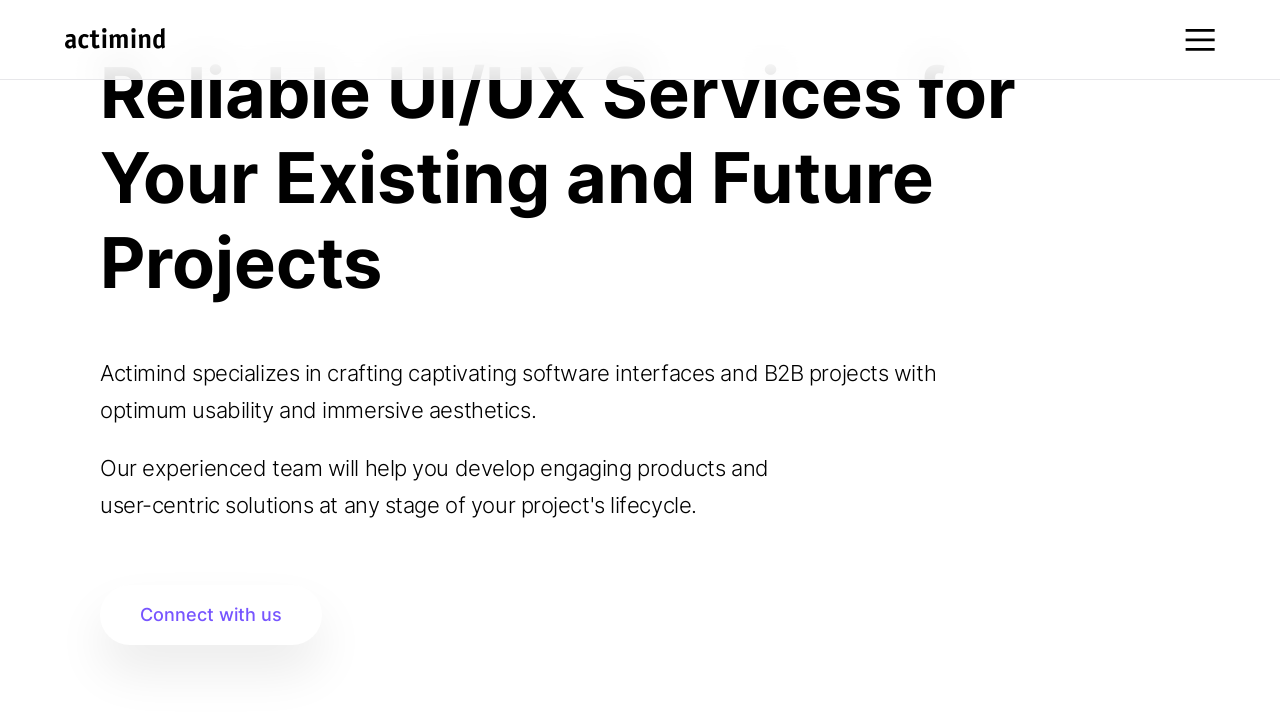